Navigates to DataTables API examples page, clicks on the form example link, and fills all input fields in the table with a value

Starting URL: https://datatables.net/examples/api

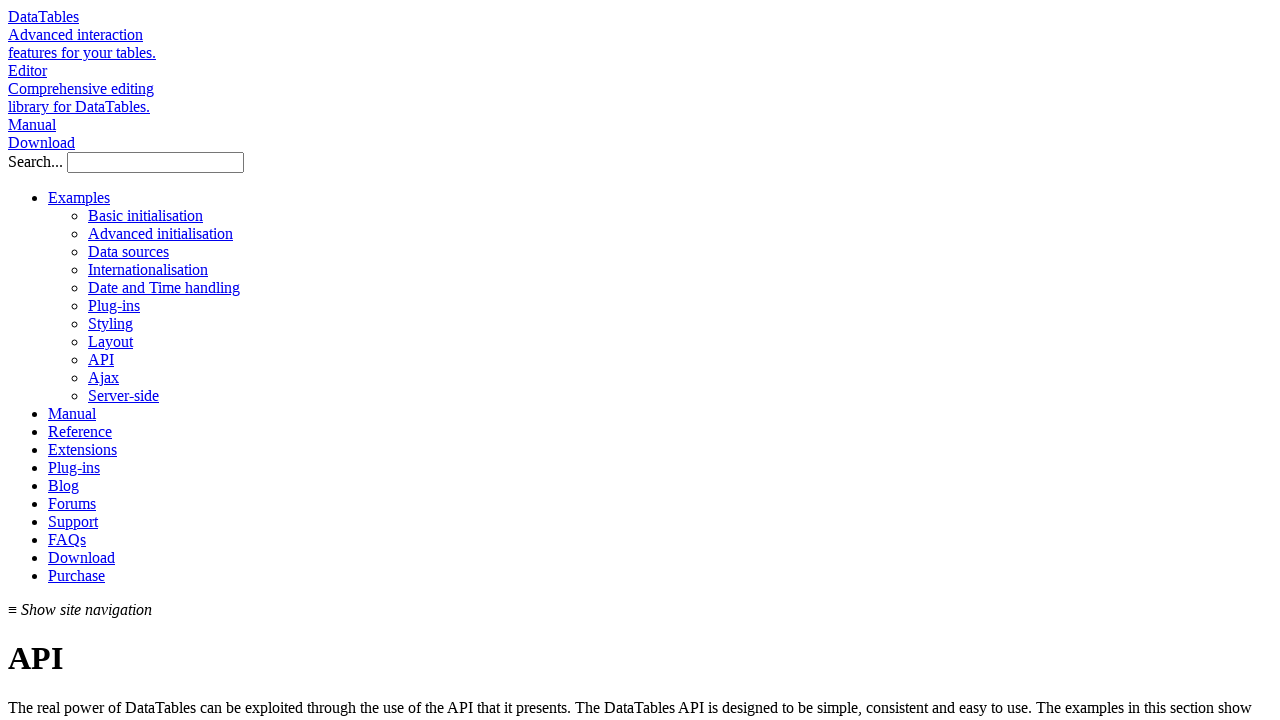

Navigated to DataTables API examples page
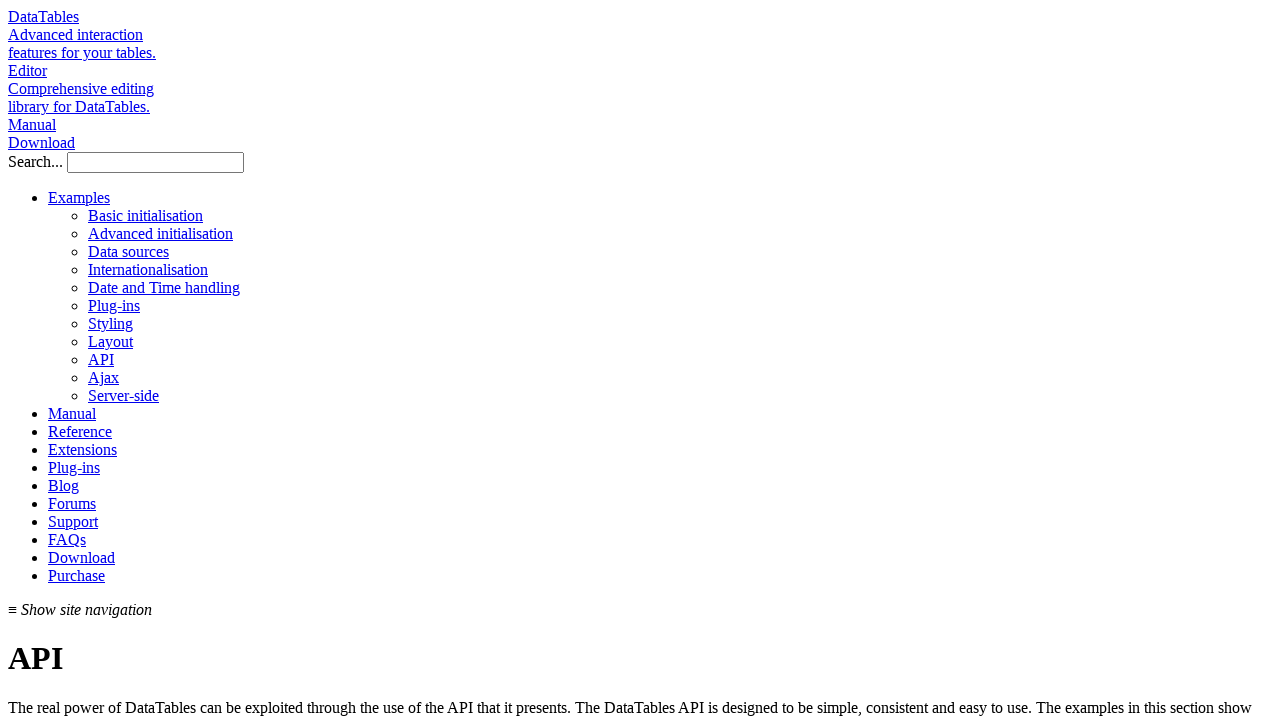

Clicked on the form example link at (86, 472) on xpath=//a[@href='./form.html']
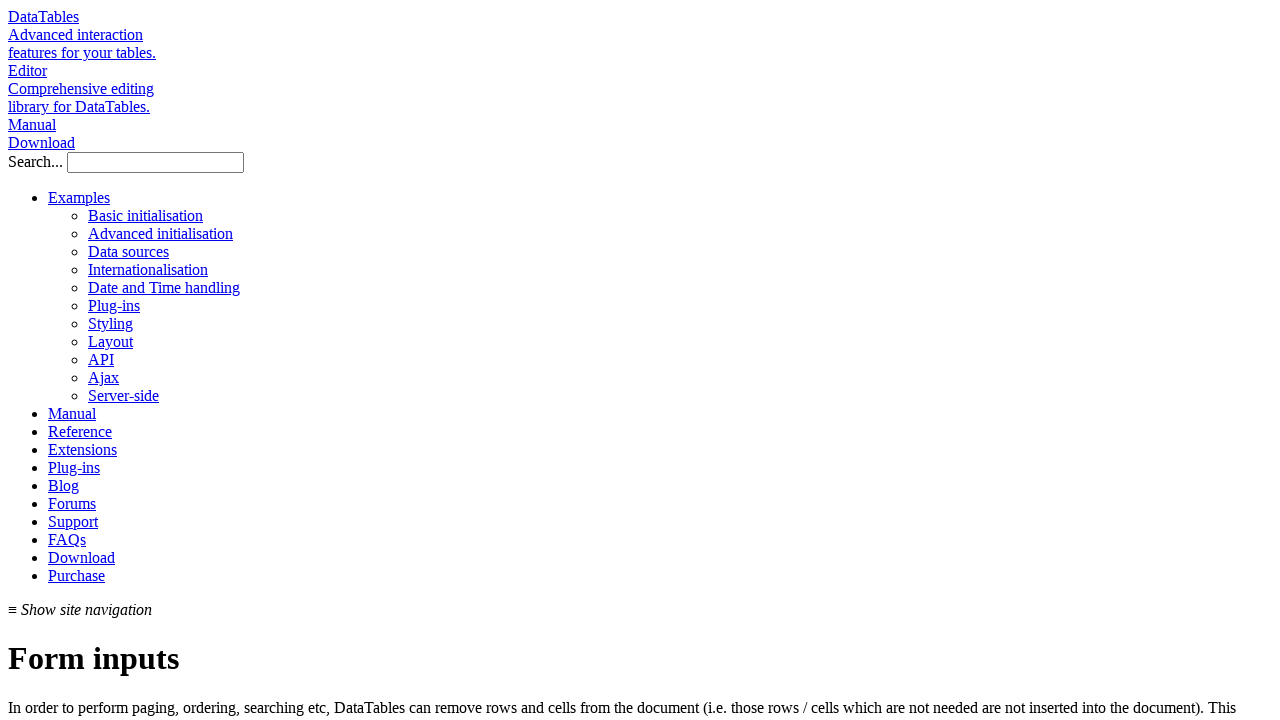

Table with inputs loaded
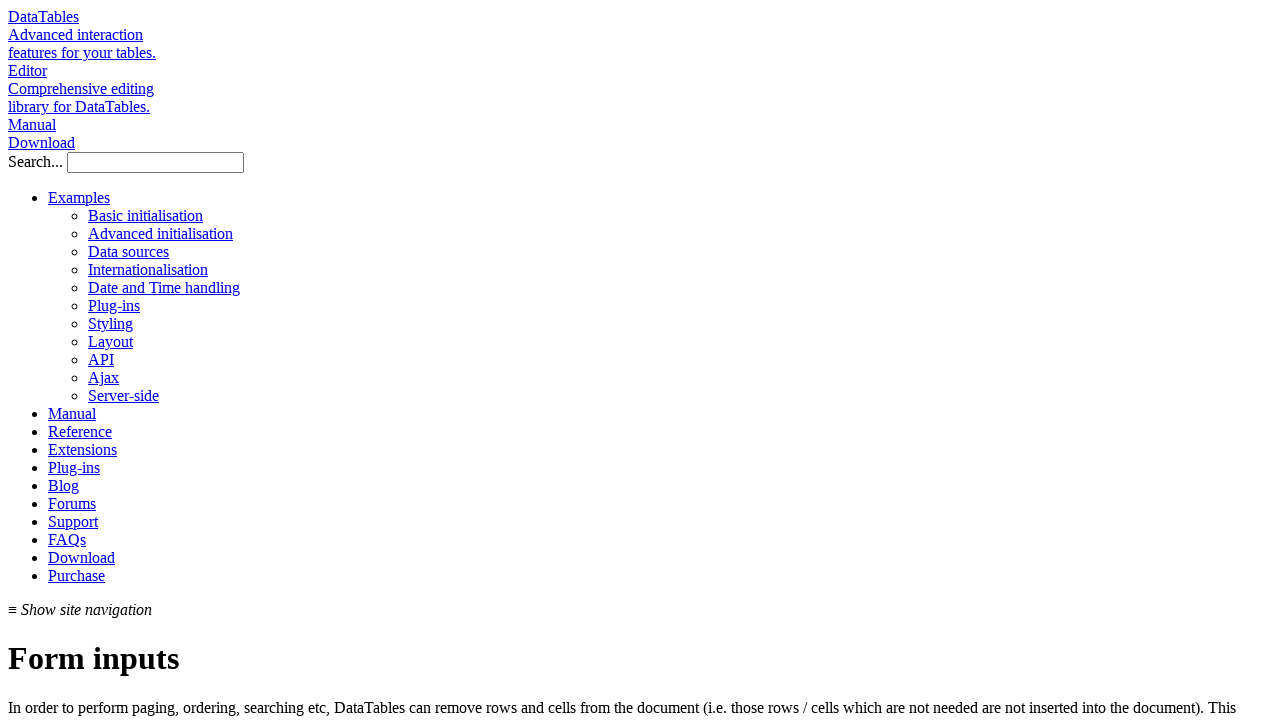

Filled an input field with value '1' on xpath=//table[@id='example']//input >> nth=0
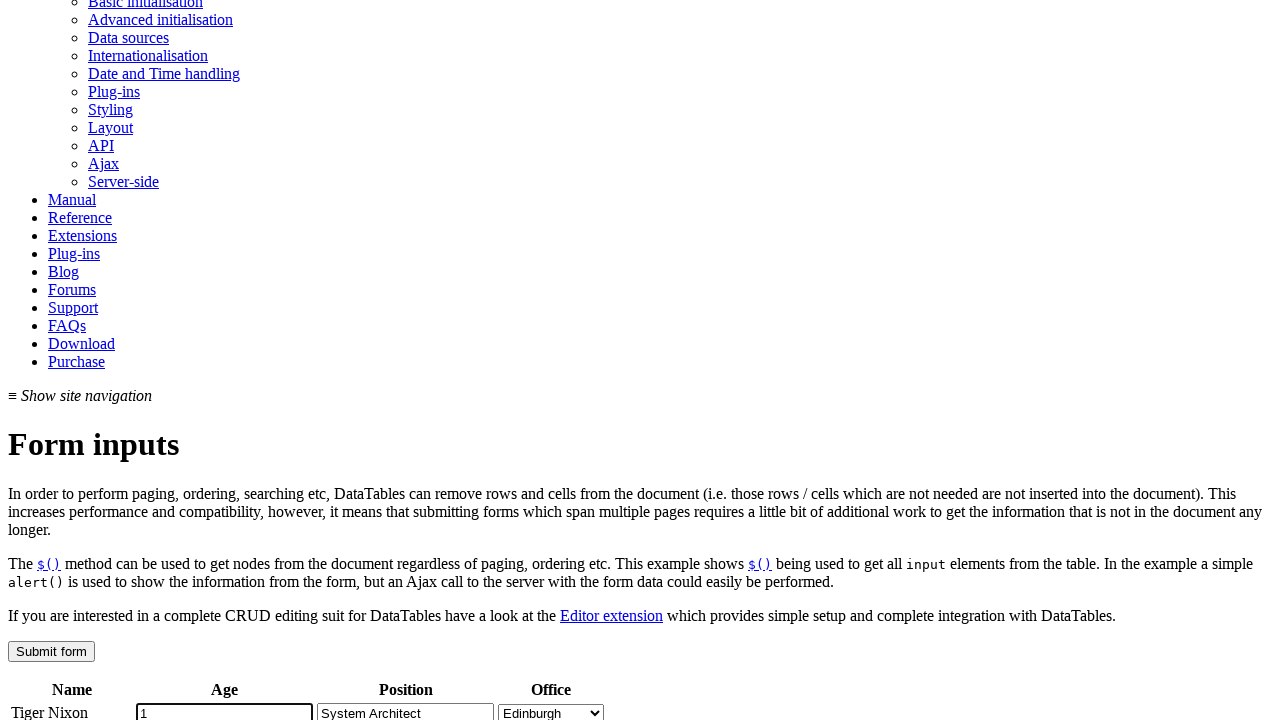

Filled an input field with value '1' on xpath=//table[@id='example']//input >> nth=1
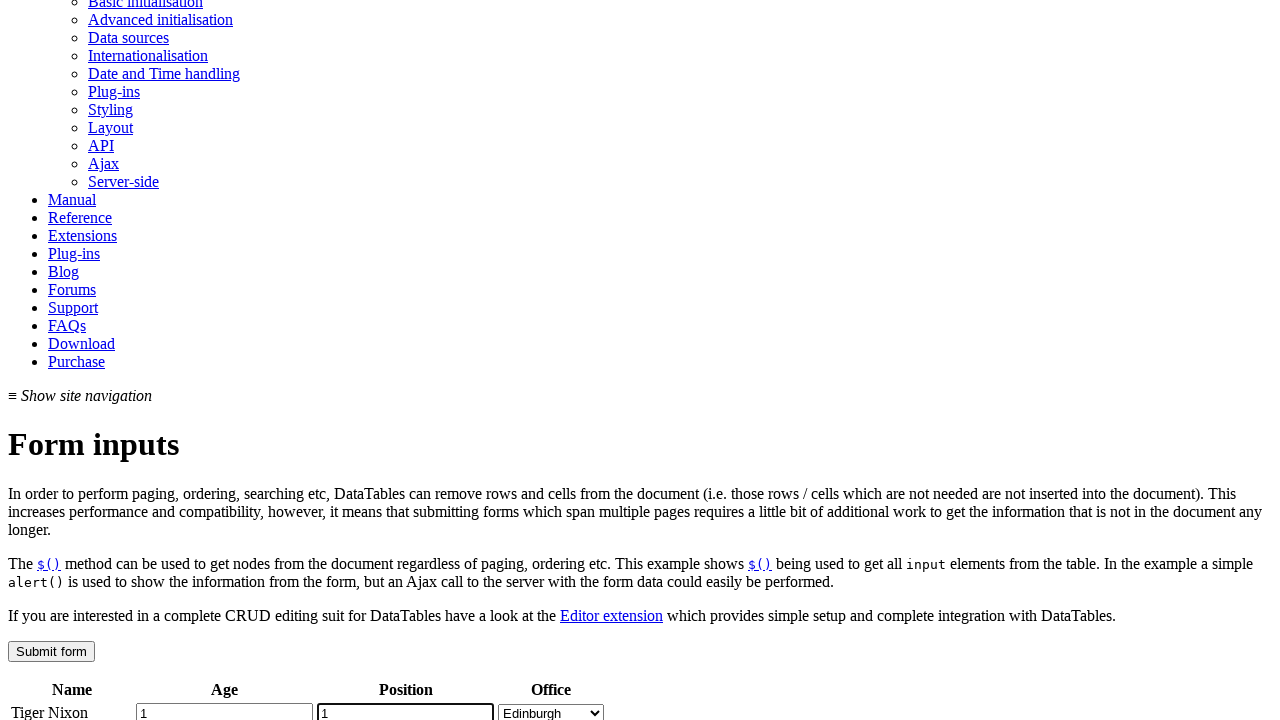

Filled an input field with value '1' on xpath=//table[@id='example']//input >> nth=2
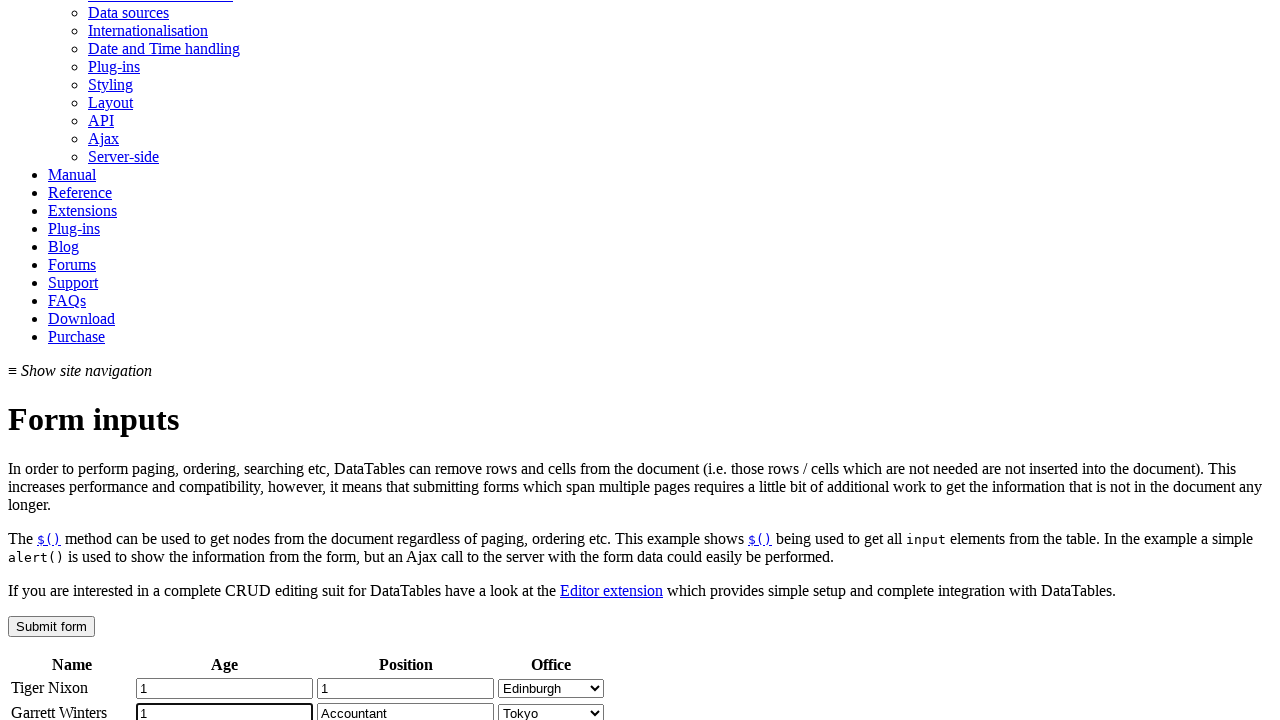

Filled an input field with value '1' on xpath=//table[@id='example']//input >> nth=3
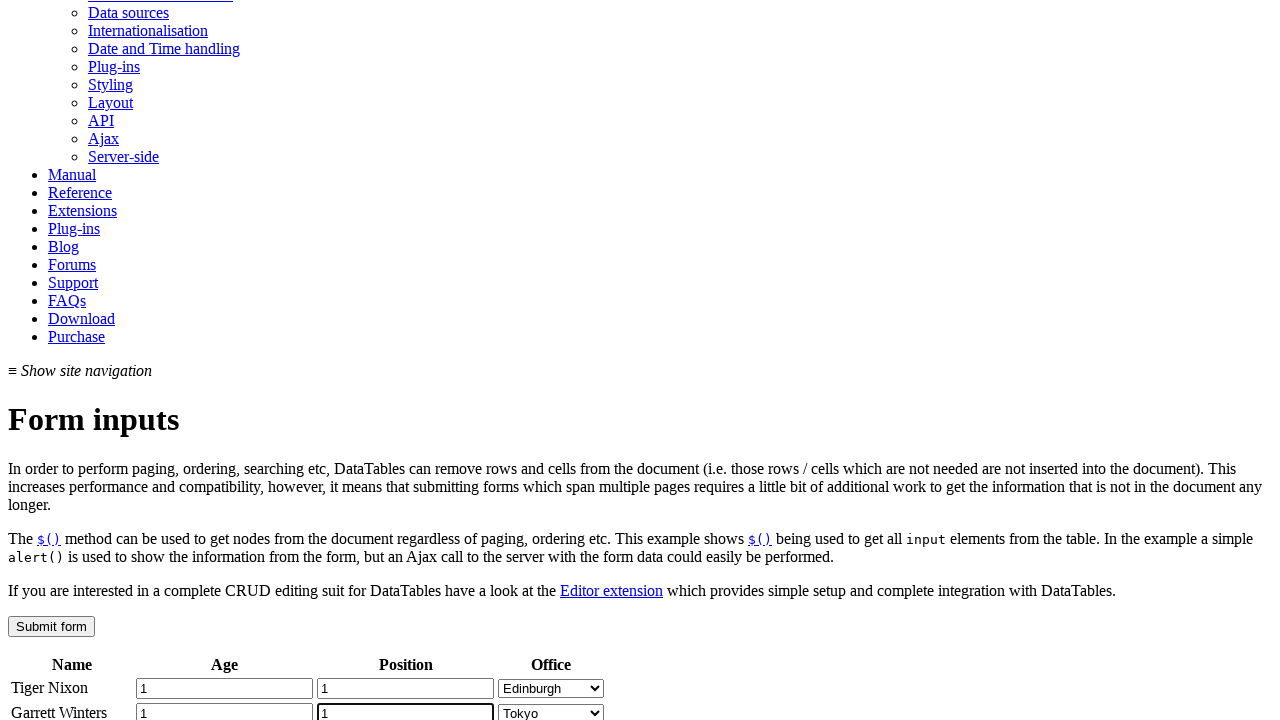

Filled an input field with value '1' on xpath=//table[@id='example']//input >> nth=4
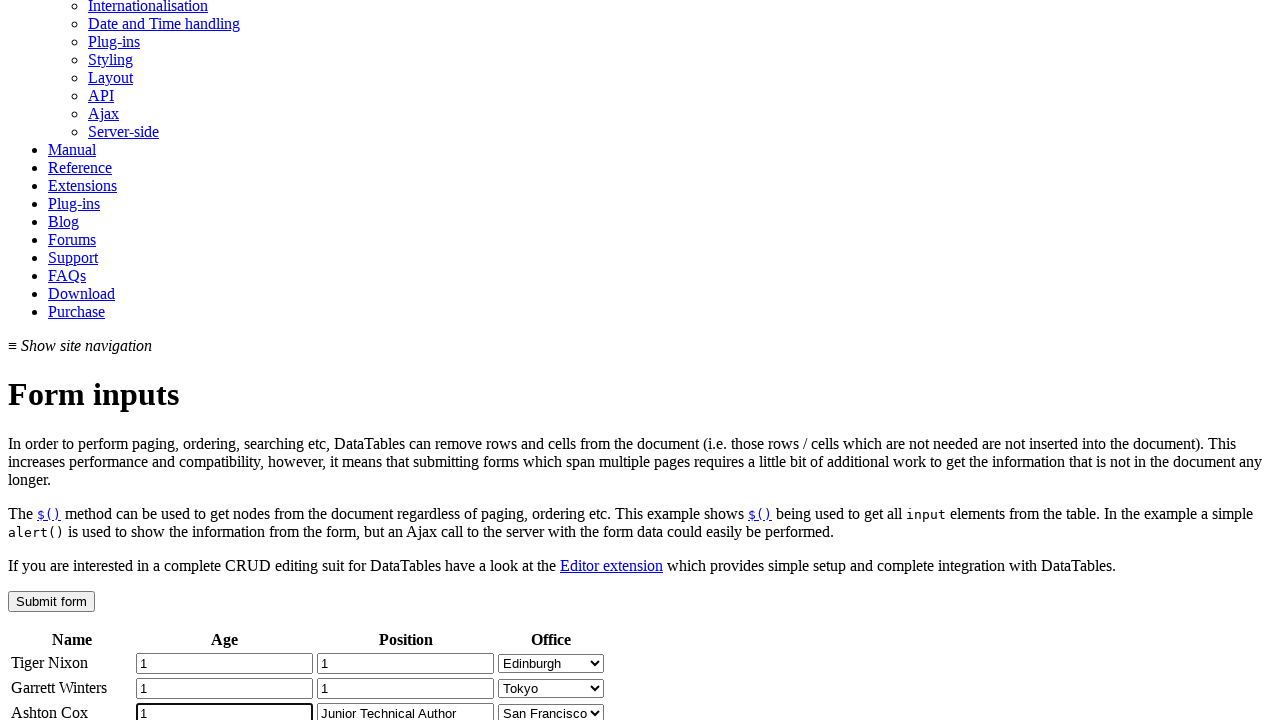

Filled an input field with value '1' on xpath=//table[@id='example']//input >> nth=5
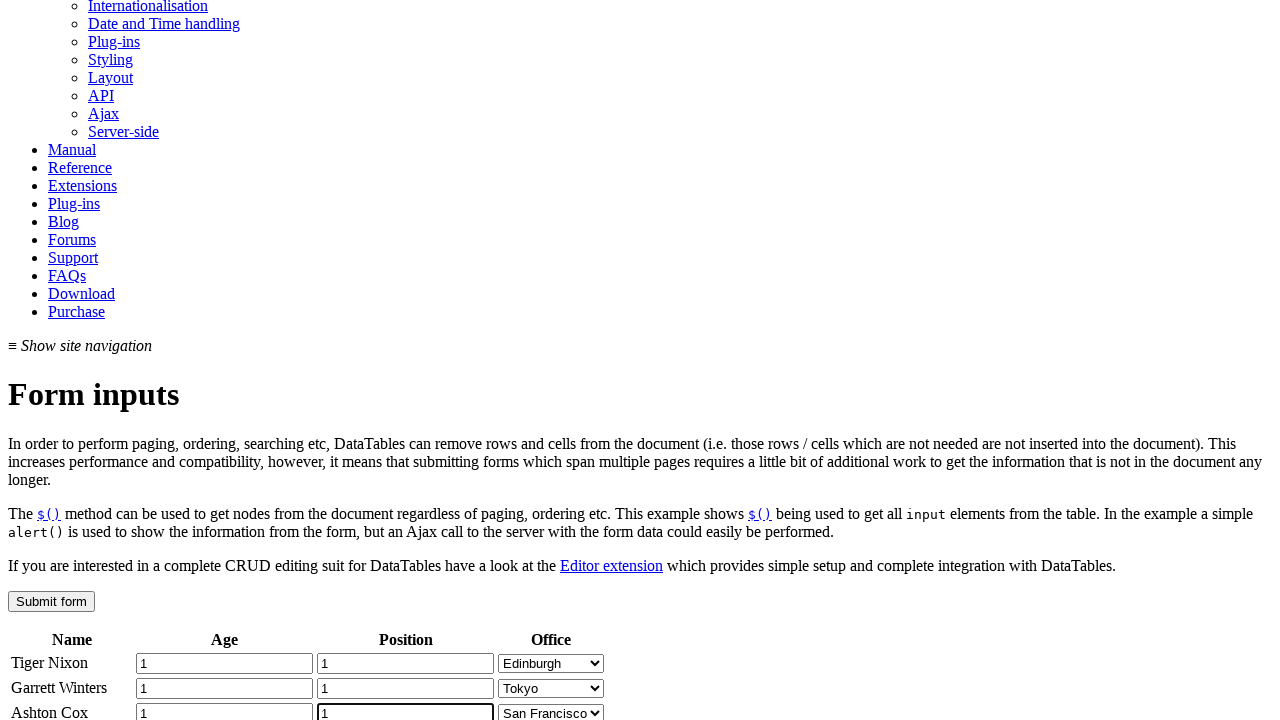

Filled an input field with value '1' on xpath=//table[@id='example']//input >> nth=6
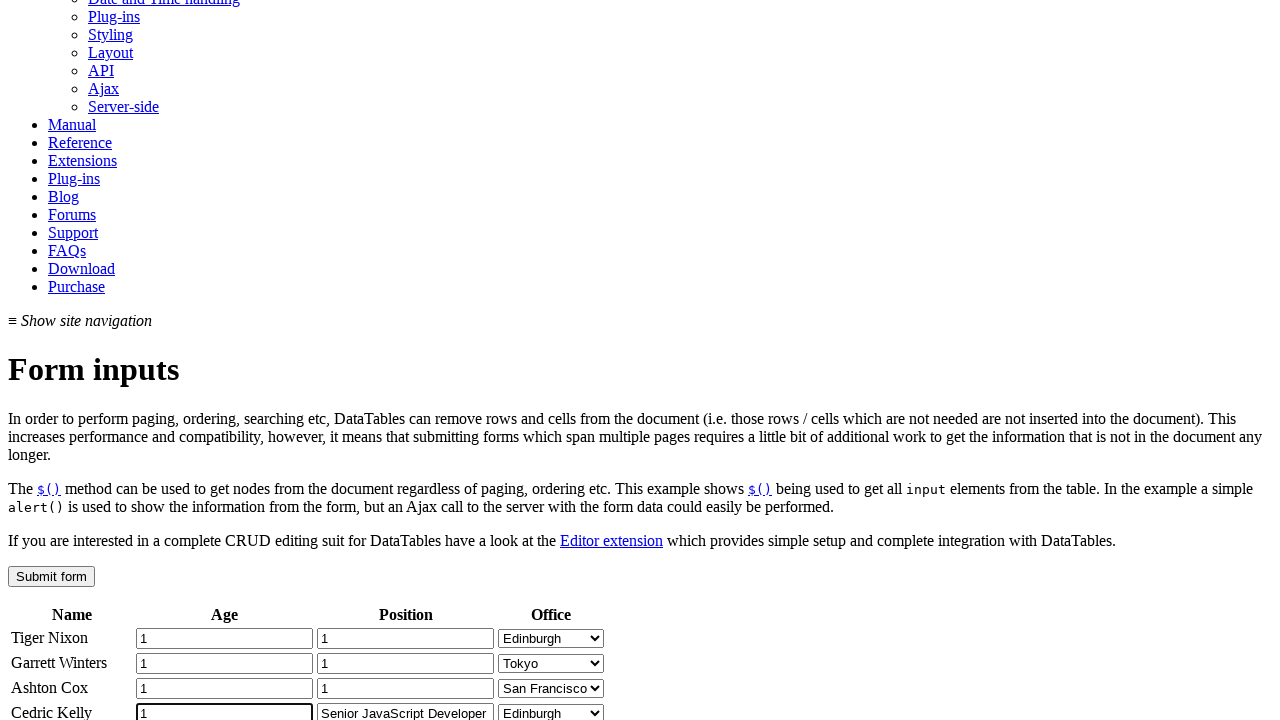

Filled an input field with value '1' on xpath=//table[@id='example']//input >> nth=7
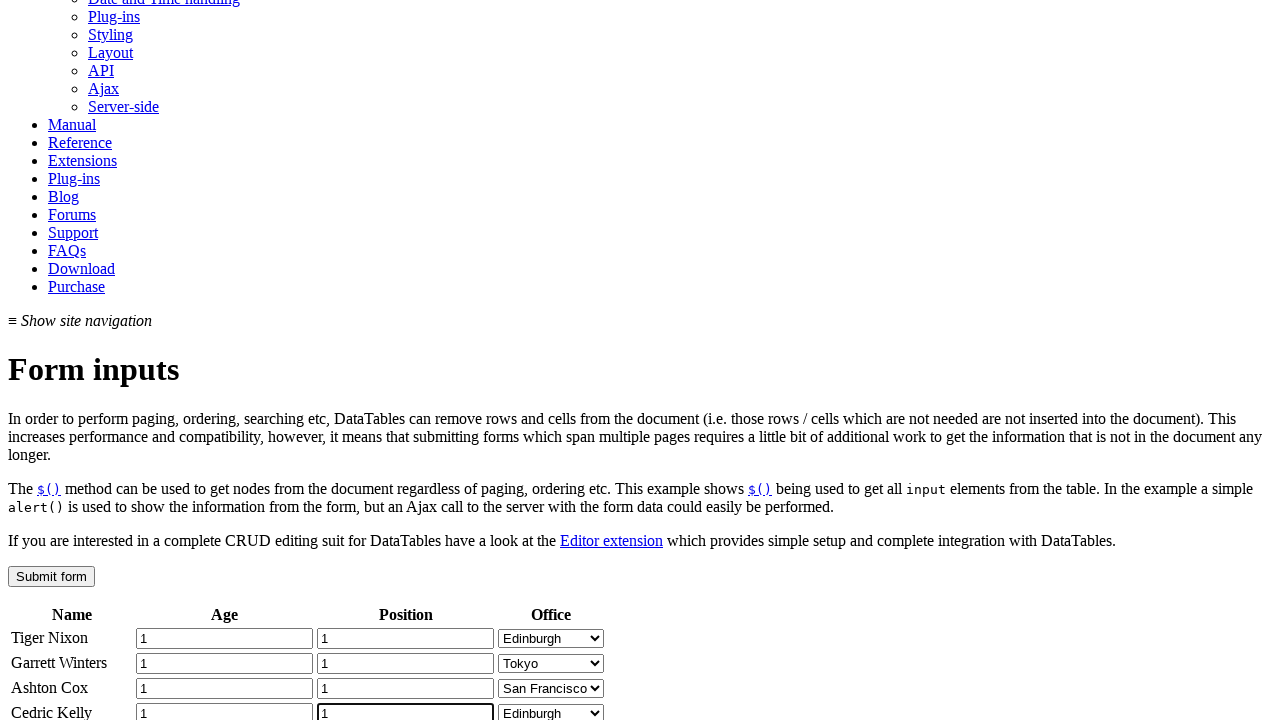

Filled an input field with value '1' on xpath=//table[@id='example']//input >> nth=8
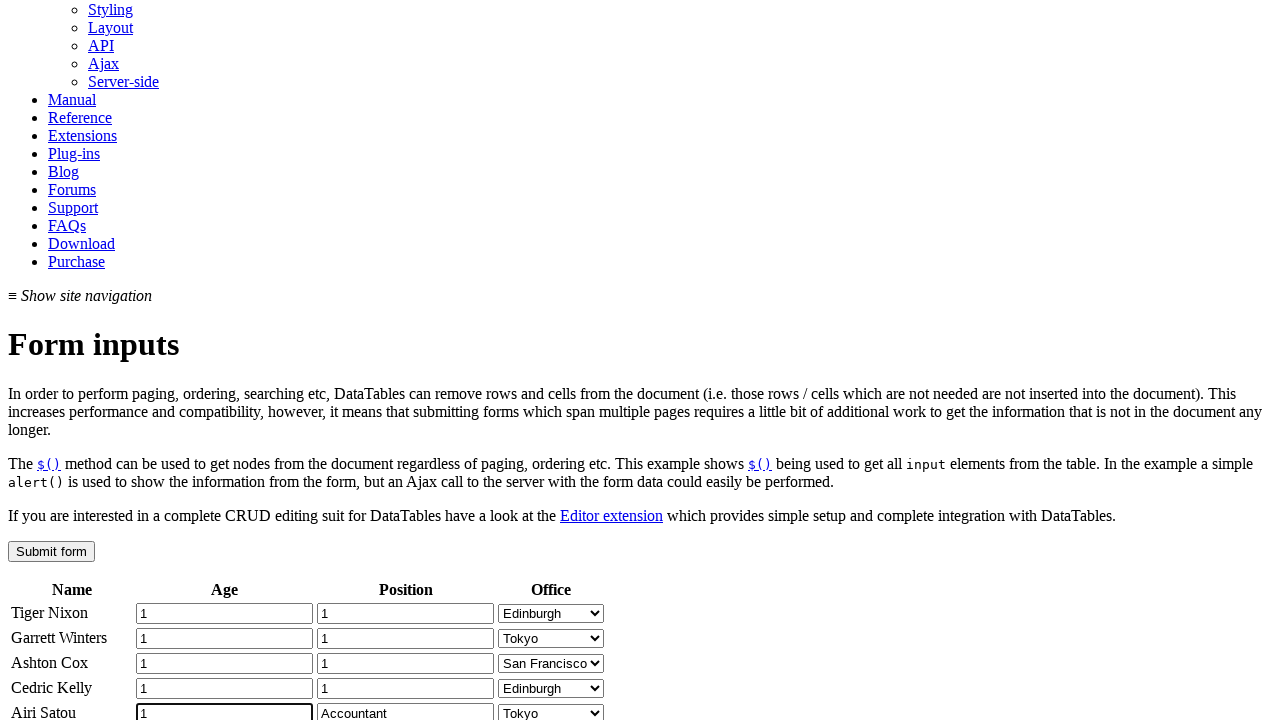

Filled an input field with value '1' on xpath=//table[@id='example']//input >> nth=9
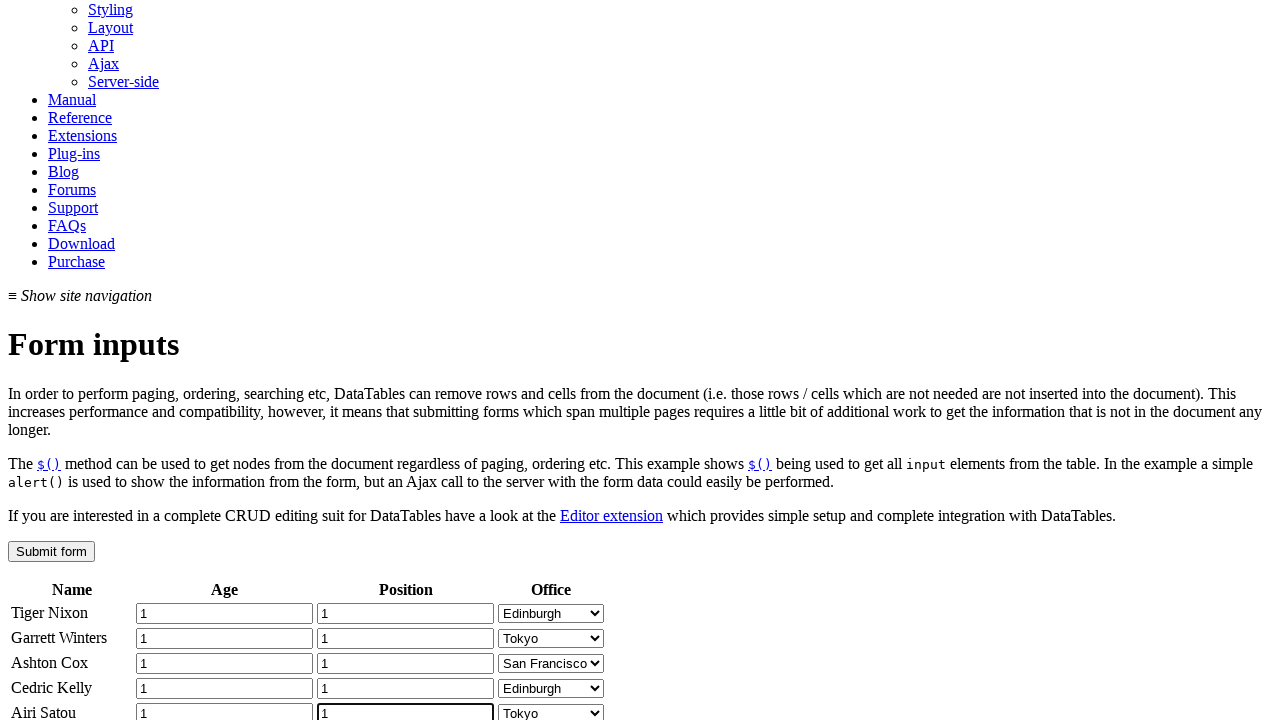

Filled an input field with value '1' on xpath=//table[@id='example']//input >> nth=10
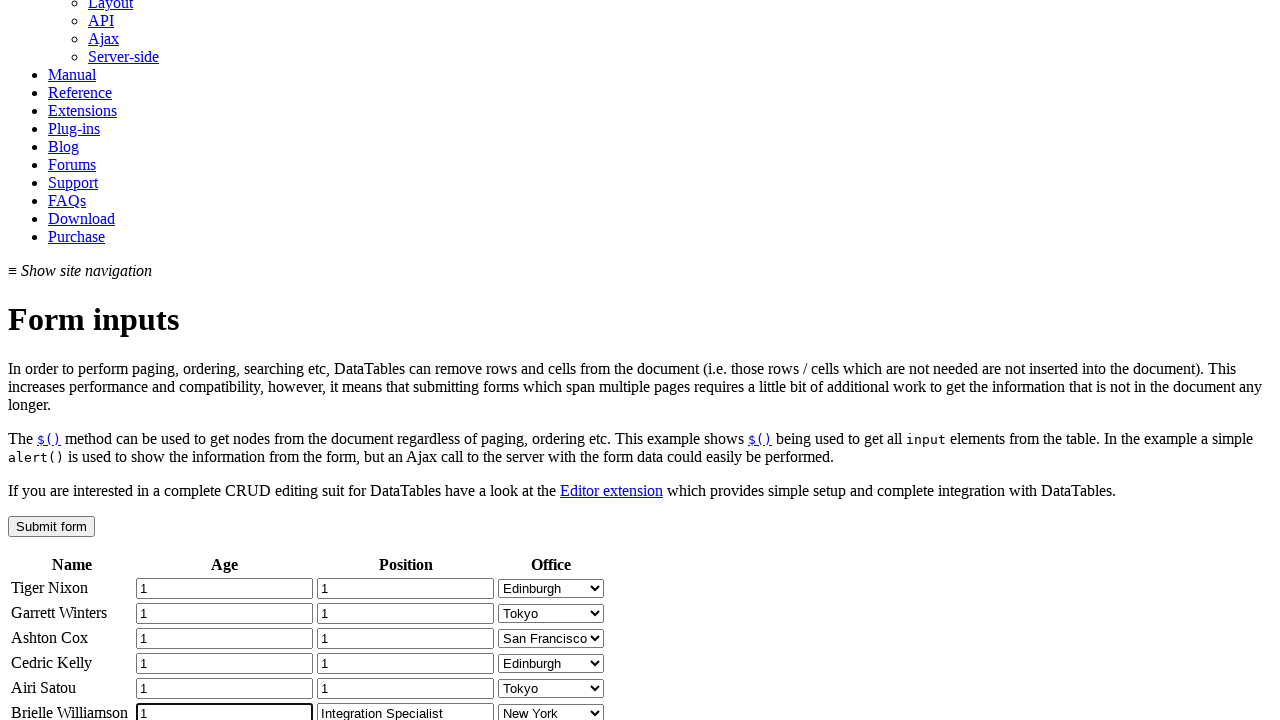

Filled an input field with value '1' on xpath=//table[@id='example']//input >> nth=11
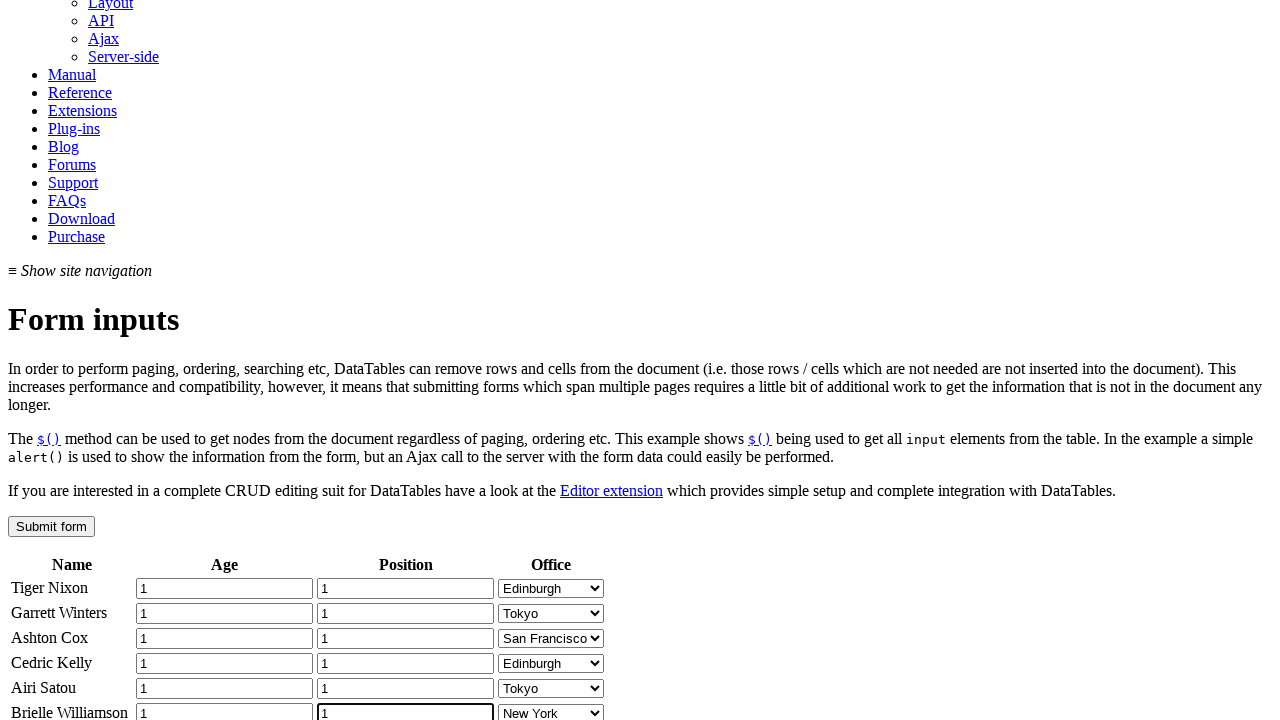

Filled an input field with value '1' on xpath=//table[@id='example']//input >> nth=12
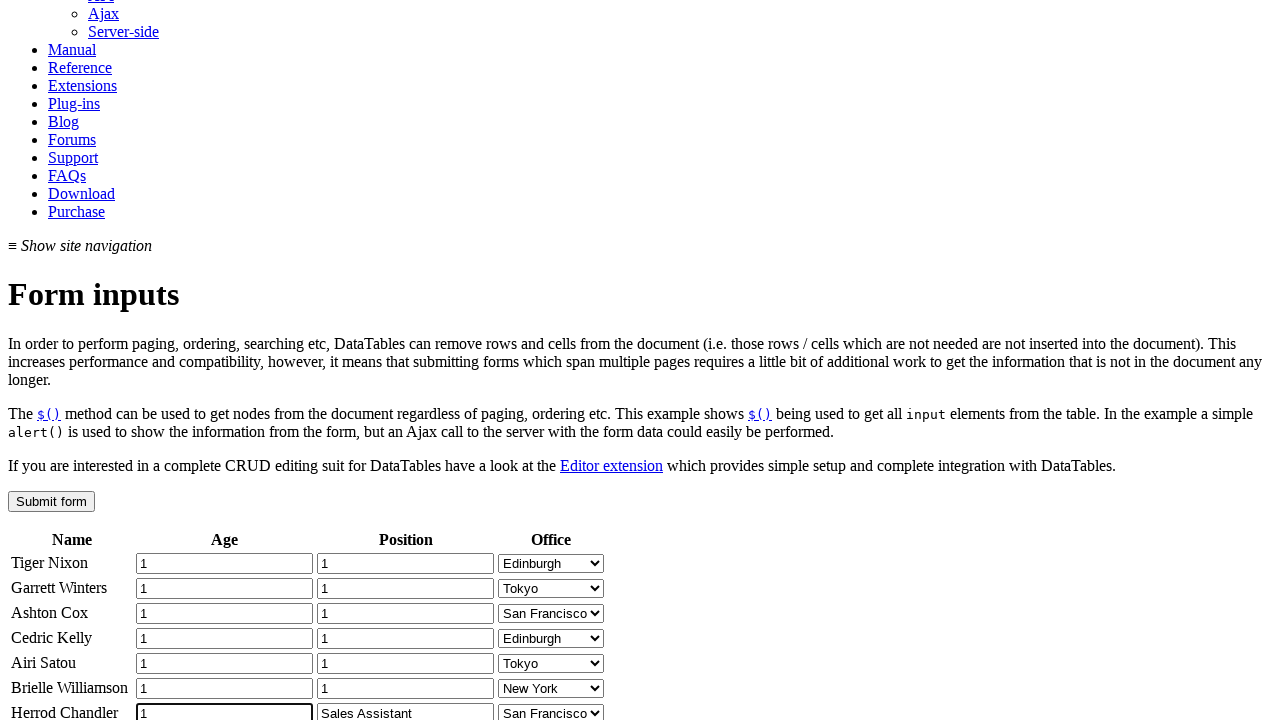

Filled an input field with value '1' on xpath=//table[@id='example']//input >> nth=13
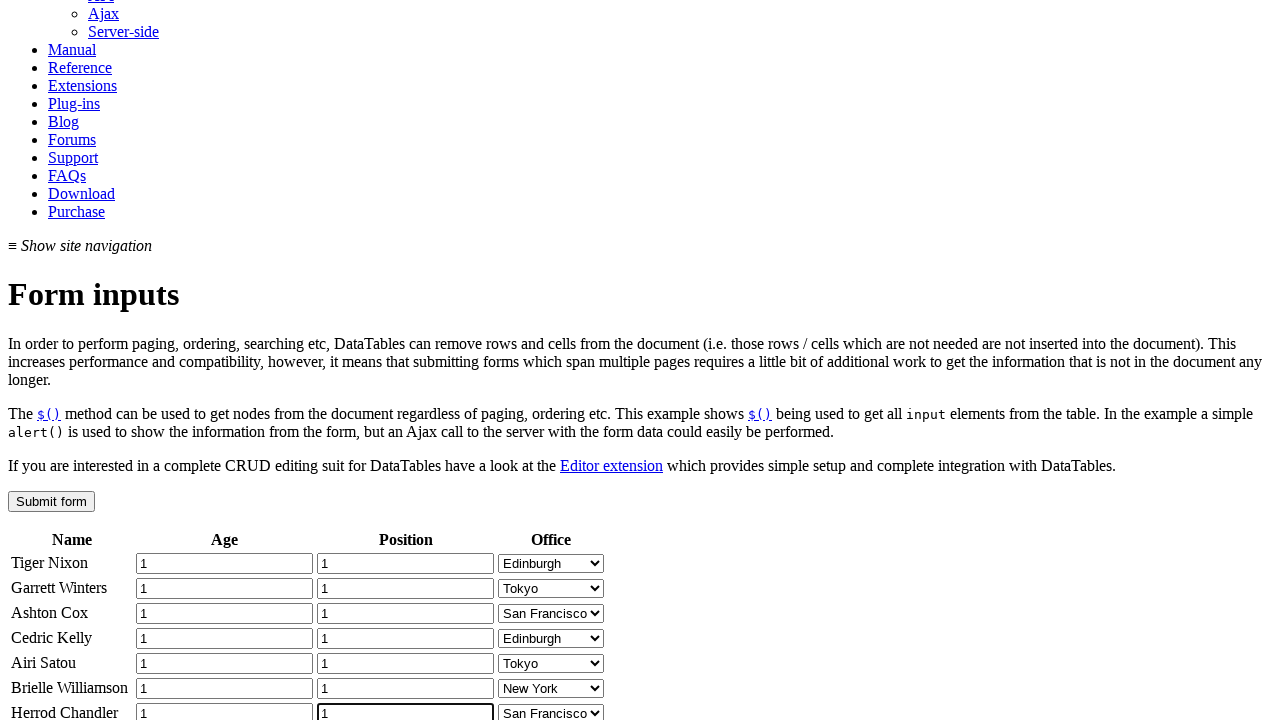

Filled an input field with value '1' on xpath=//table[@id='example']//input >> nth=14
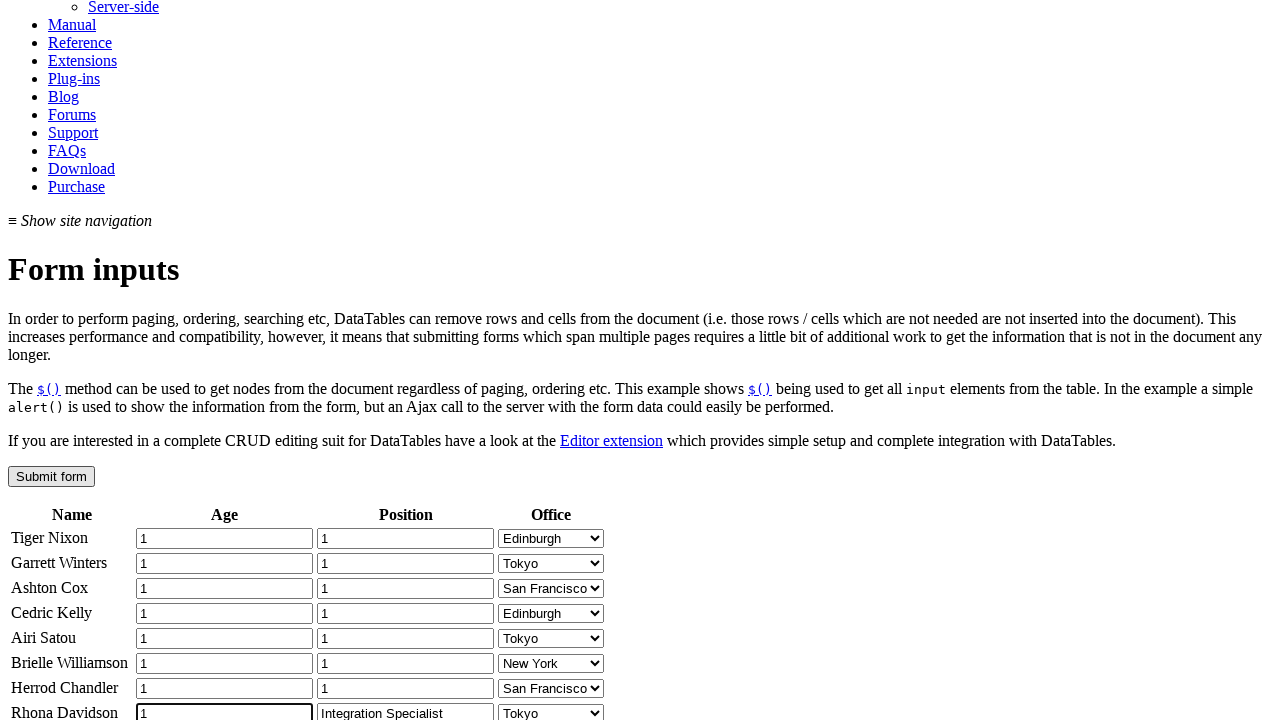

Filled an input field with value '1' on xpath=//table[@id='example']//input >> nth=15
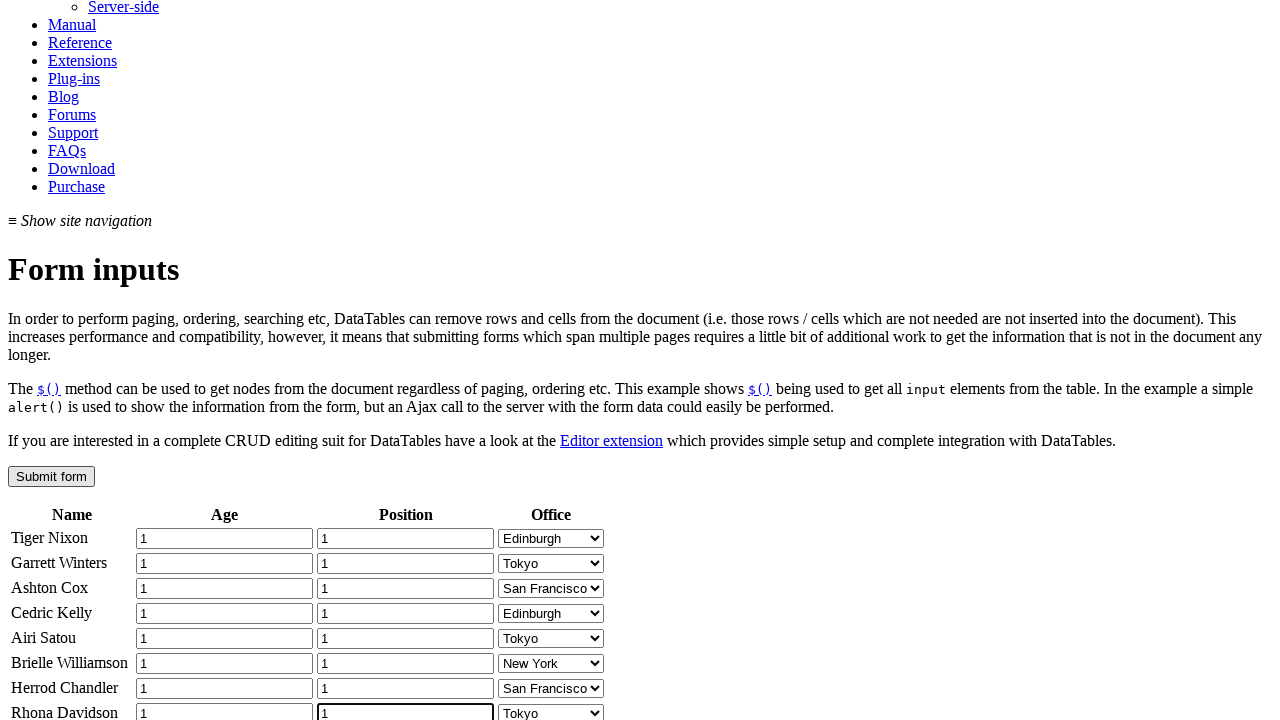

Filled an input field with value '1' on xpath=//table[@id='example']//input >> nth=16
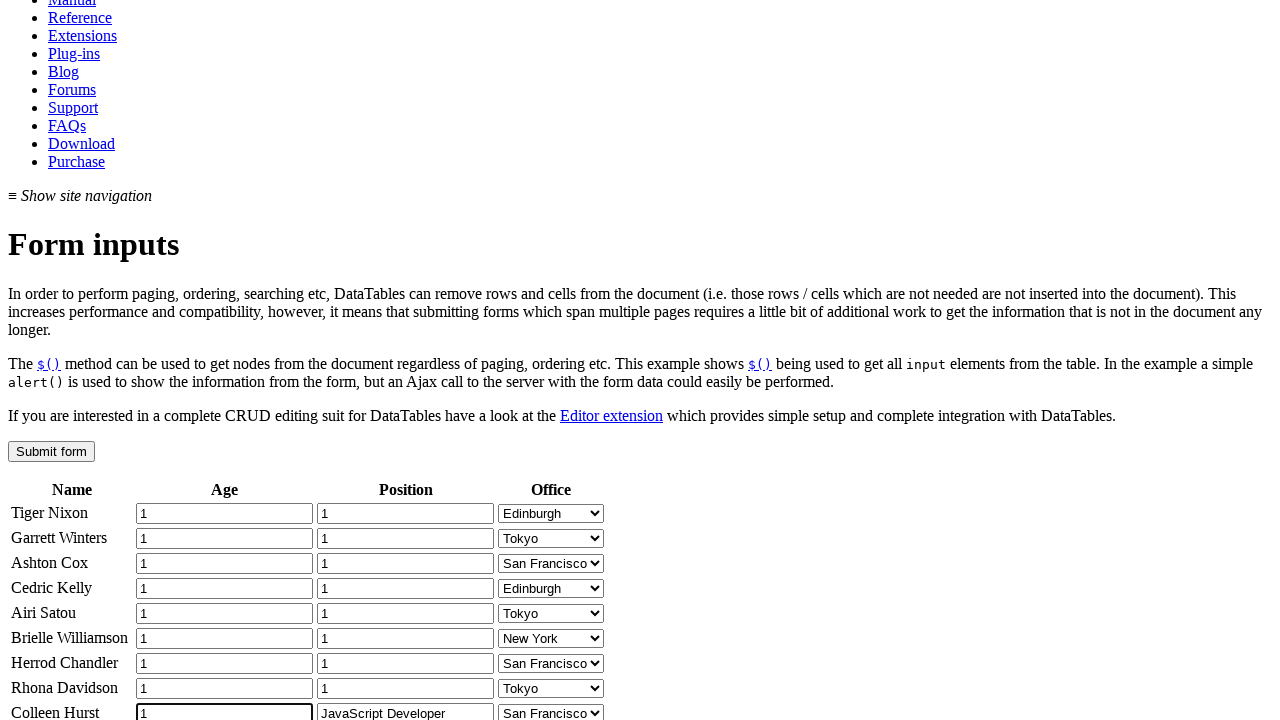

Filled an input field with value '1' on xpath=//table[@id='example']//input >> nth=17
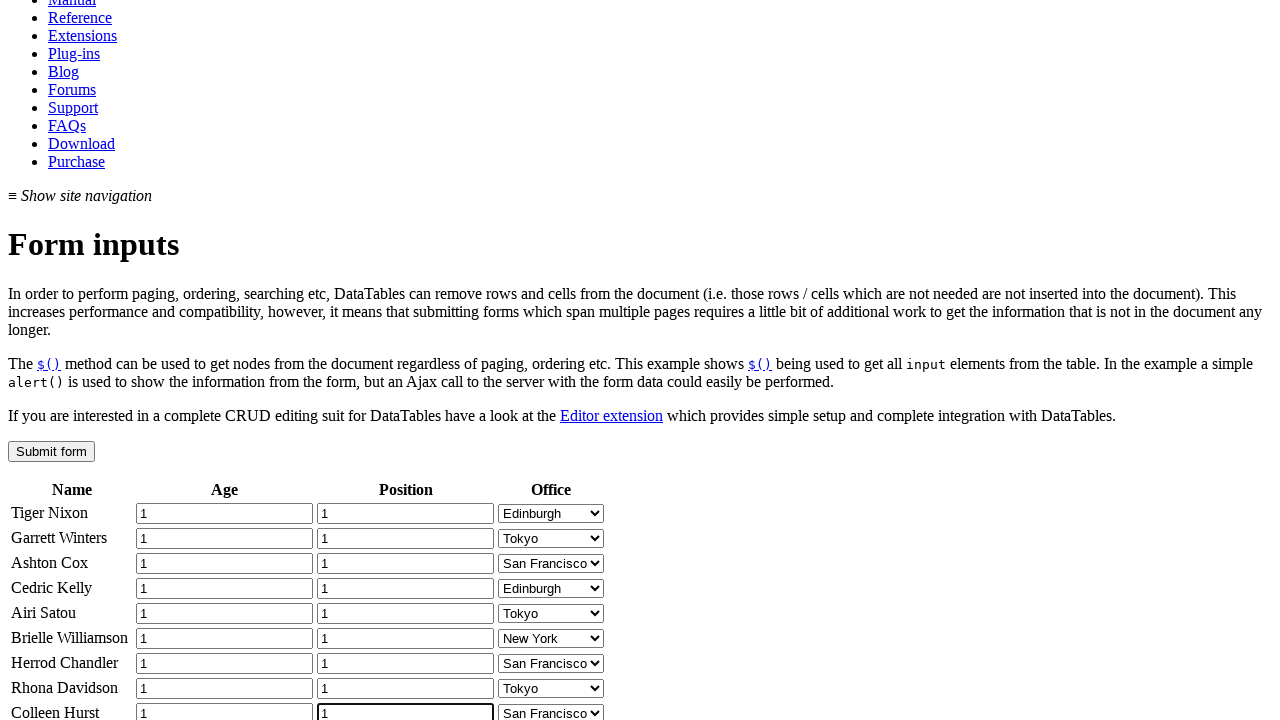

Filled an input field with value '1' on xpath=//table[@id='example']//input >> nth=18
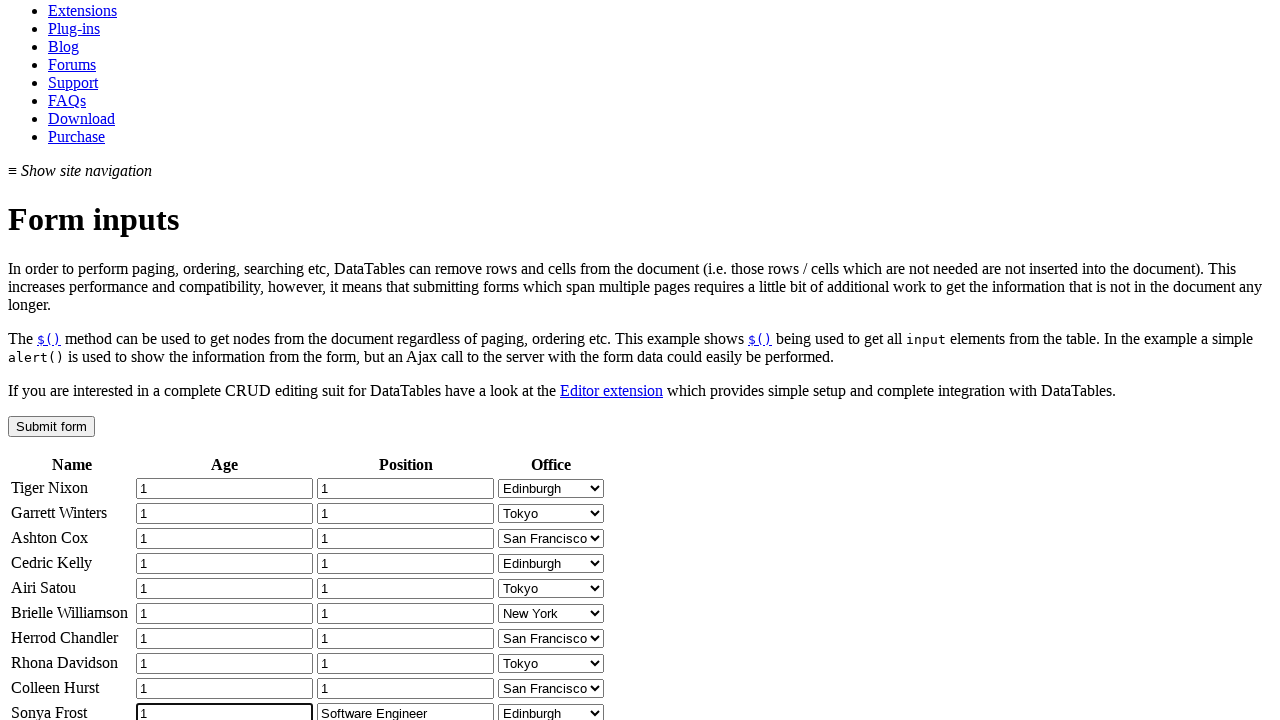

Filled an input field with value '1' on xpath=//table[@id='example']//input >> nth=19
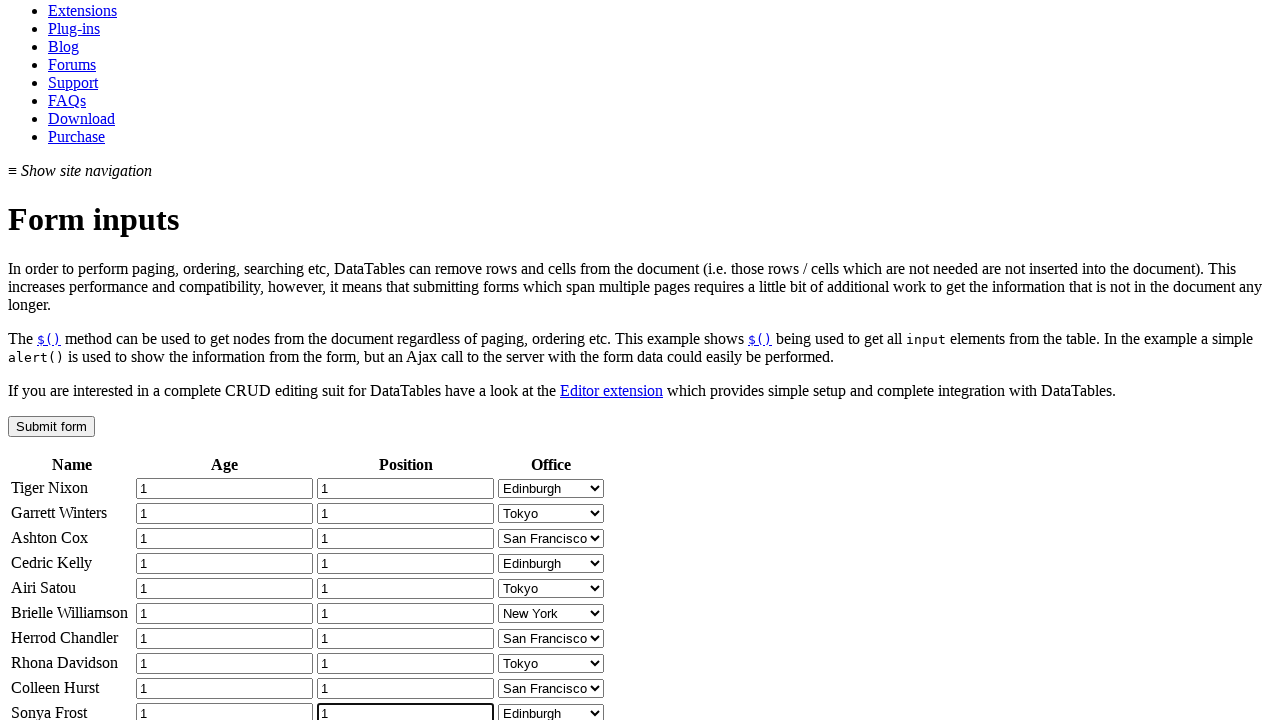

Filled an input field with value '1' on xpath=//table[@id='example']//input >> nth=20
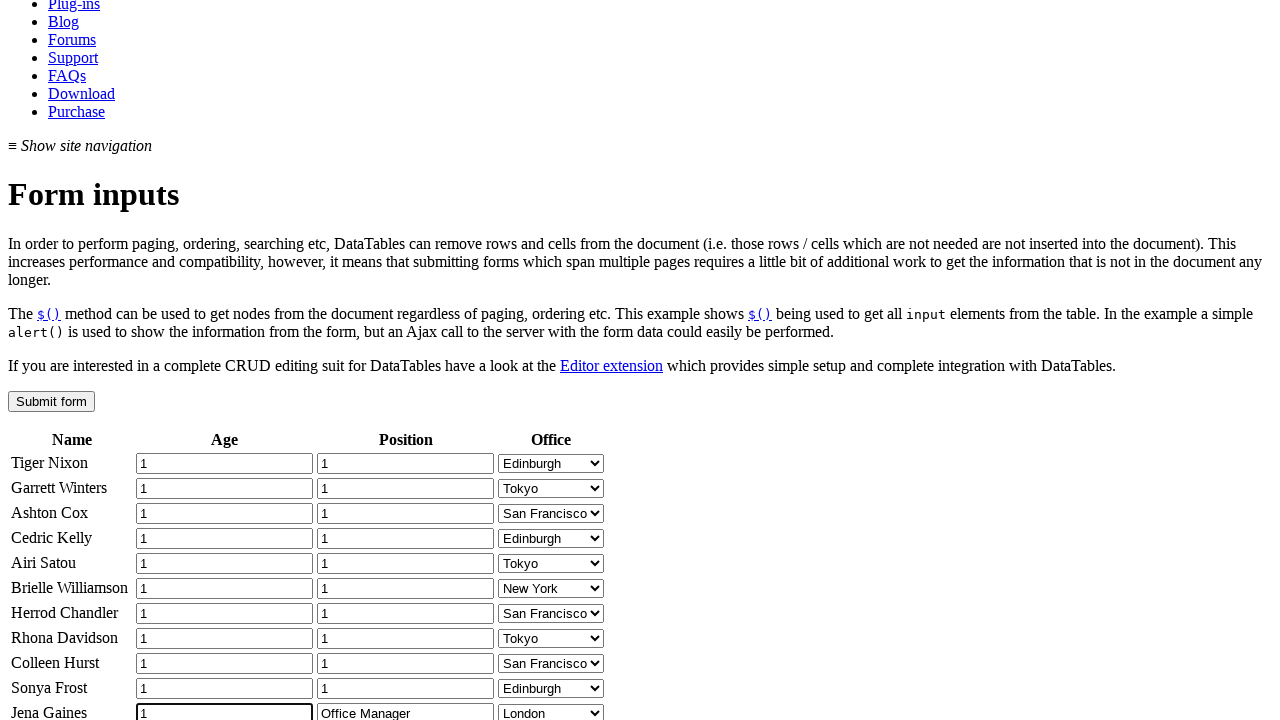

Filled an input field with value '1' on xpath=//table[@id='example']//input >> nth=21
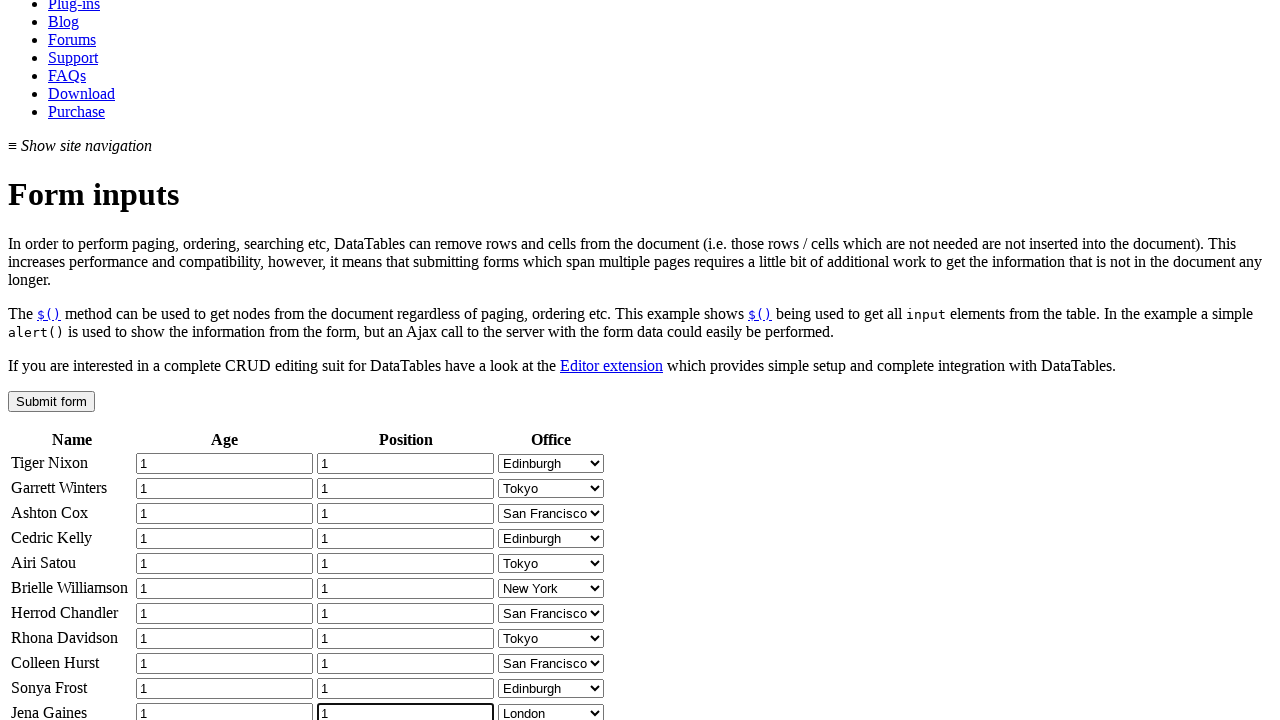

Filled an input field with value '1' on xpath=//table[@id='example']//input >> nth=22
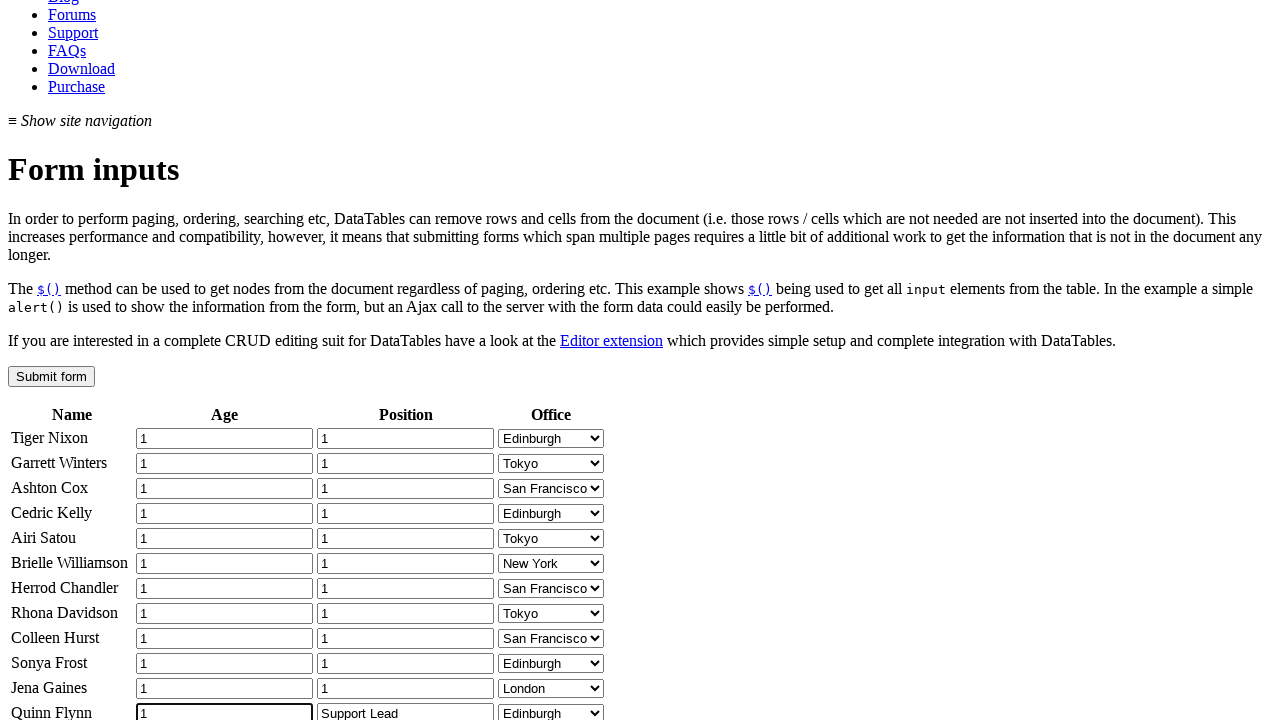

Filled an input field with value '1' on xpath=//table[@id='example']//input >> nth=23
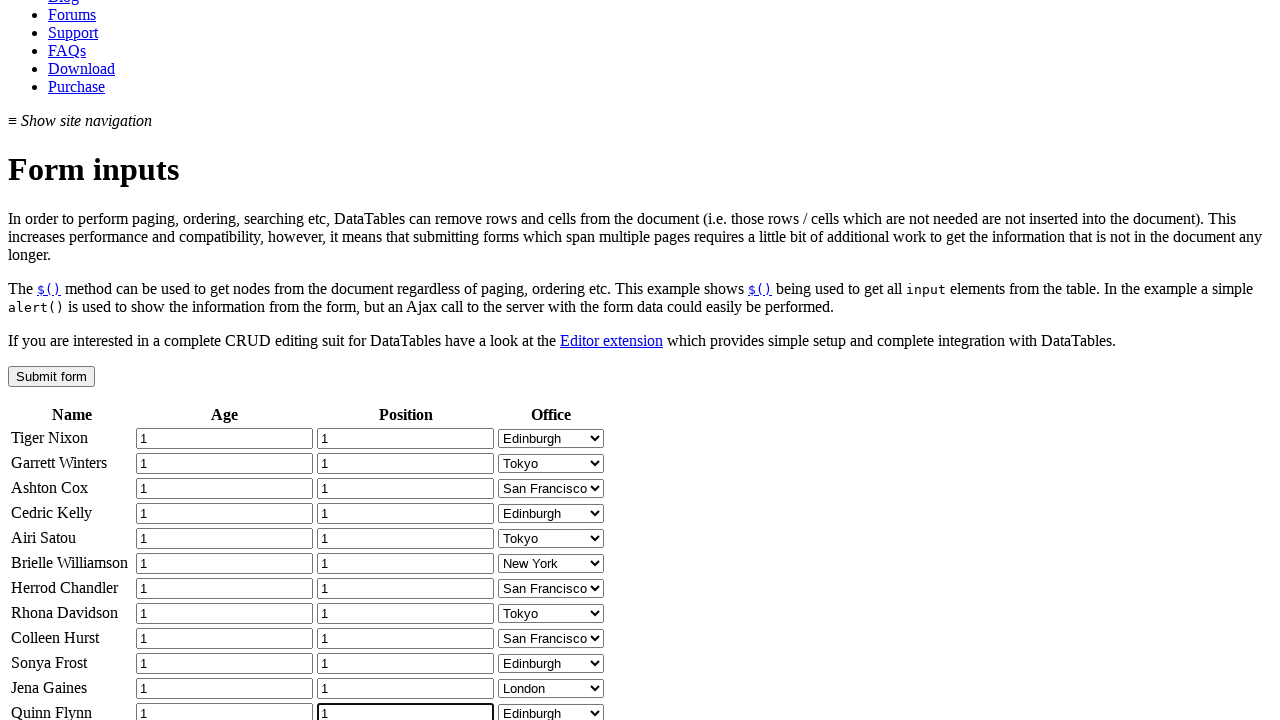

Filled an input field with value '1' on xpath=//table[@id='example']//input >> nth=24
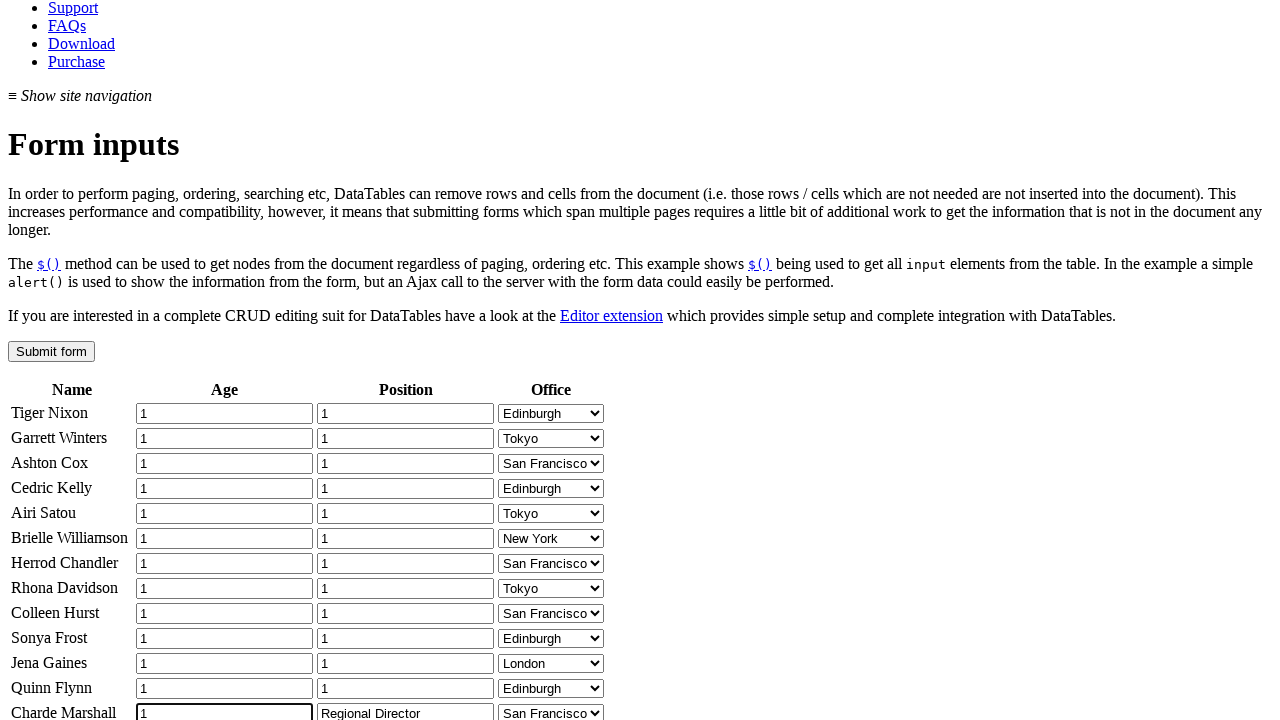

Filled an input field with value '1' on xpath=//table[@id='example']//input >> nth=25
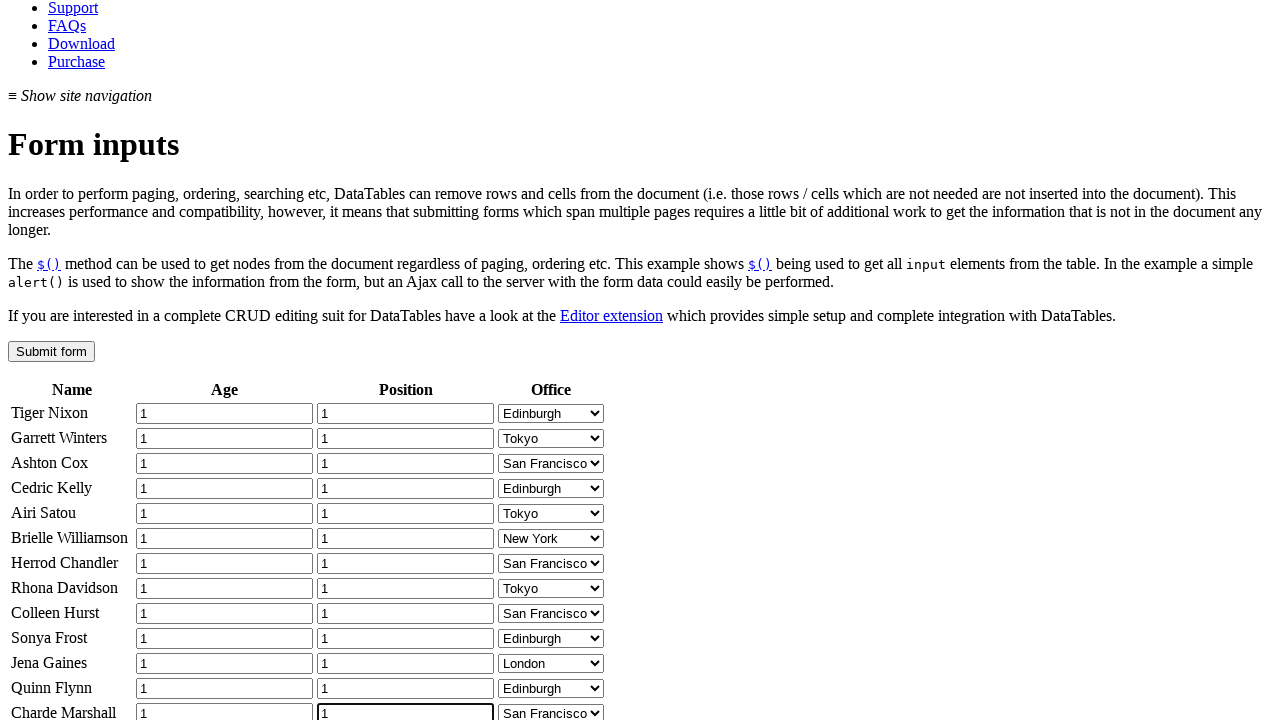

Filled an input field with value '1' on xpath=//table[@id='example']//input >> nth=26
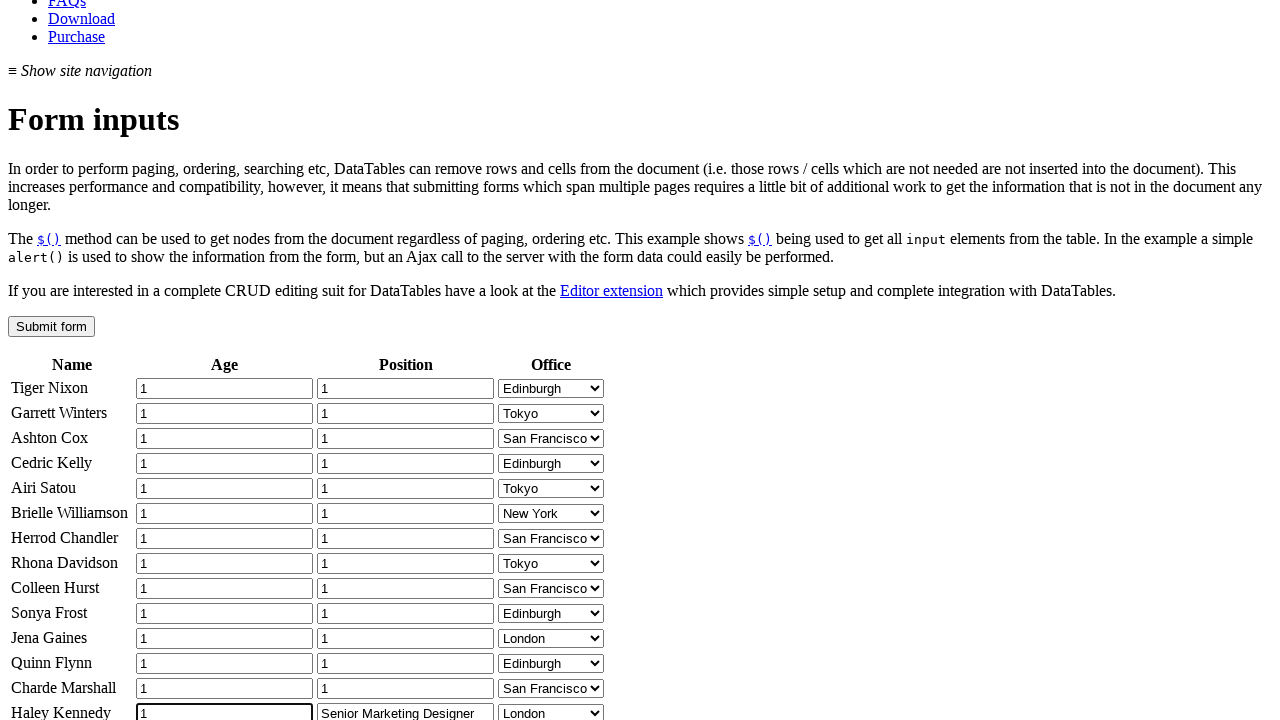

Filled an input field with value '1' on xpath=//table[@id='example']//input >> nth=27
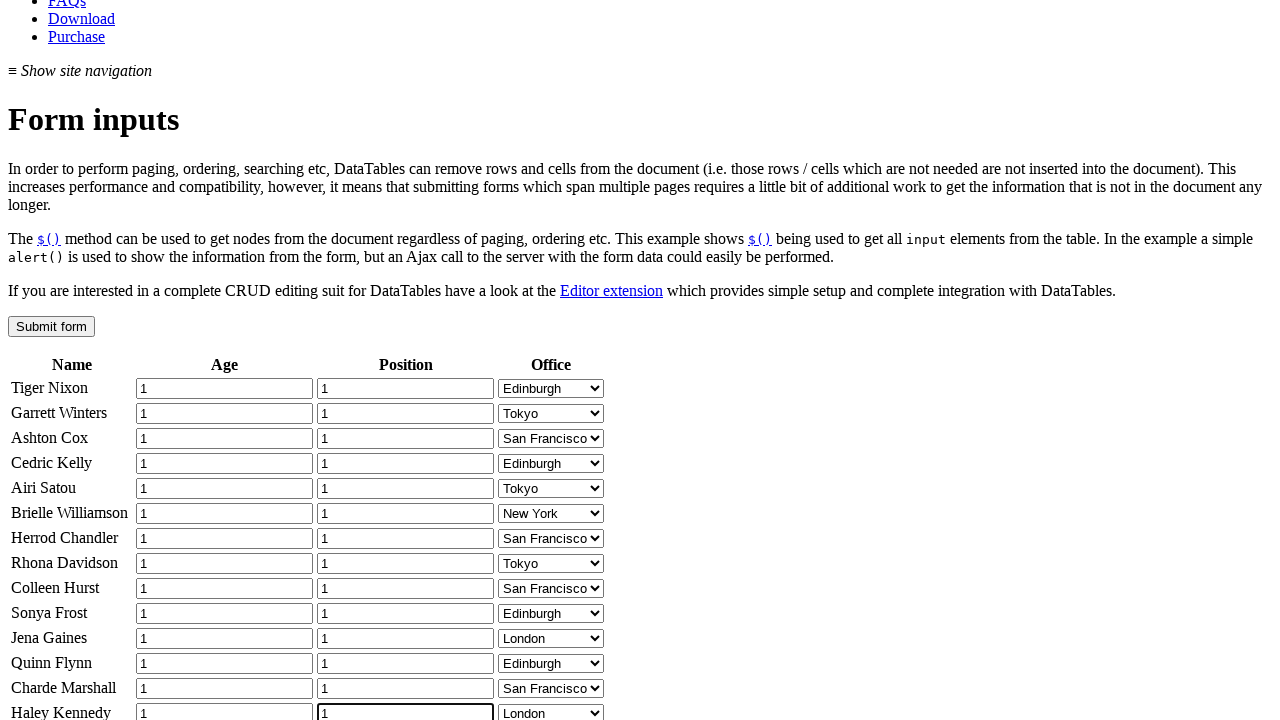

Filled an input field with value '1' on xpath=//table[@id='example']//input >> nth=28
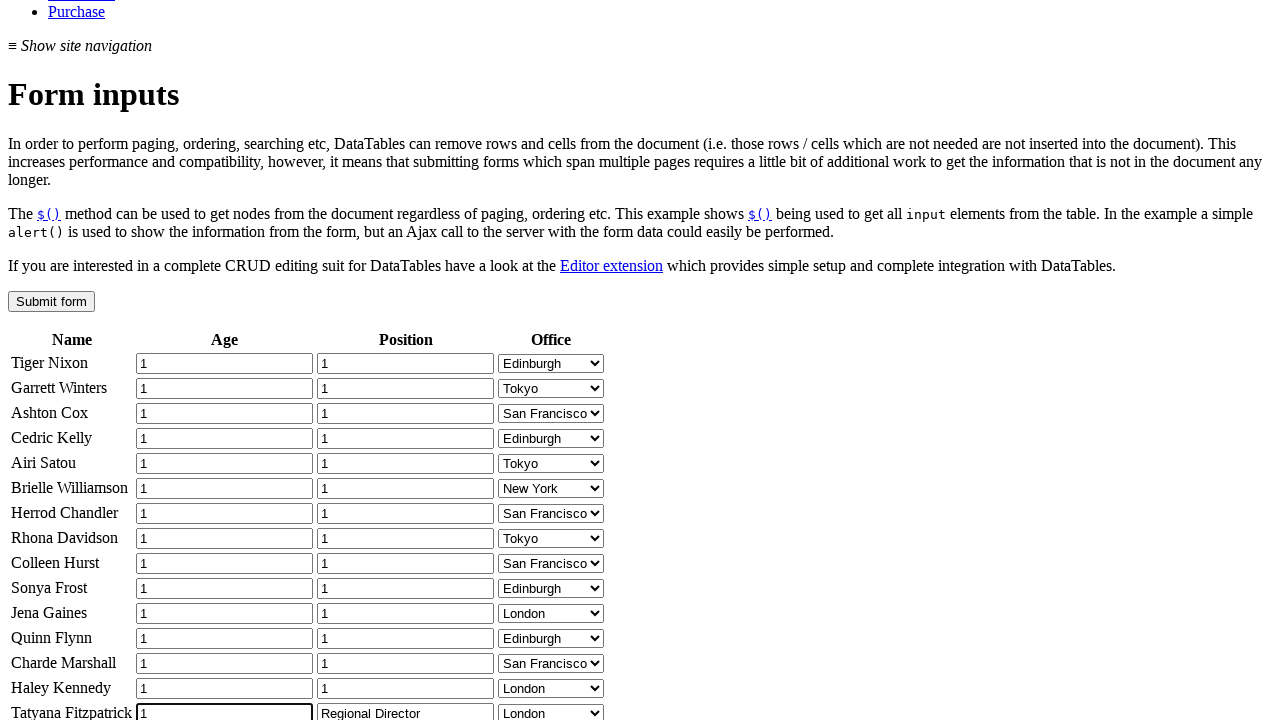

Filled an input field with value '1' on xpath=//table[@id='example']//input >> nth=29
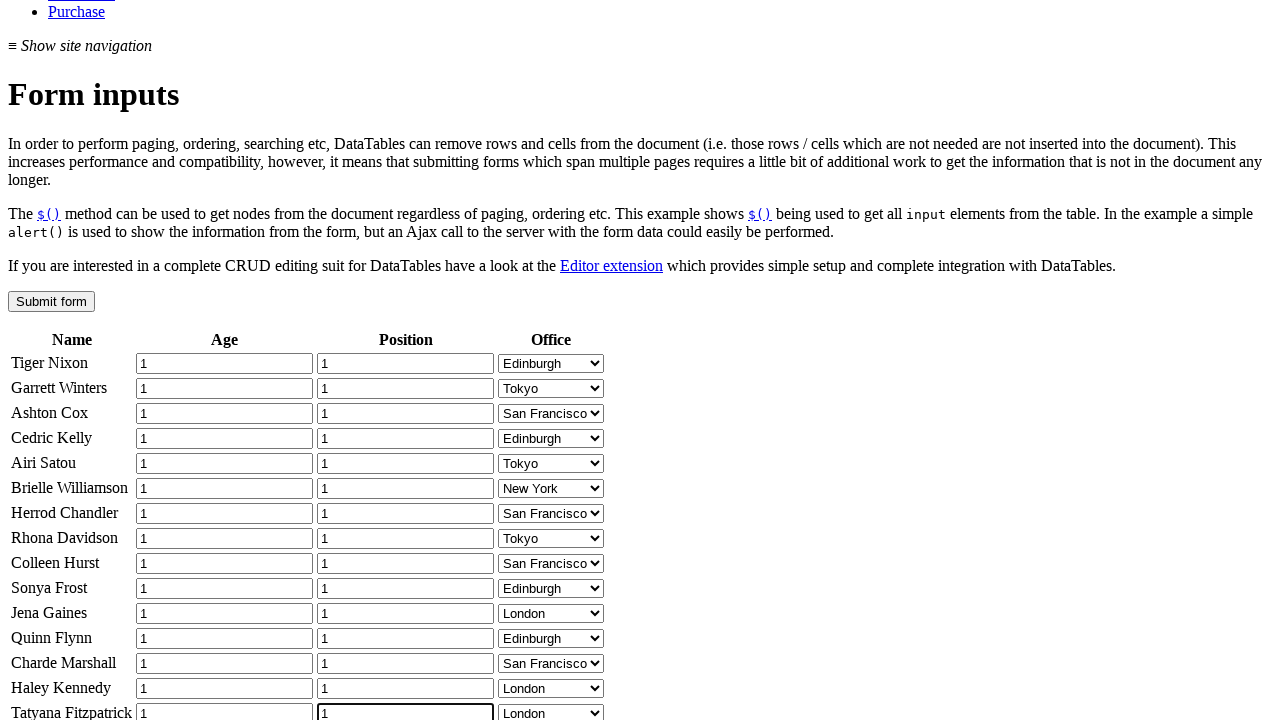

Filled an input field with value '1' on xpath=//table[@id='example']//input >> nth=30
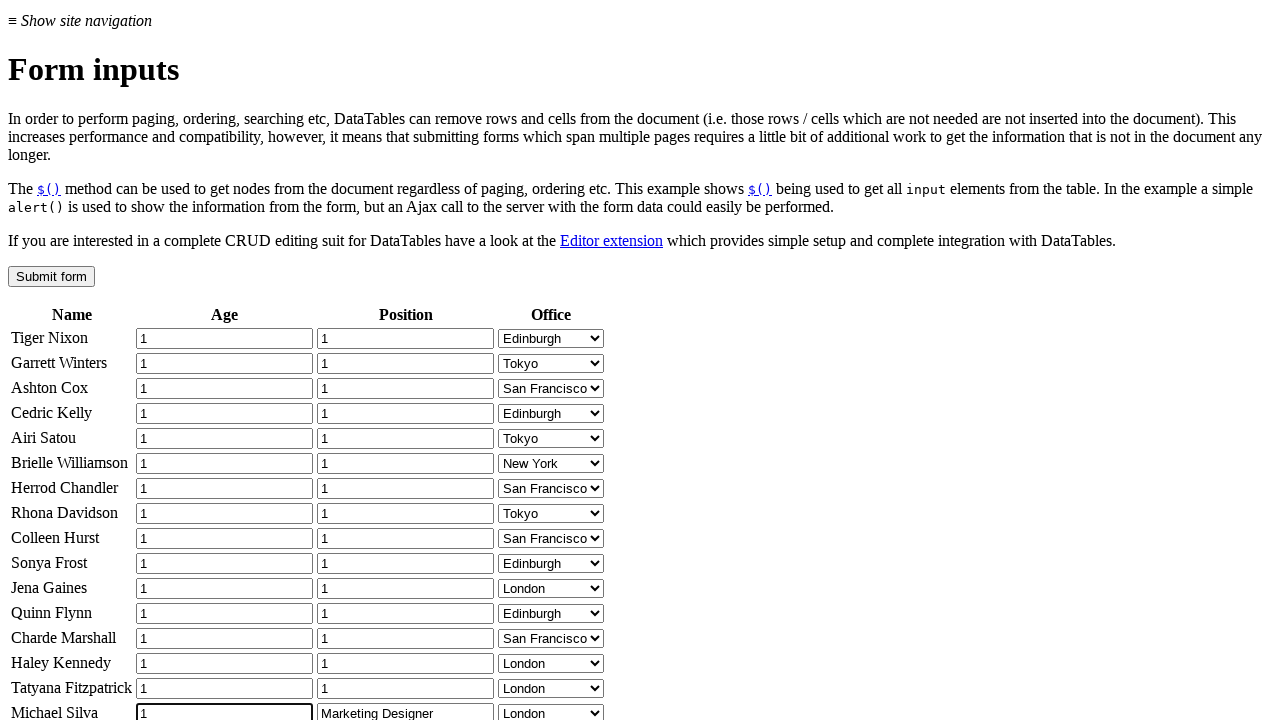

Filled an input field with value '1' on xpath=//table[@id='example']//input >> nth=31
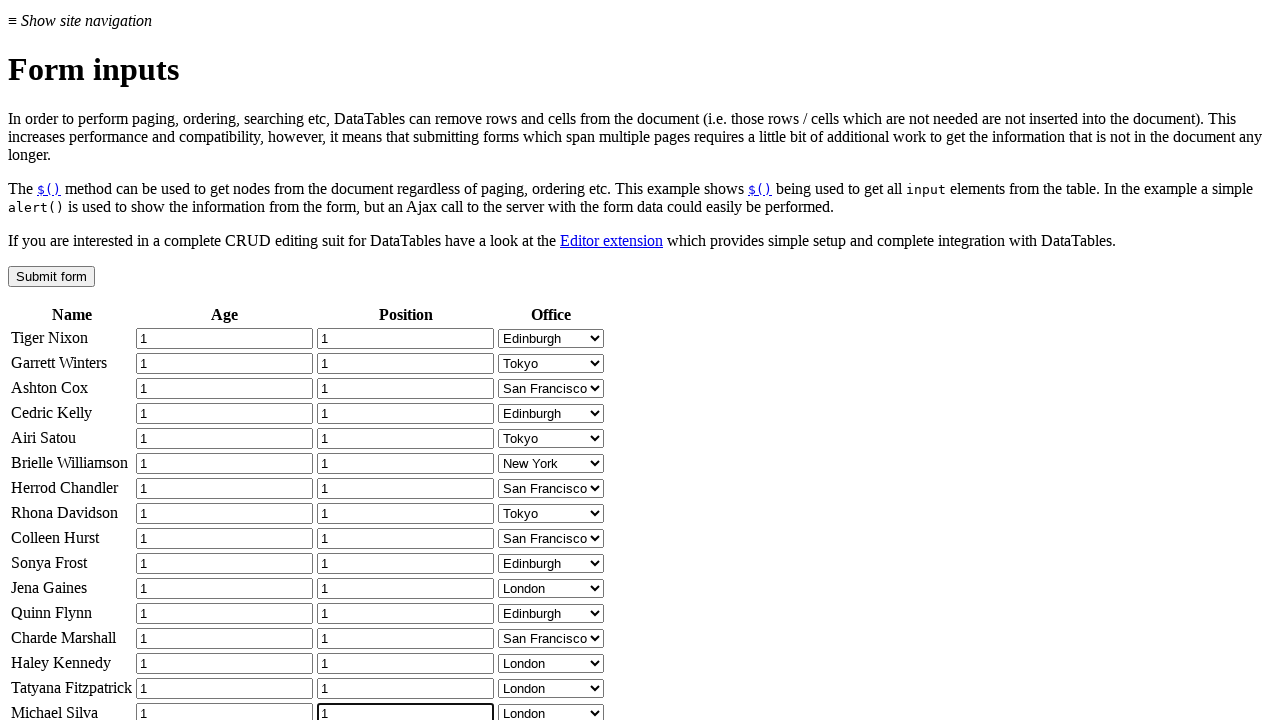

Filled an input field with value '1' on xpath=//table[@id='example']//input >> nth=32
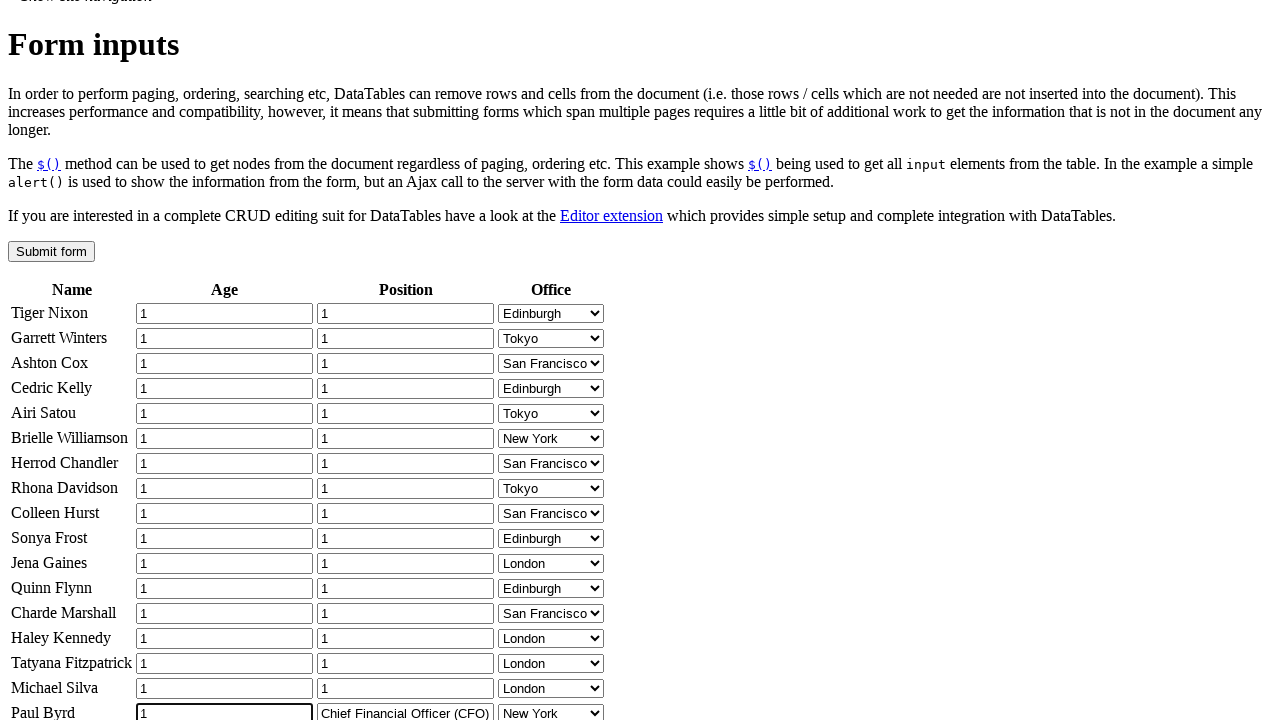

Filled an input field with value '1' on xpath=//table[@id='example']//input >> nth=33
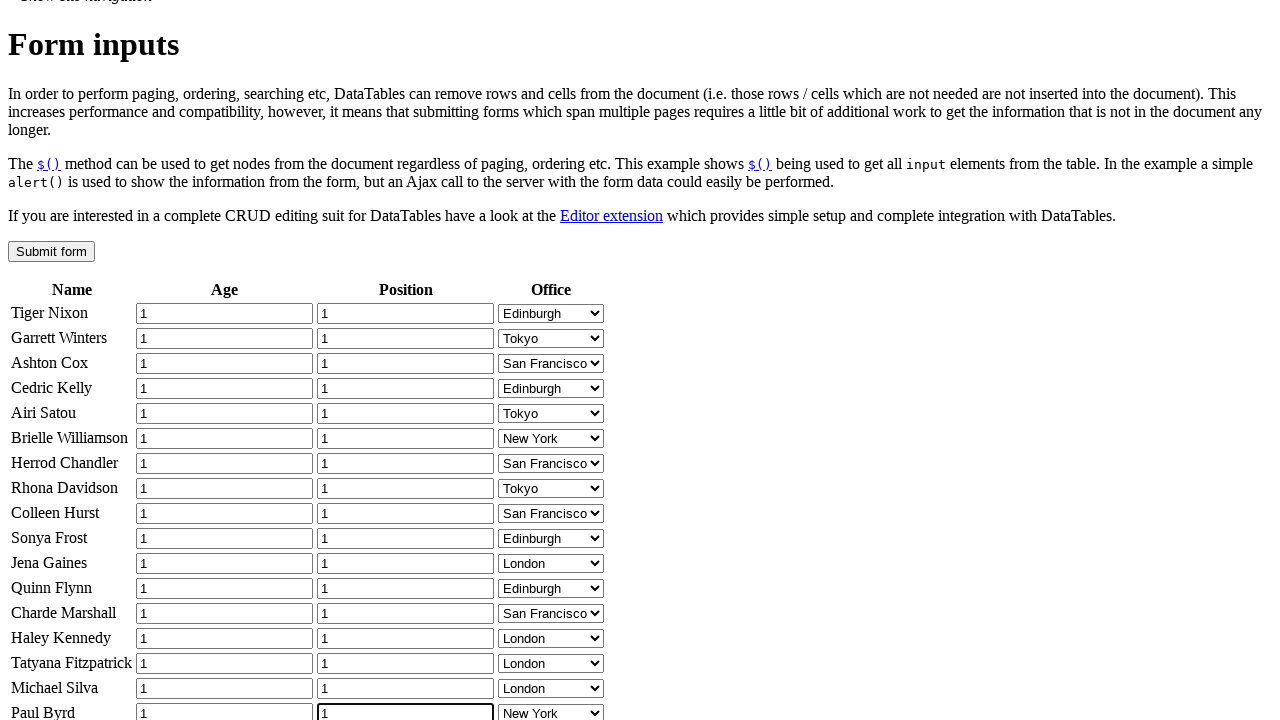

Filled an input field with value '1' on xpath=//table[@id='example']//input >> nth=34
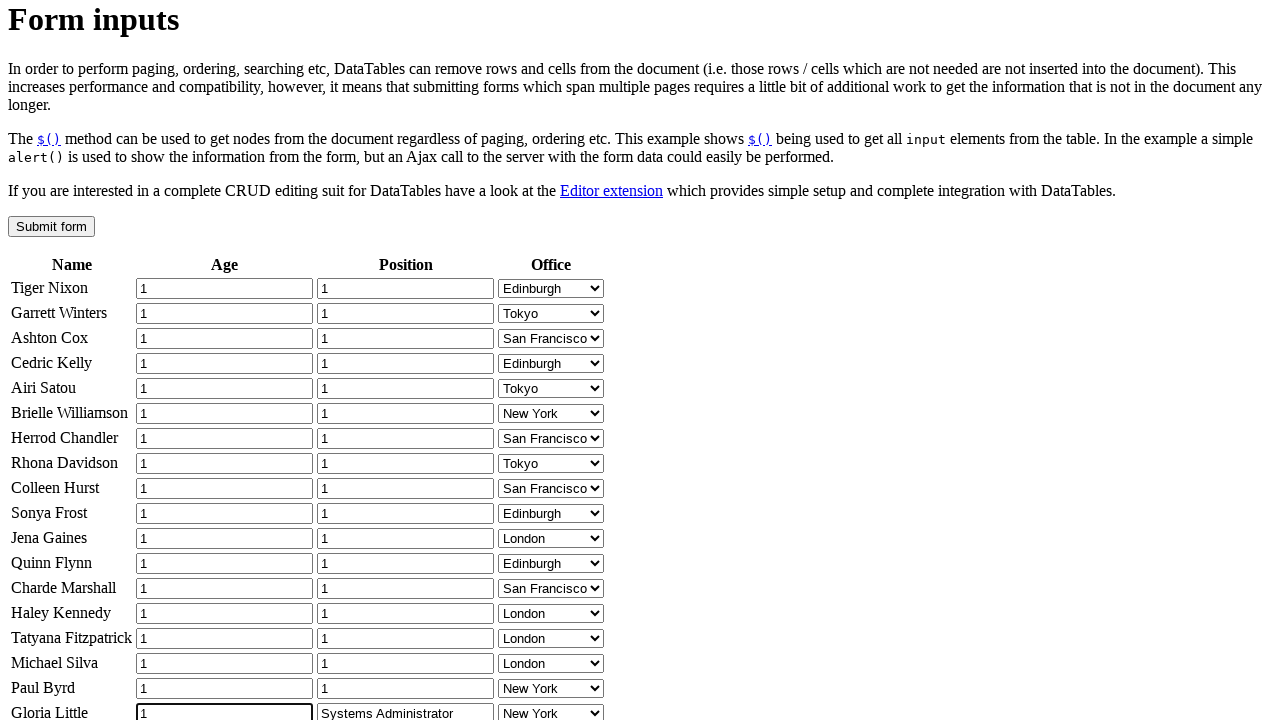

Filled an input field with value '1' on xpath=//table[@id='example']//input >> nth=35
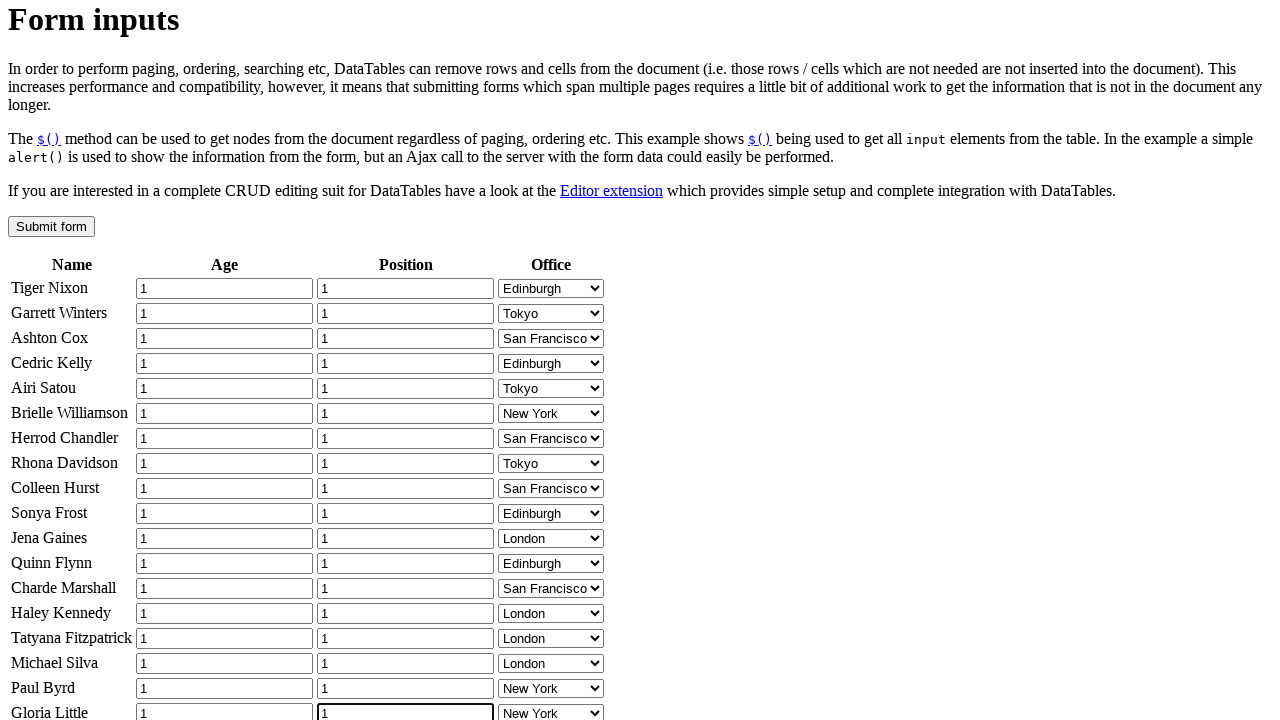

Filled an input field with value '1' on xpath=//table[@id='example']//input >> nth=36
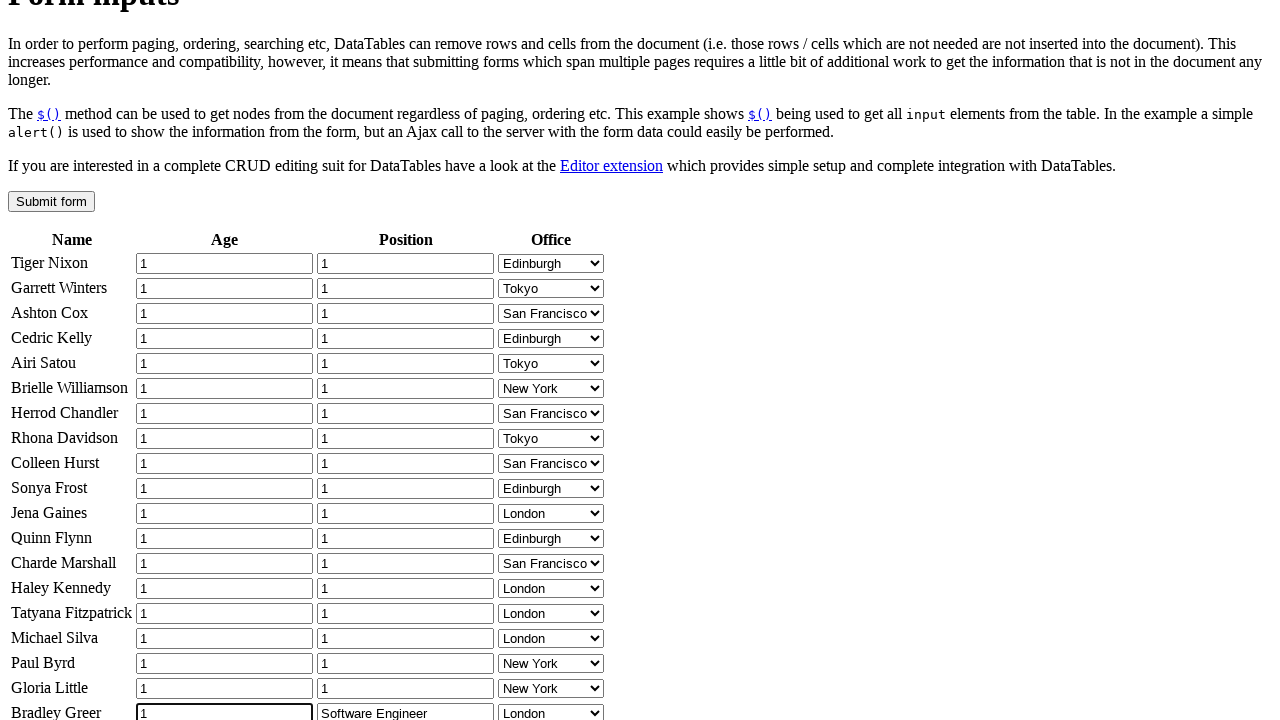

Filled an input field with value '1' on xpath=//table[@id='example']//input >> nth=37
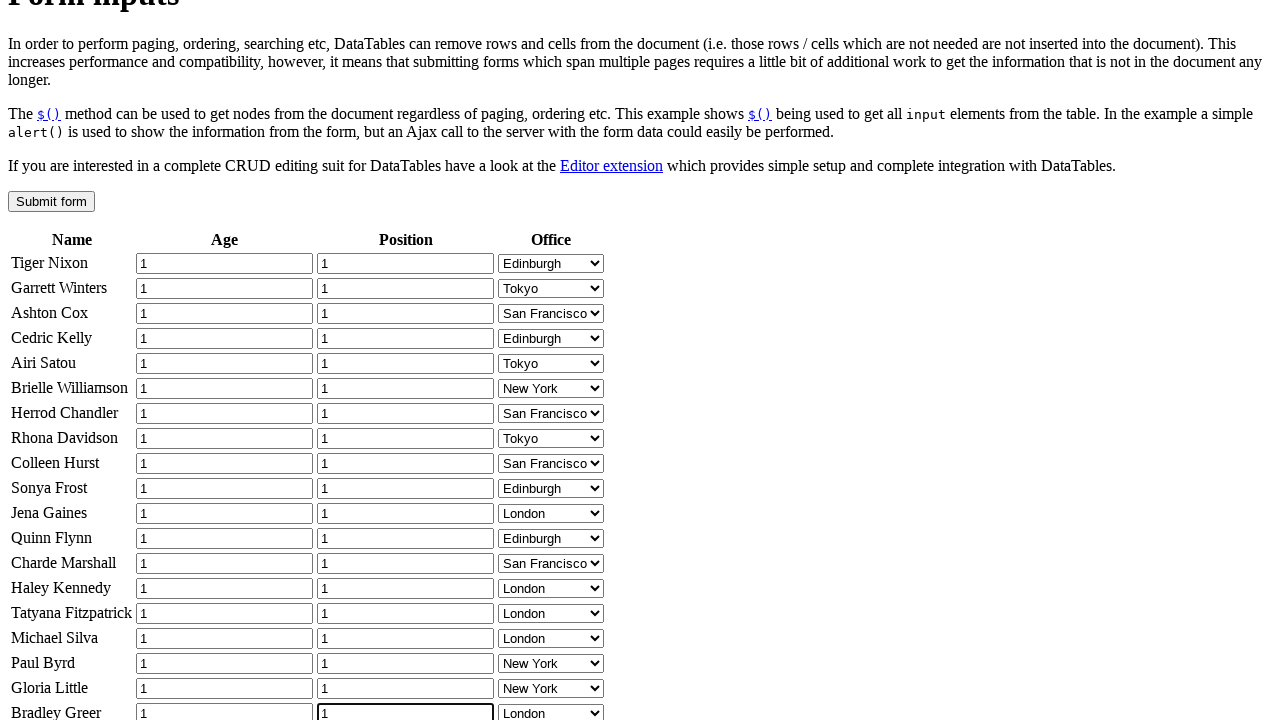

Filled an input field with value '1' on xpath=//table[@id='example']//input >> nth=38
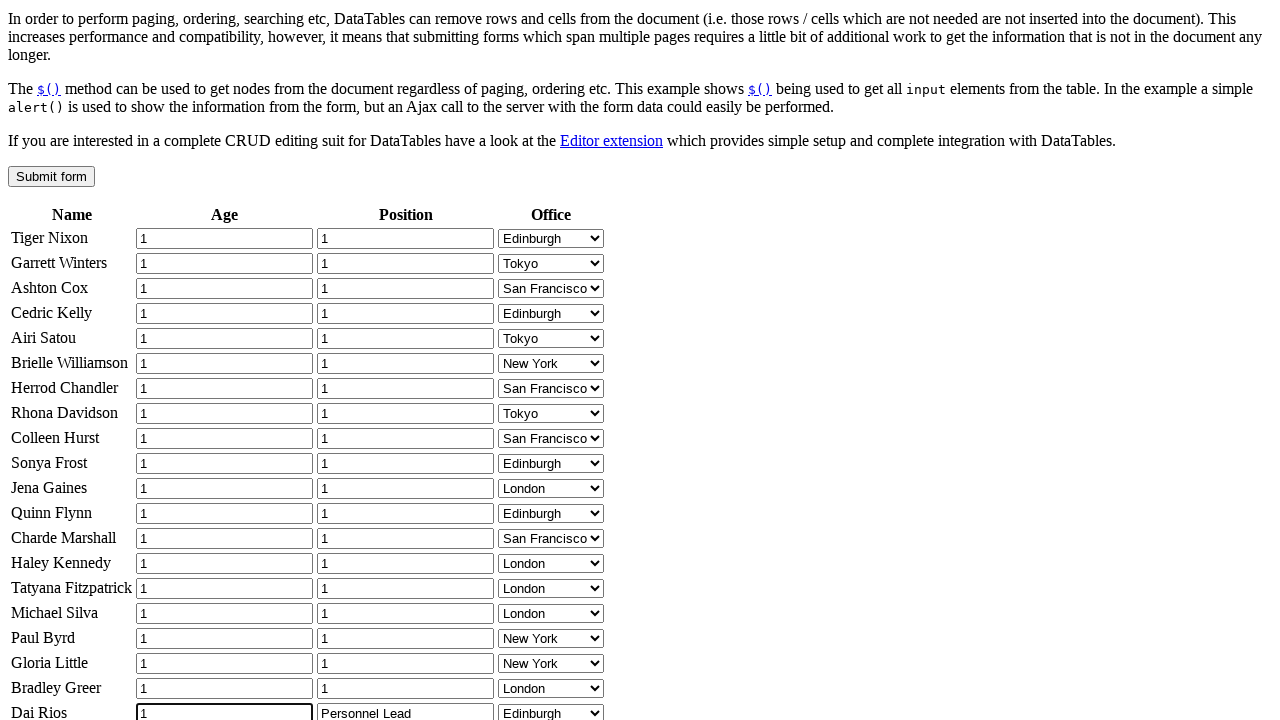

Filled an input field with value '1' on xpath=//table[@id='example']//input >> nth=39
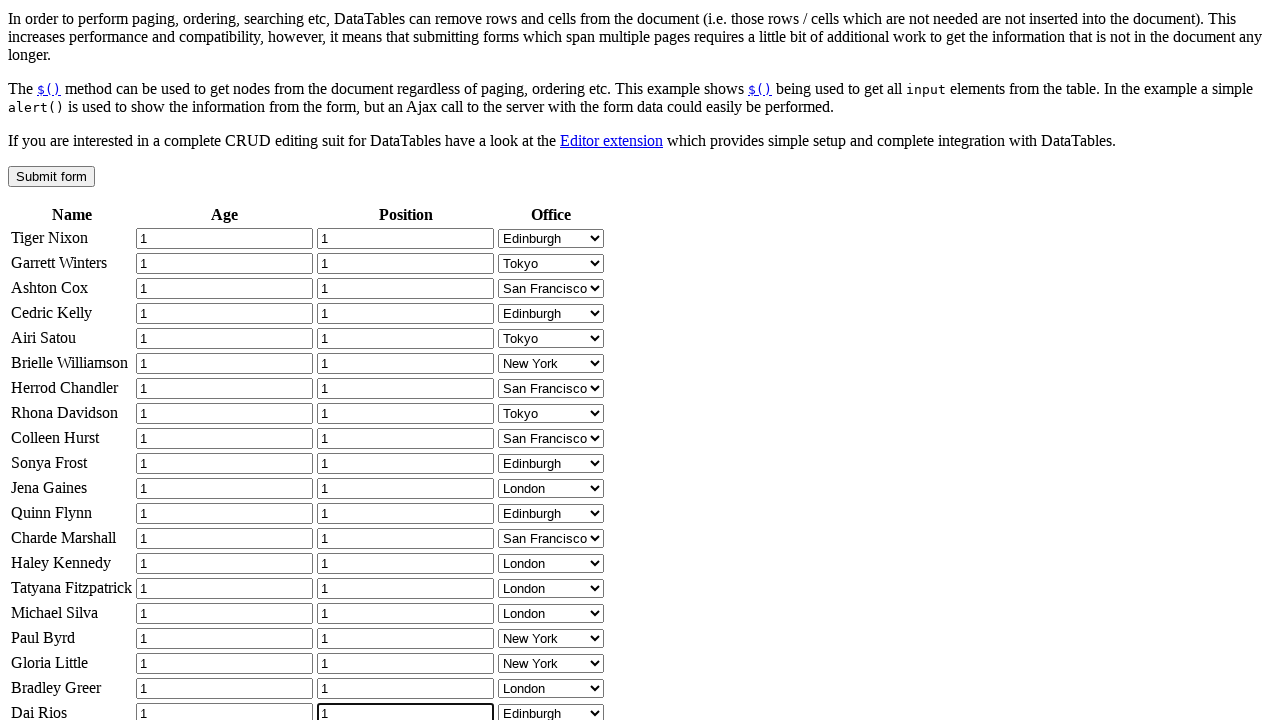

Filled an input field with value '1' on xpath=//table[@id='example']//input >> nth=40
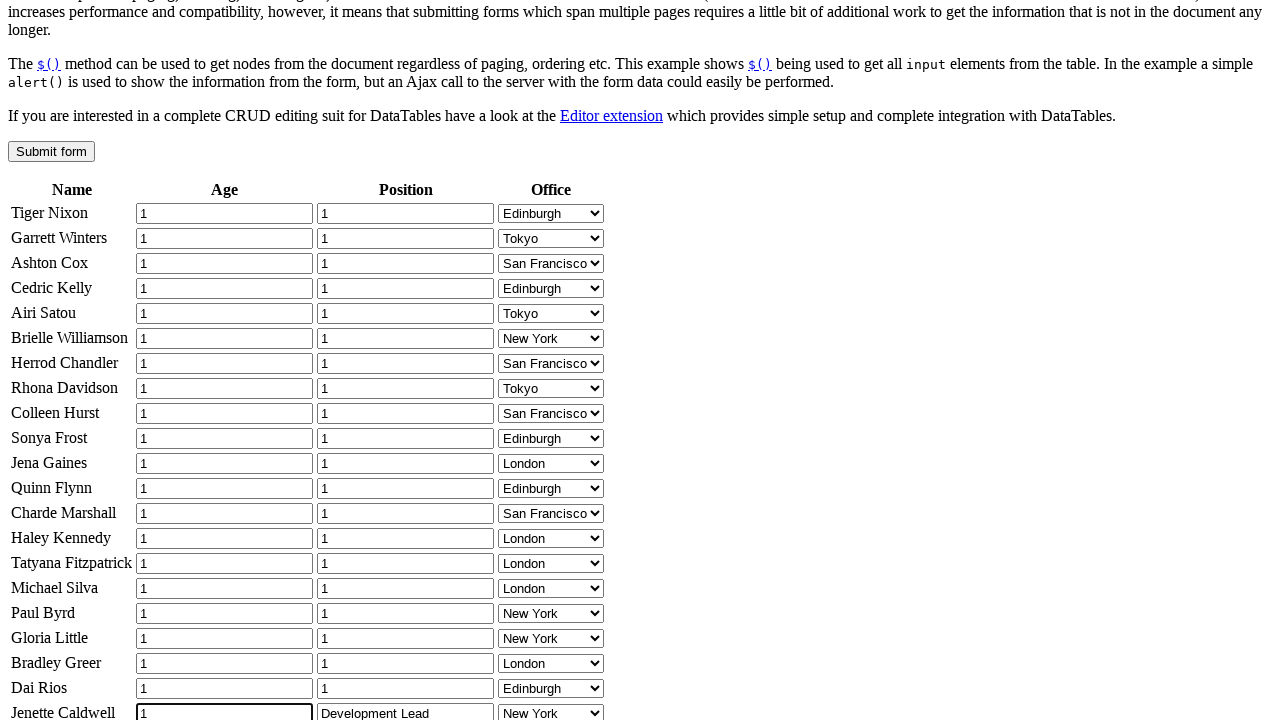

Filled an input field with value '1' on xpath=//table[@id='example']//input >> nth=41
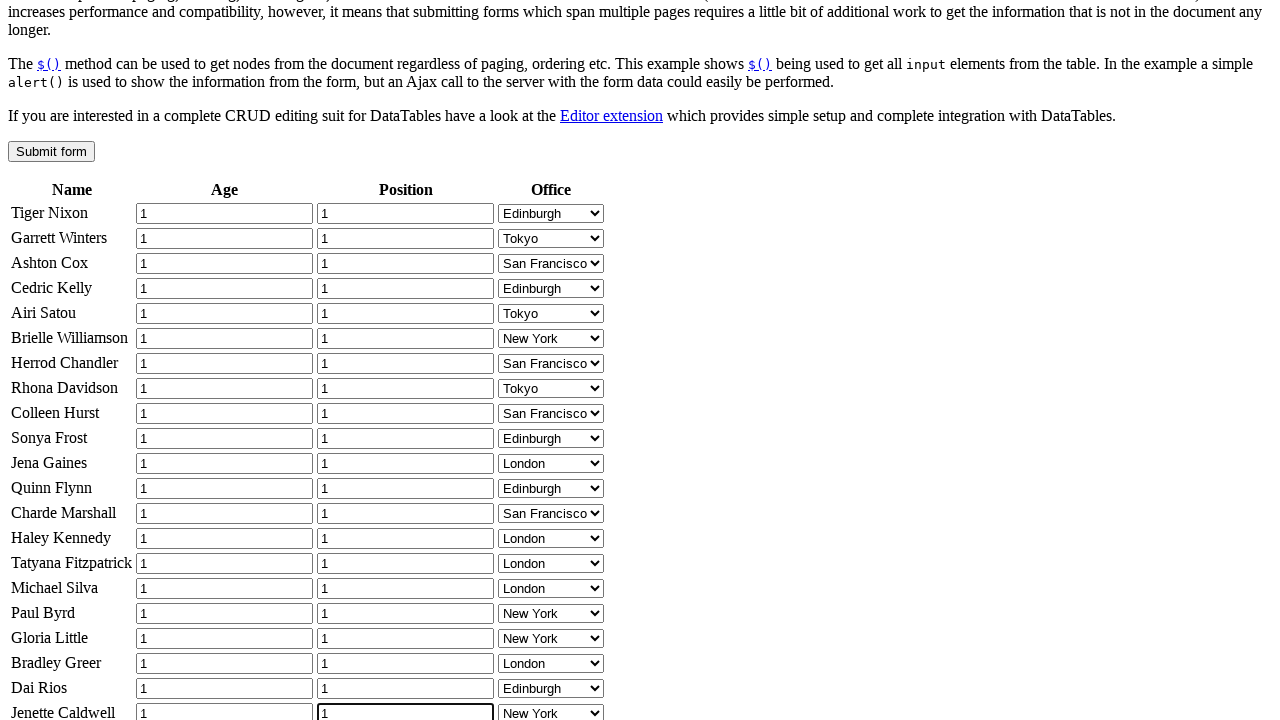

Filled an input field with value '1' on xpath=//table[@id='example']//input >> nth=42
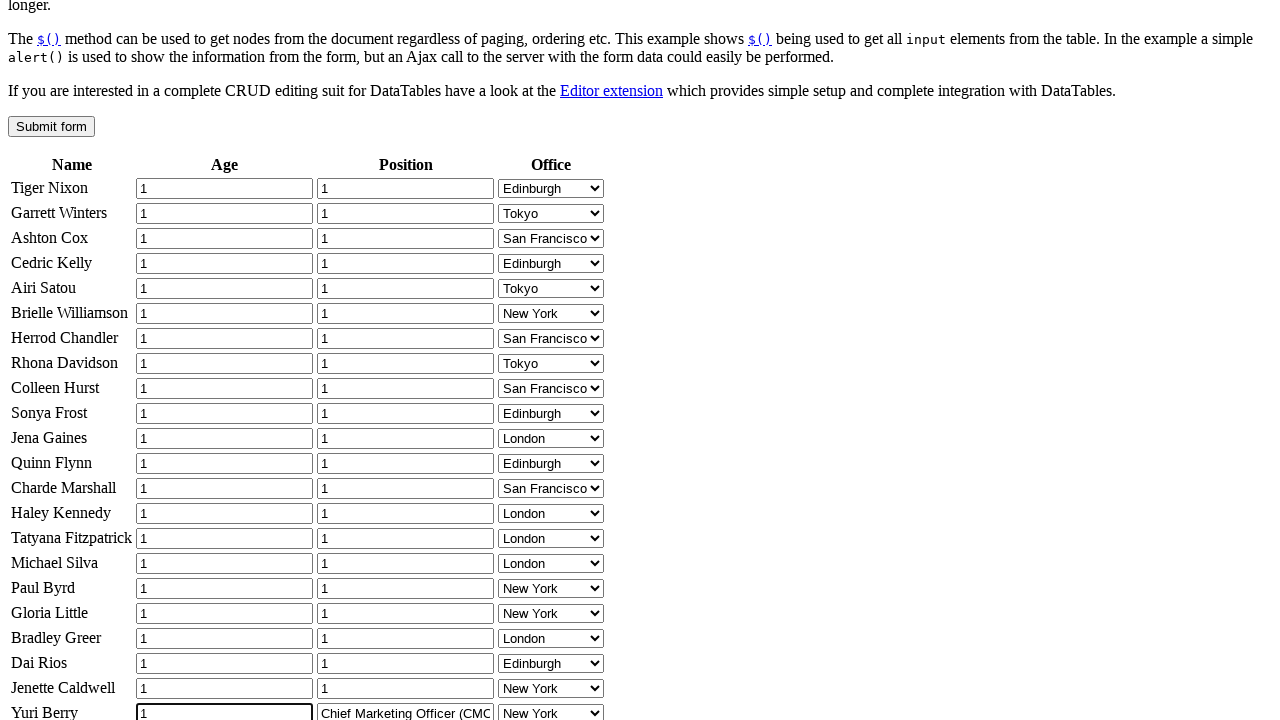

Filled an input field with value '1' on xpath=//table[@id='example']//input >> nth=43
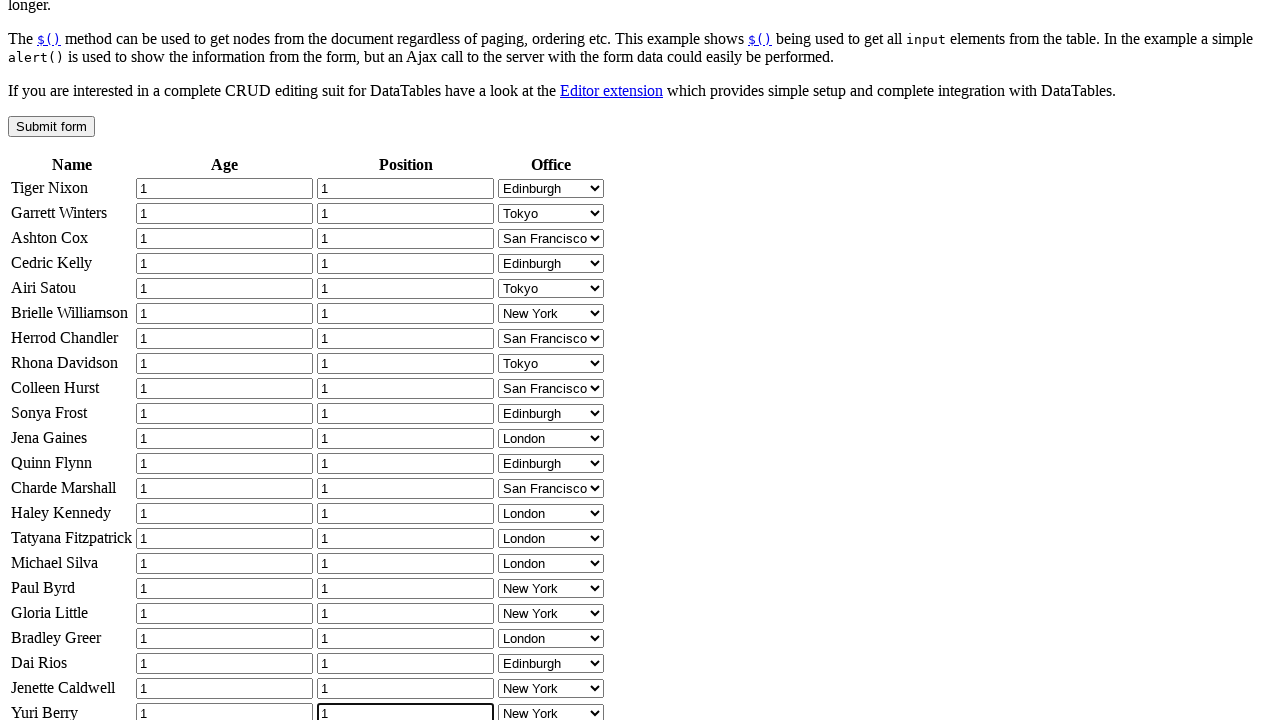

Filled an input field with value '1' on xpath=//table[@id='example']//input >> nth=44
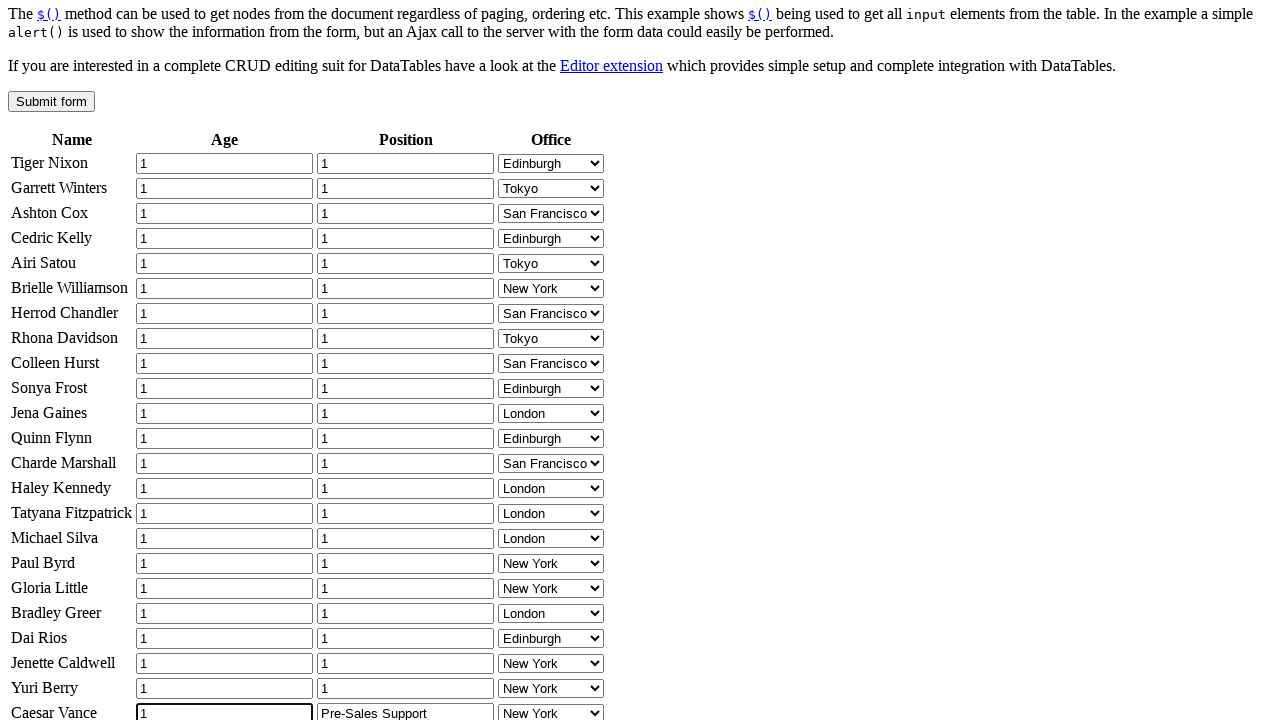

Filled an input field with value '1' on xpath=//table[@id='example']//input >> nth=45
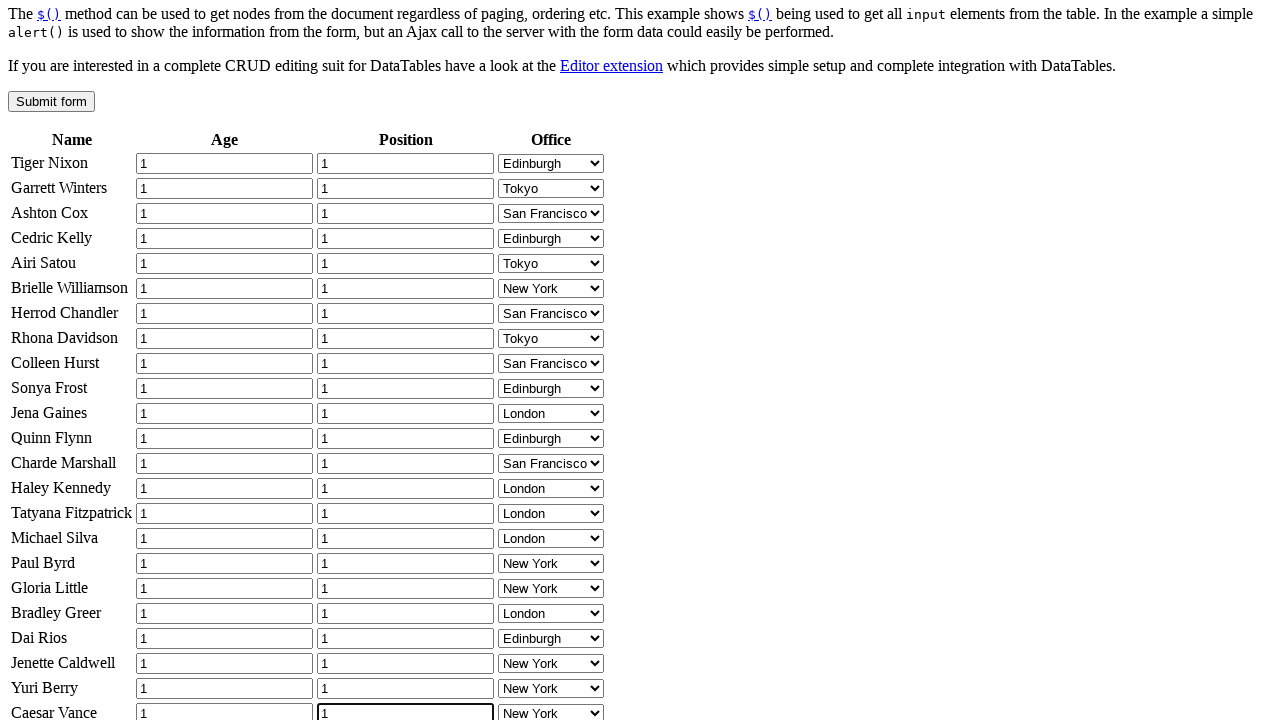

Filled an input field with value '1' on xpath=//table[@id='example']//input >> nth=46
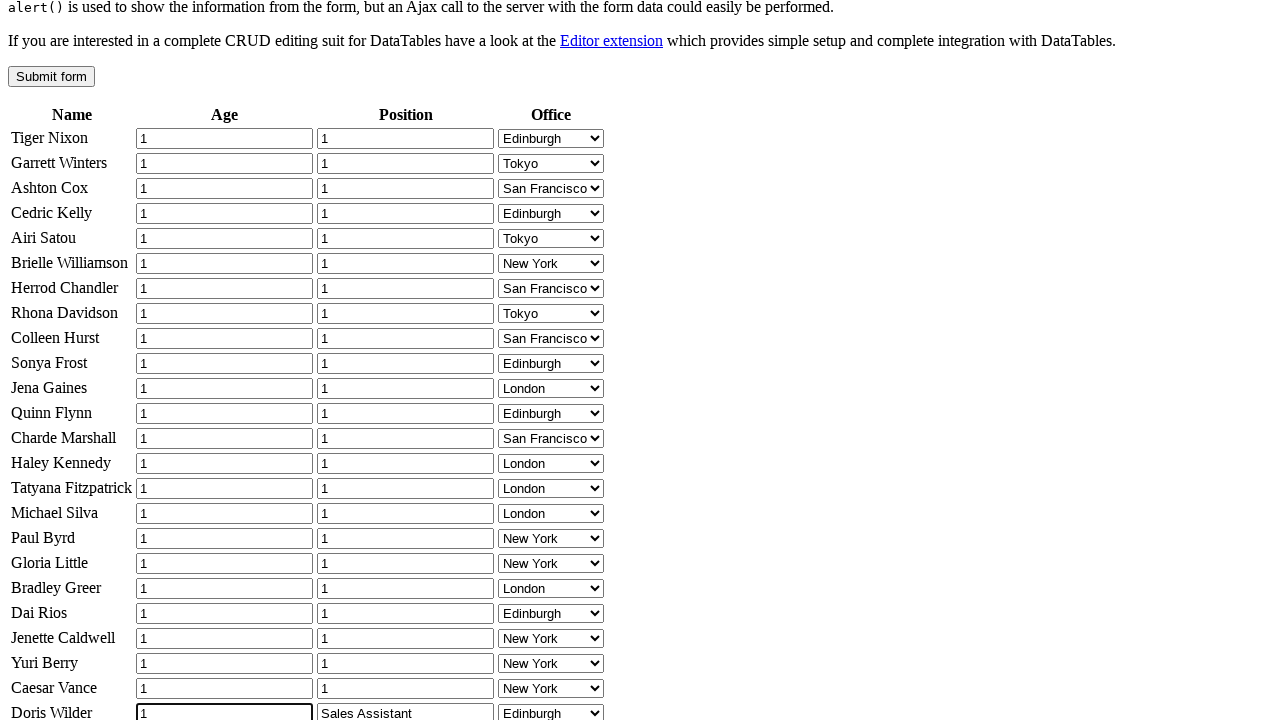

Filled an input field with value '1' on xpath=//table[@id='example']//input >> nth=47
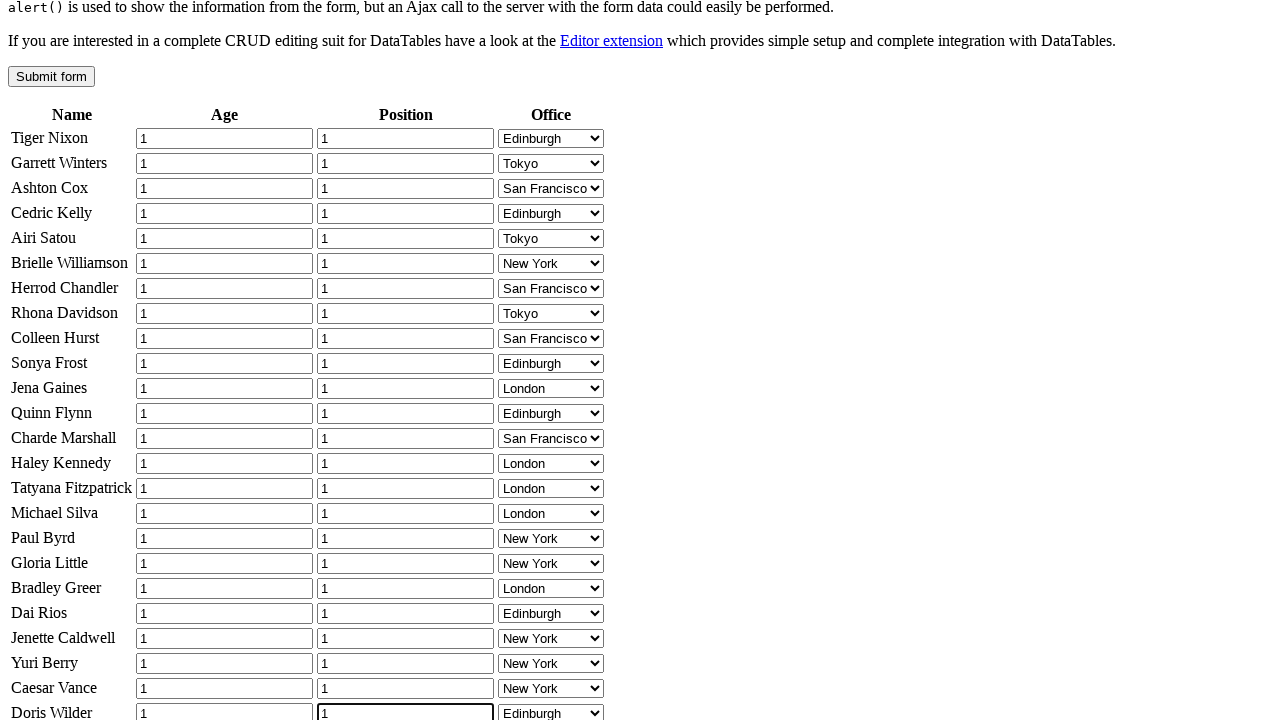

Filled an input field with value '1' on xpath=//table[@id='example']//input >> nth=48
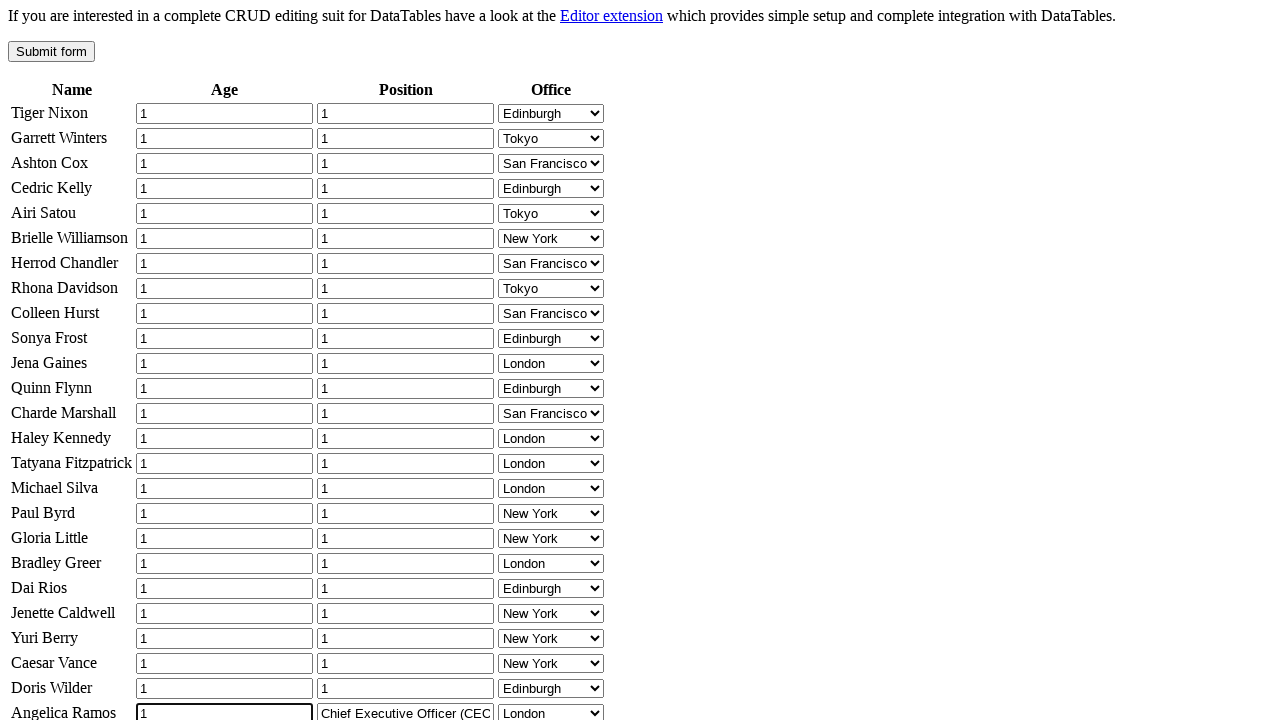

Filled an input field with value '1' on xpath=//table[@id='example']//input >> nth=49
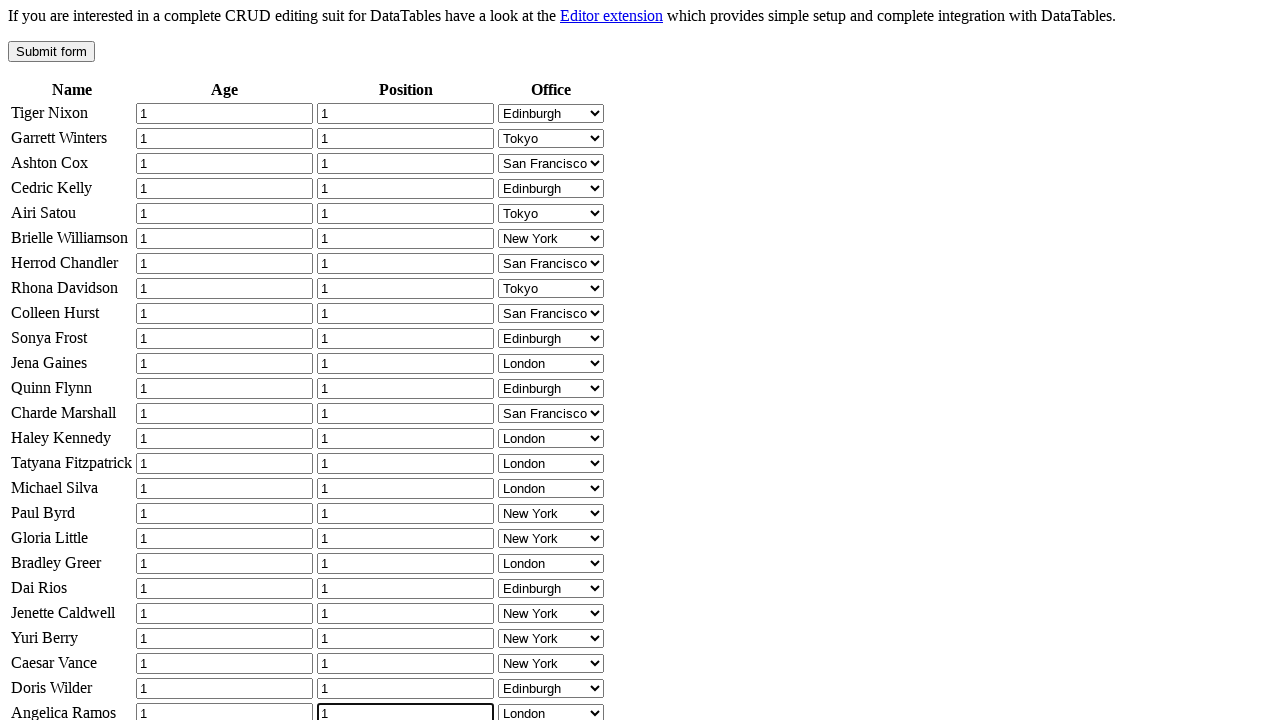

Filled an input field with value '1' on xpath=//table[@id='example']//input >> nth=50
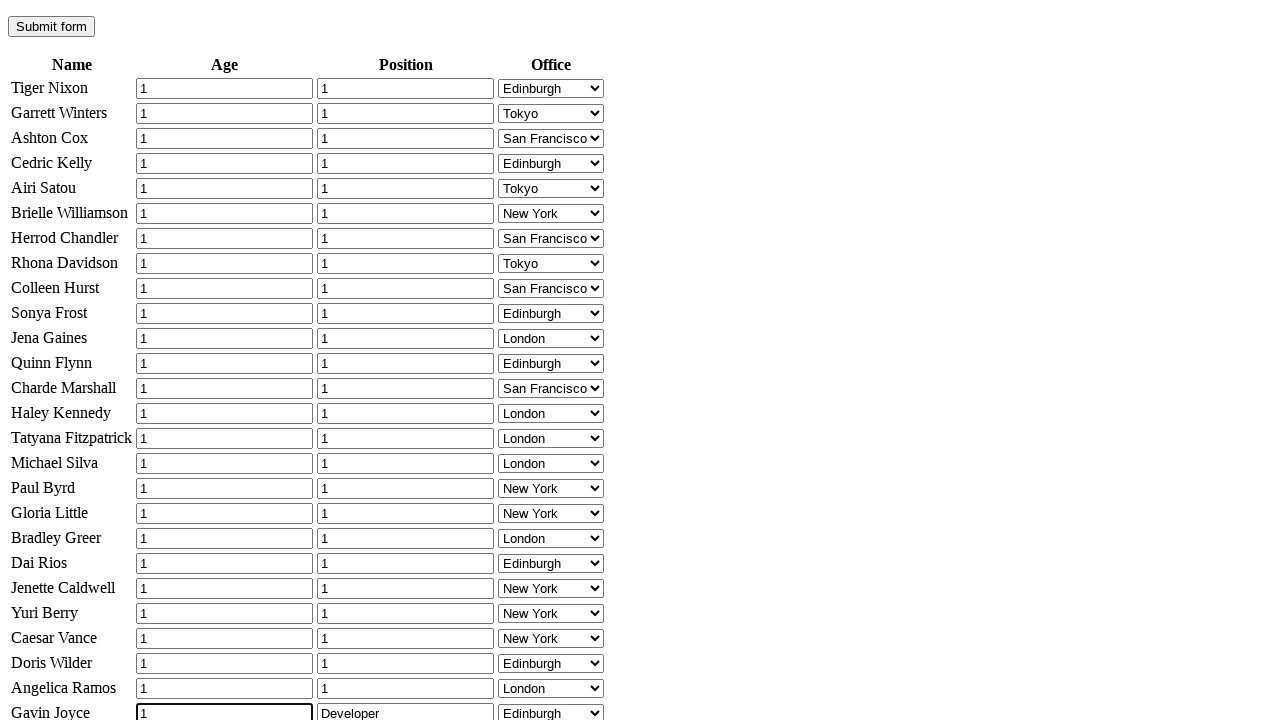

Filled an input field with value '1' on xpath=//table[@id='example']//input >> nth=51
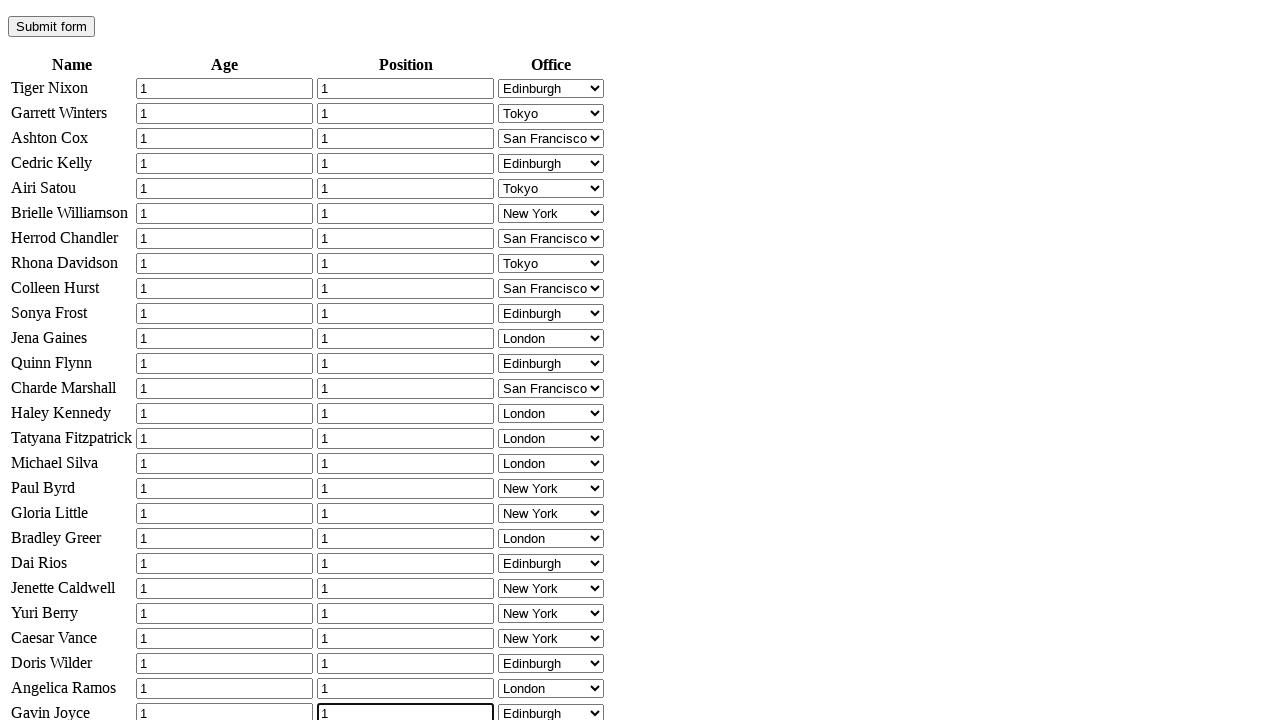

Filled an input field with value '1' on xpath=//table[@id='example']//input >> nth=52
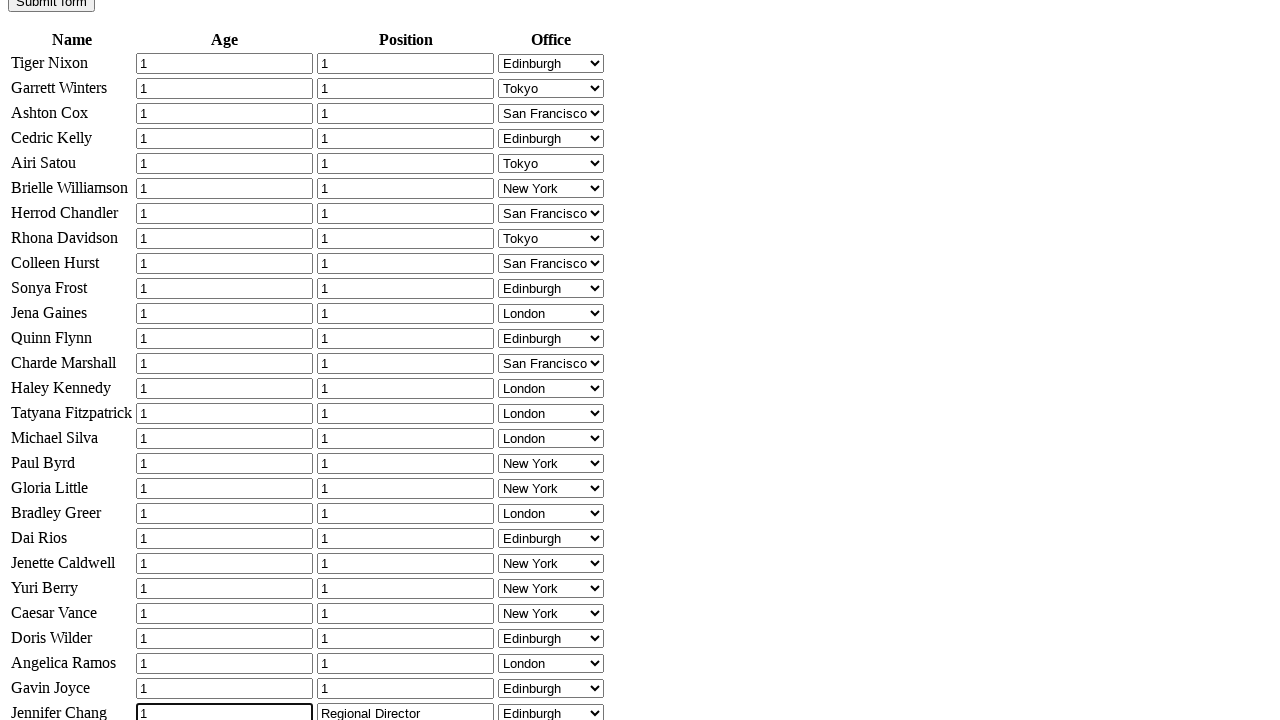

Filled an input field with value '1' on xpath=//table[@id='example']//input >> nth=53
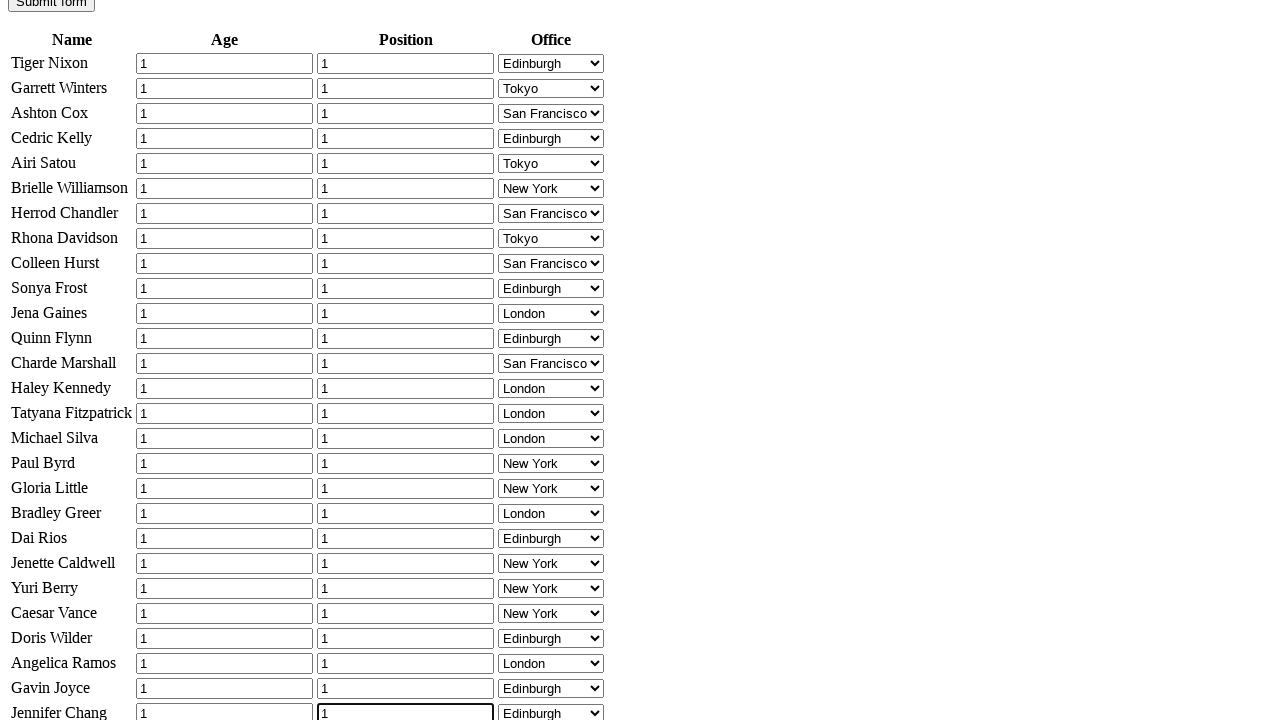

Filled an input field with value '1' on xpath=//table[@id='example']//input >> nth=54
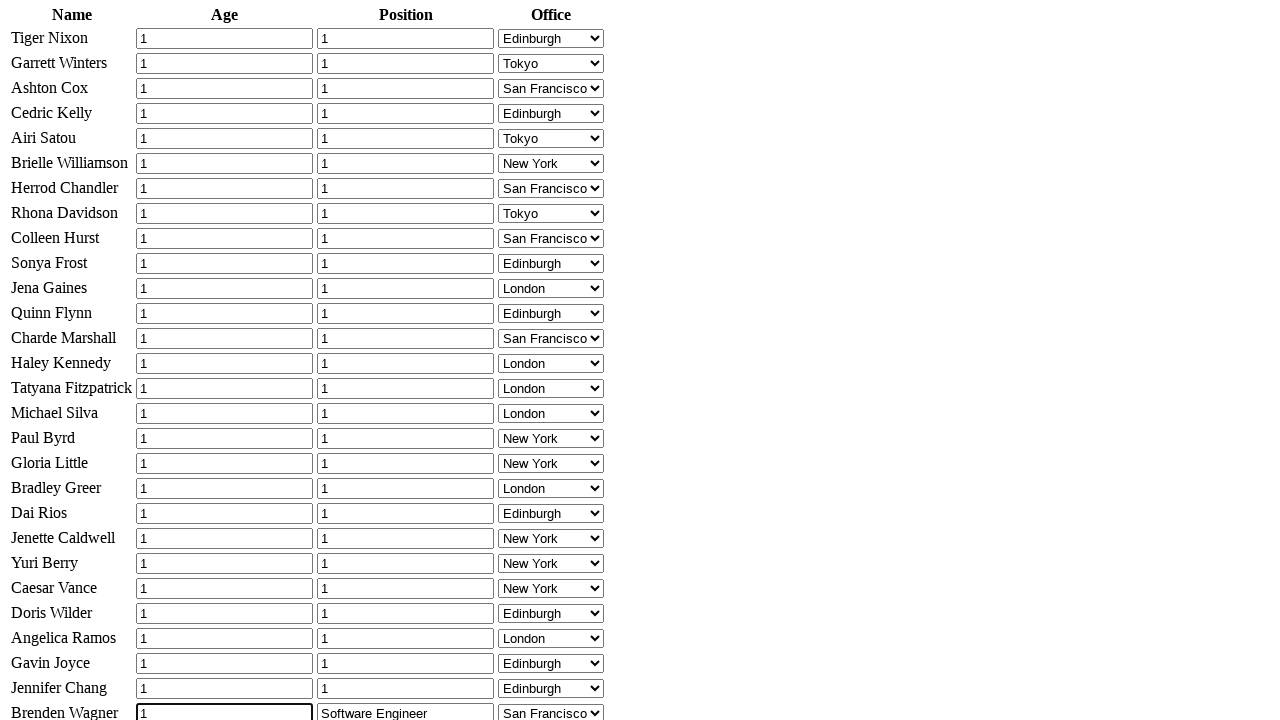

Filled an input field with value '1' on xpath=//table[@id='example']//input >> nth=55
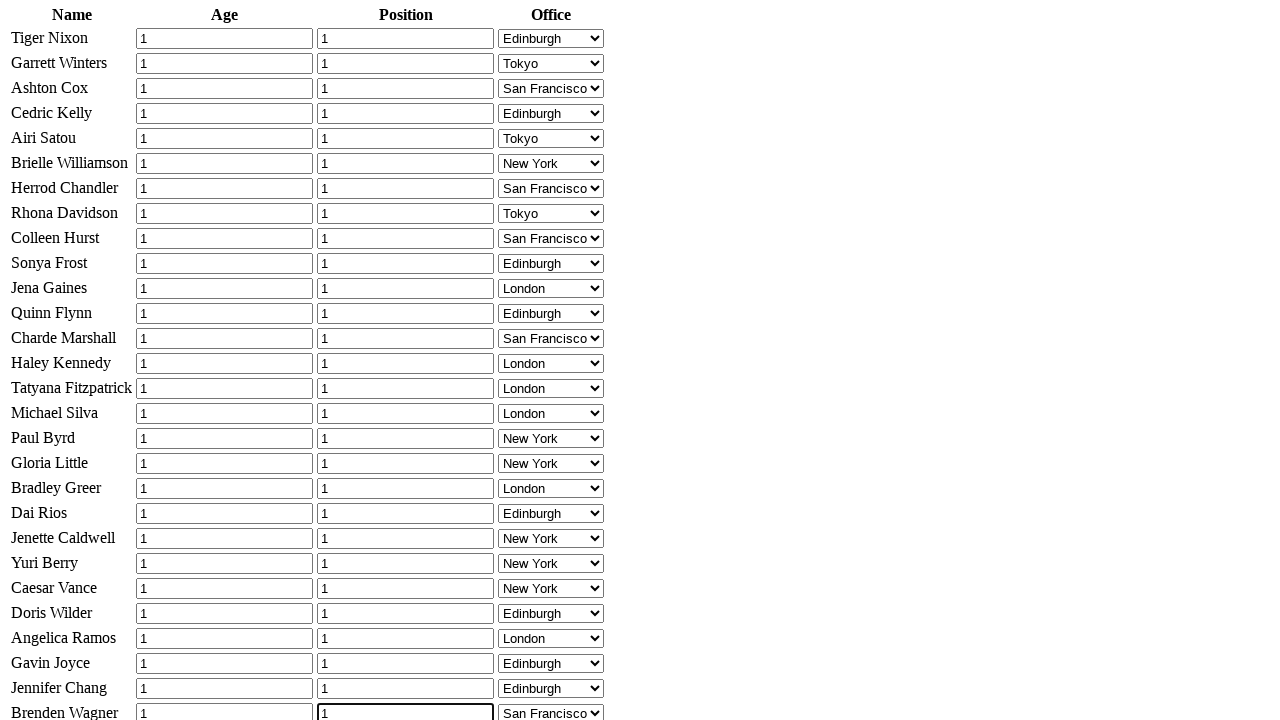

Filled an input field with value '1' on xpath=//table[@id='example']//input >> nth=56
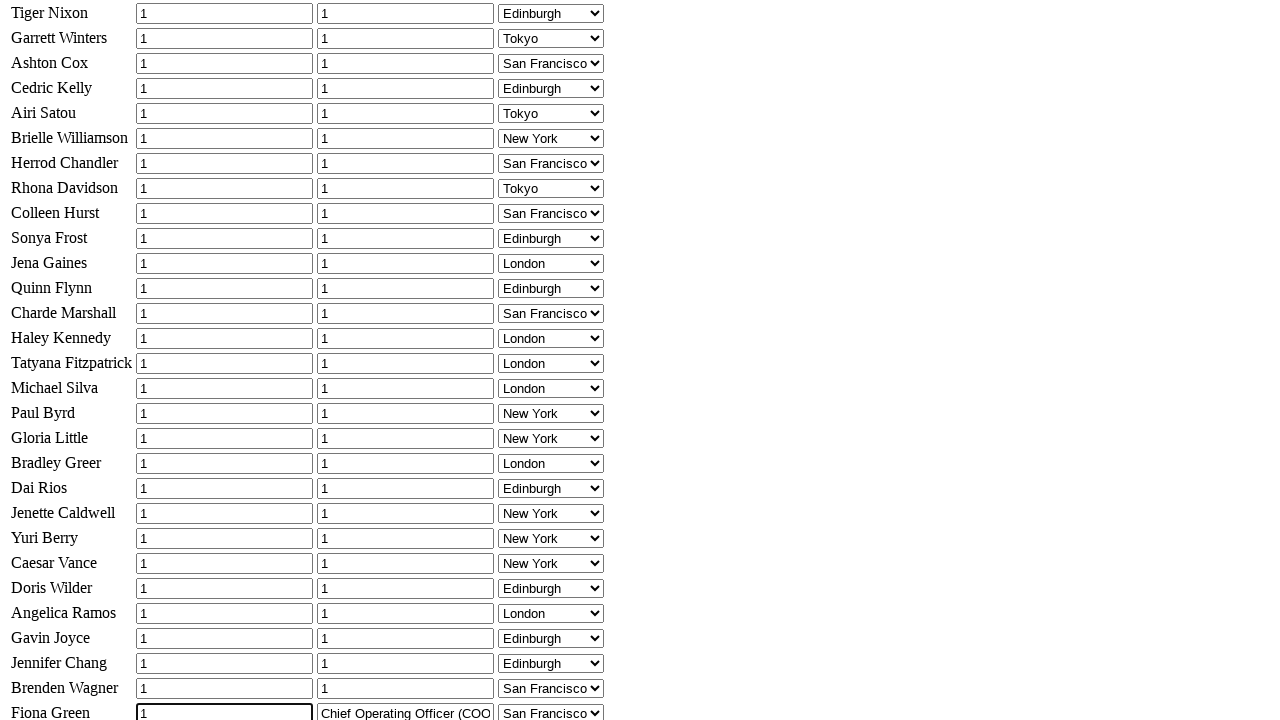

Filled an input field with value '1' on xpath=//table[@id='example']//input >> nth=57
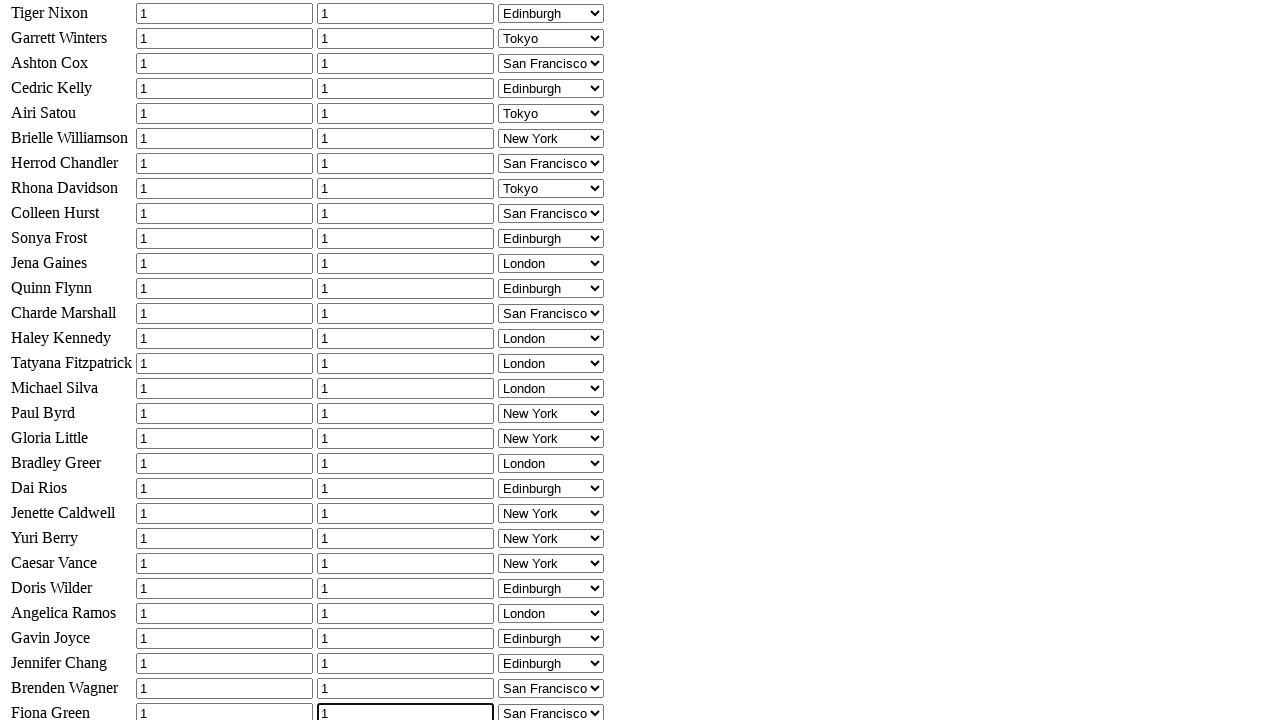

Filled an input field with value '1' on xpath=//table[@id='example']//input >> nth=58
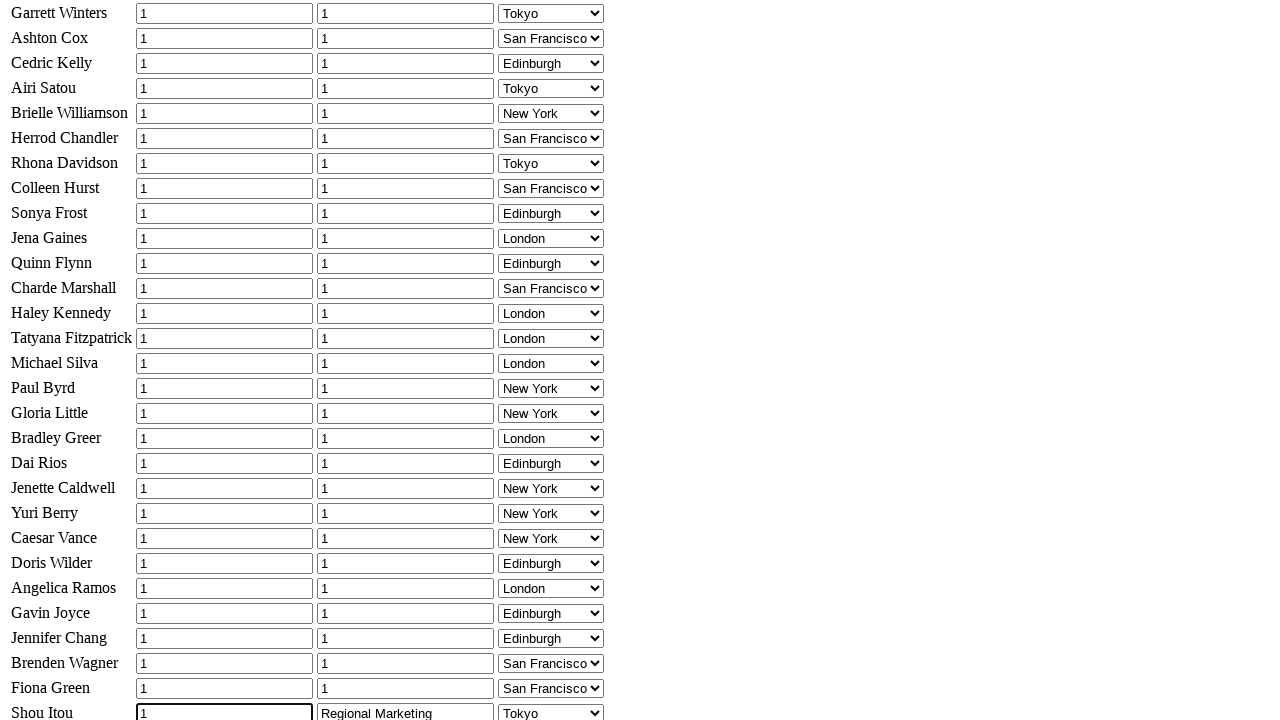

Filled an input field with value '1' on xpath=//table[@id='example']//input >> nth=59
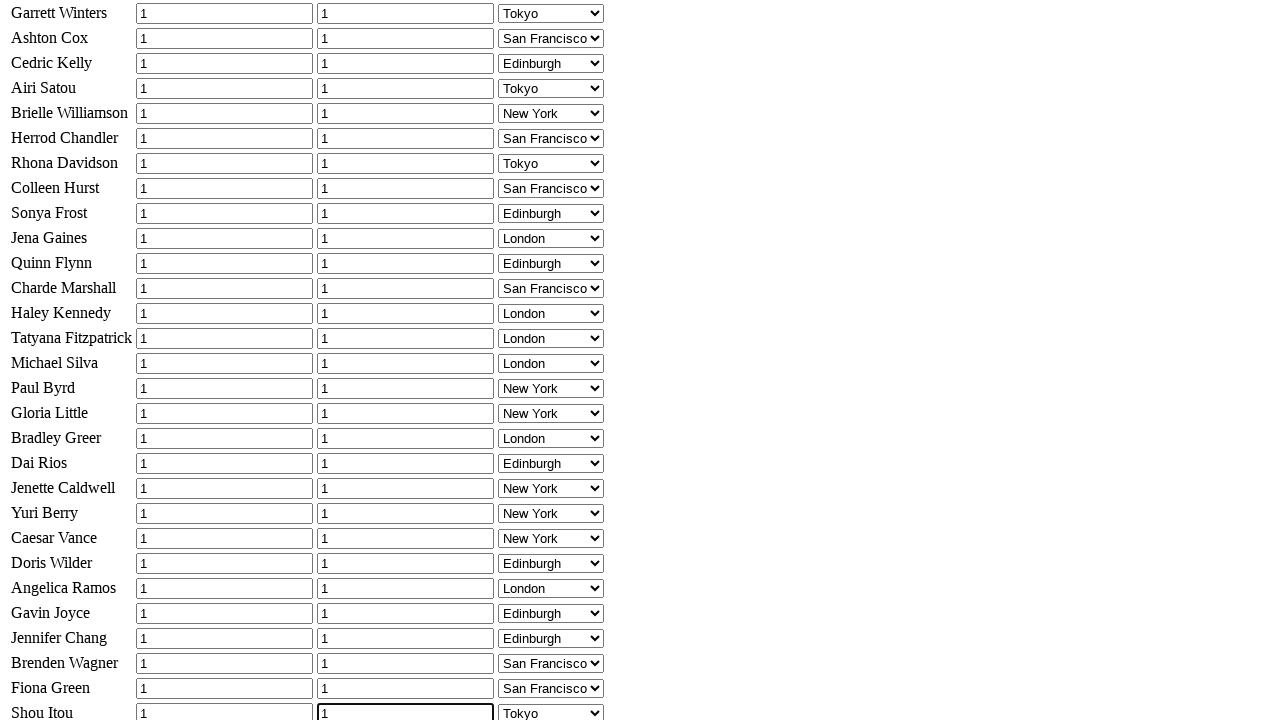

Filled an input field with value '1' on xpath=//table[@id='example']//input >> nth=60
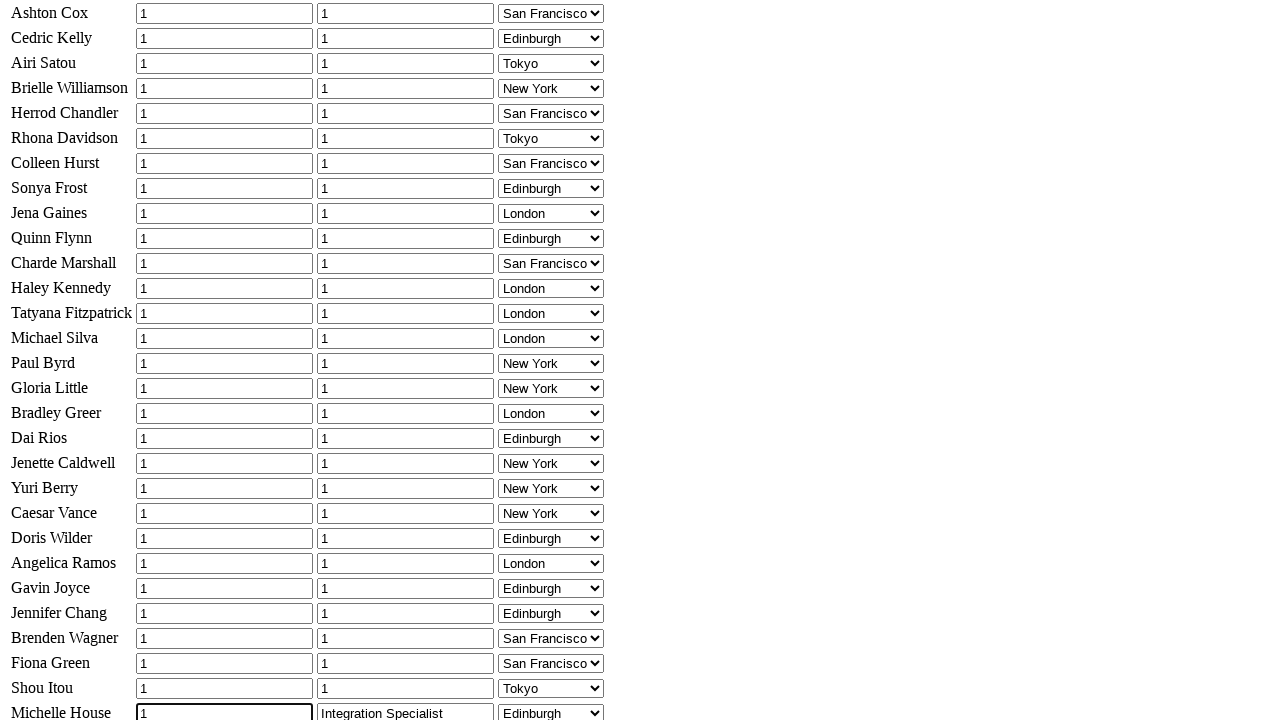

Filled an input field with value '1' on xpath=//table[@id='example']//input >> nth=61
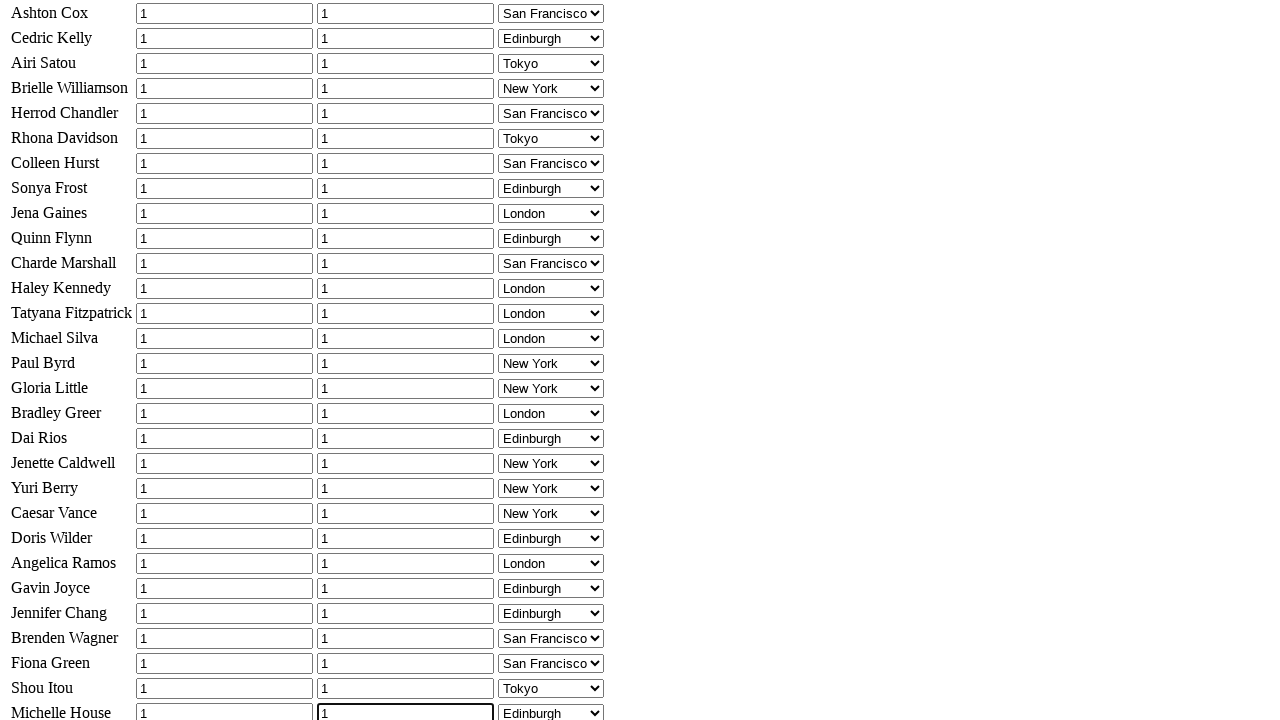

Filled an input field with value '1' on xpath=//table[@id='example']//input >> nth=62
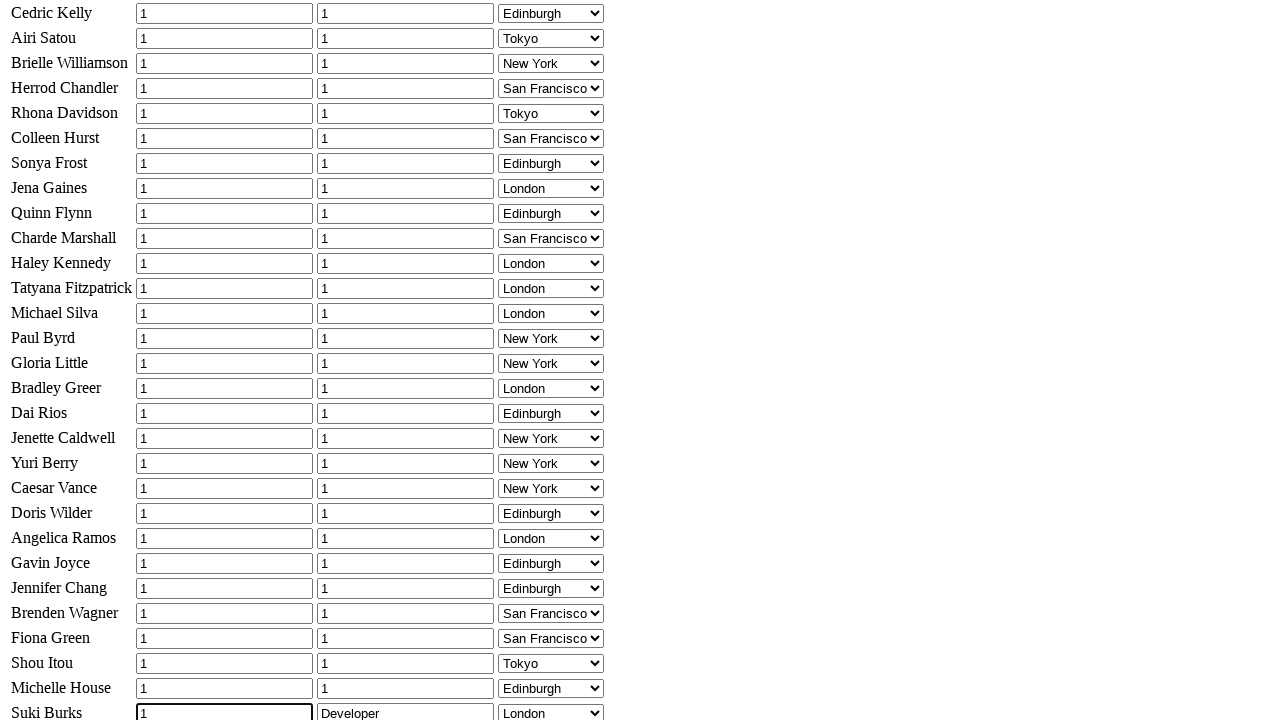

Filled an input field with value '1' on xpath=//table[@id='example']//input >> nth=63
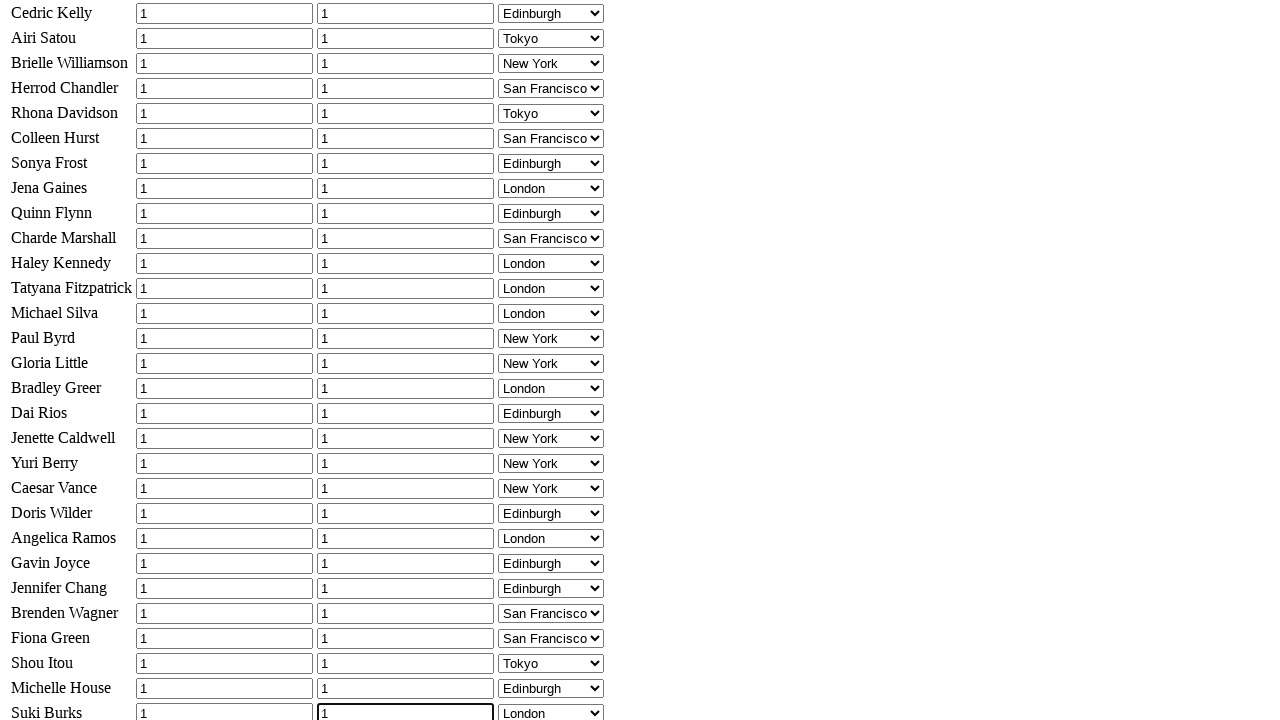

Filled an input field with value '1' on xpath=//table[@id='example']//input >> nth=64
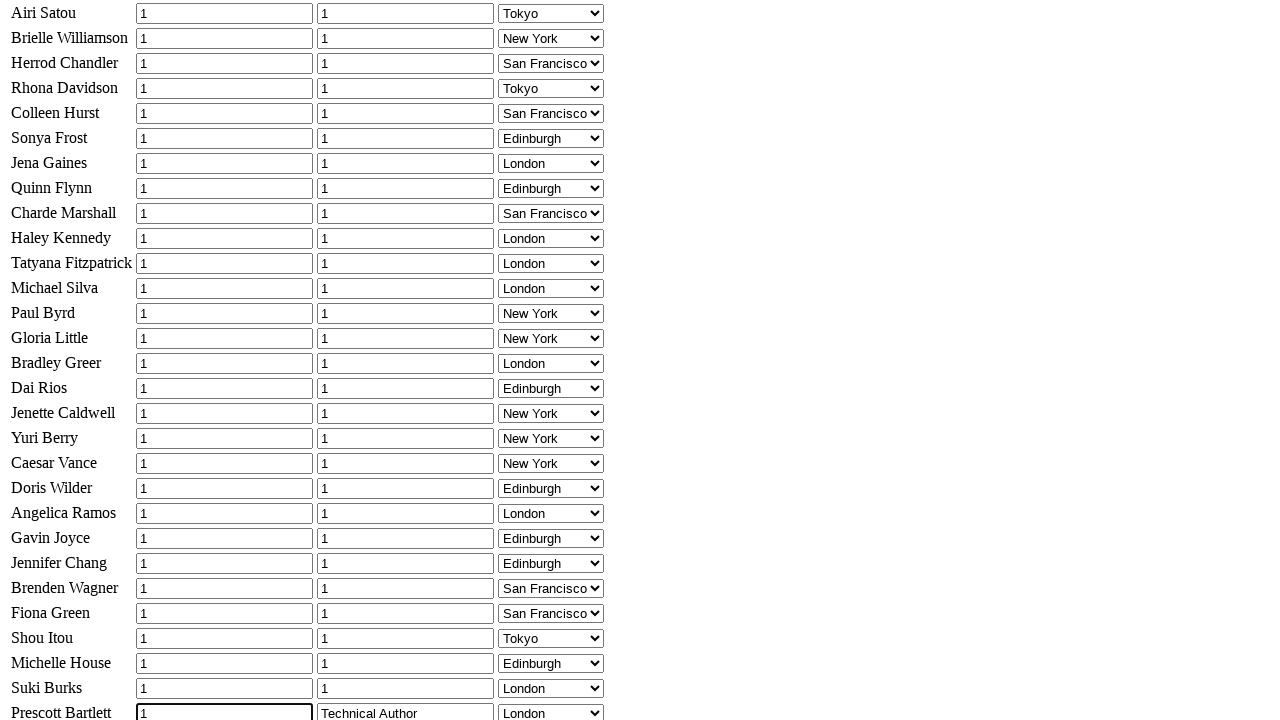

Filled an input field with value '1' on xpath=//table[@id='example']//input >> nth=65
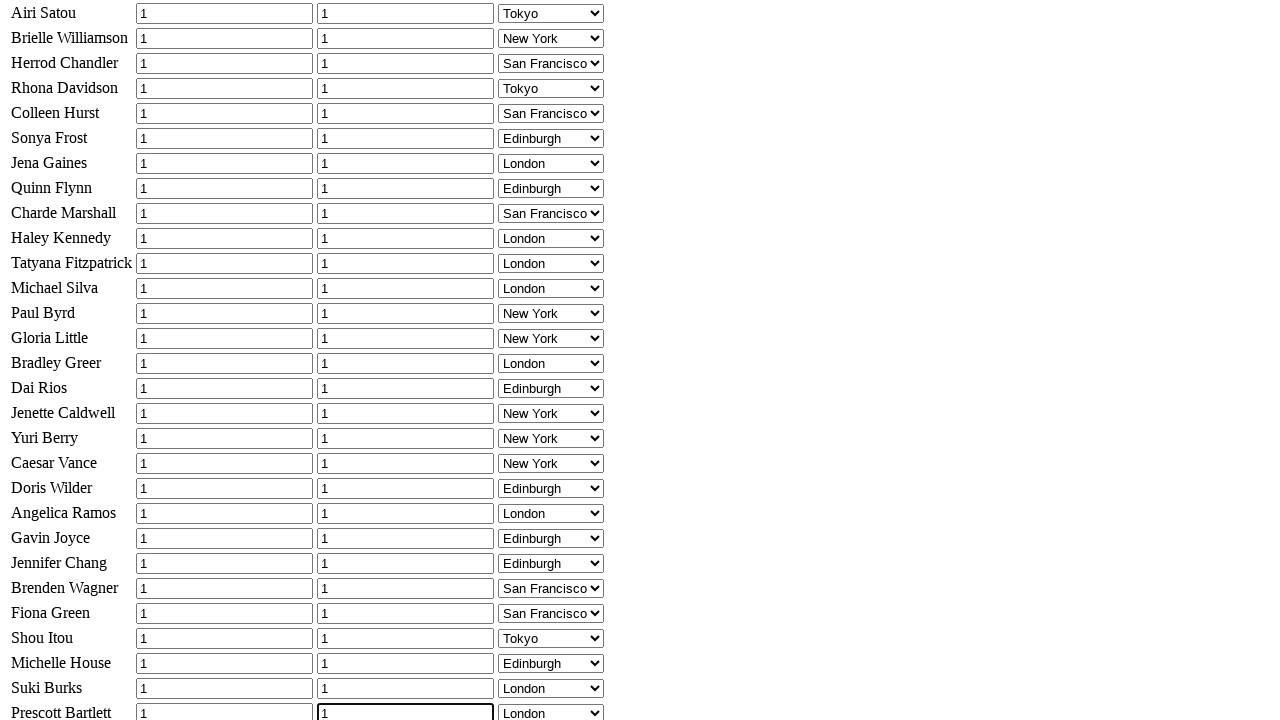

Filled an input field with value '1' on xpath=//table[@id='example']//input >> nth=66
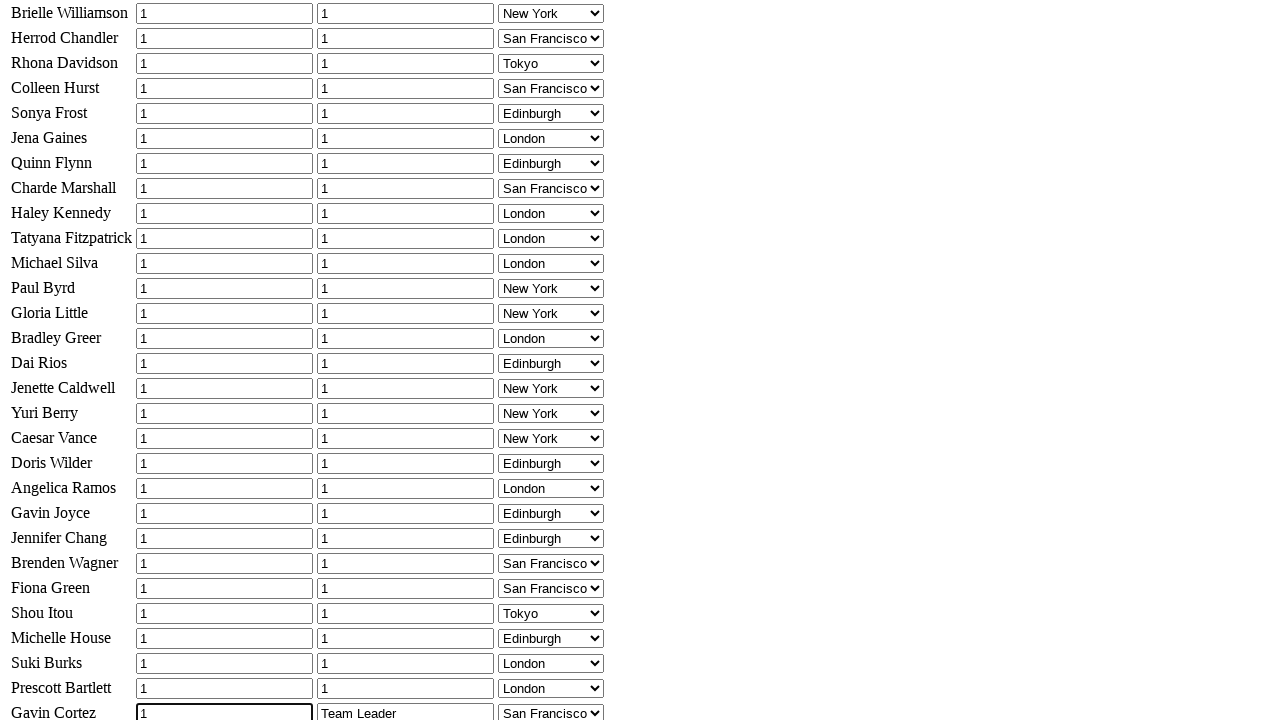

Filled an input field with value '1' on xpath=//table[@id='example']//input >> nth=67
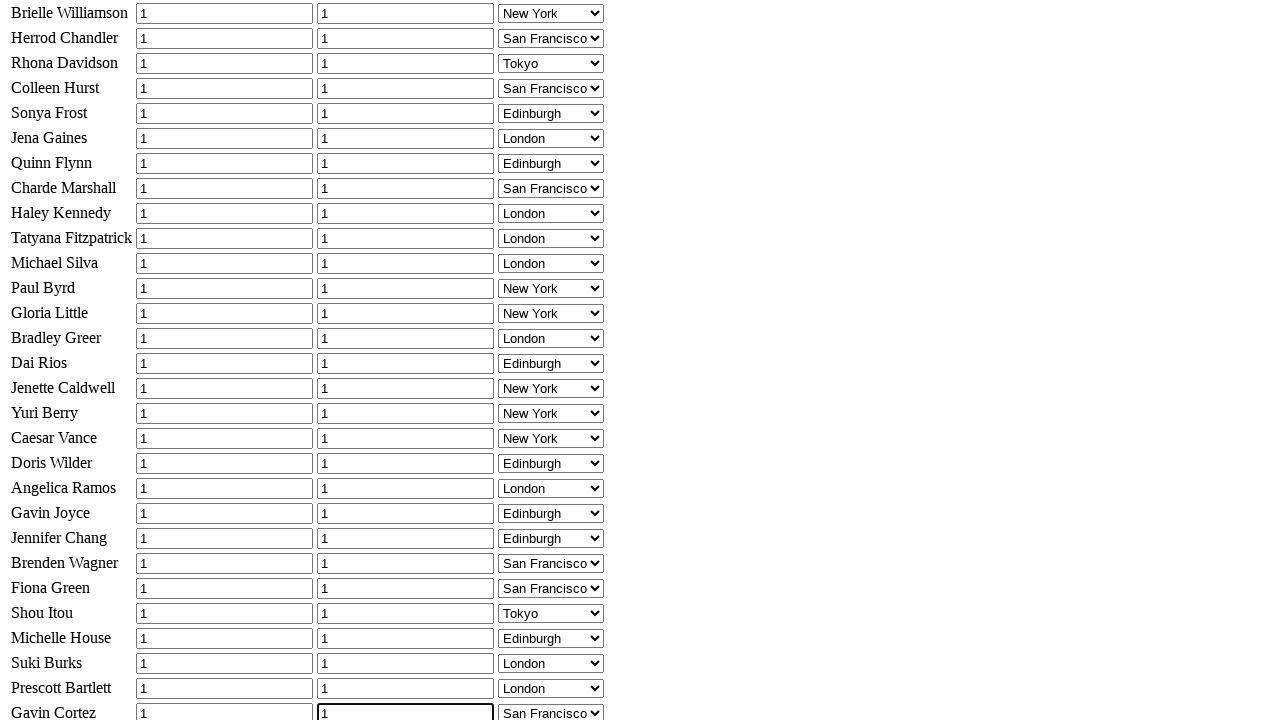

Filled an input field with value '1' on xpath=//table[@id='example']//input >> nth=68
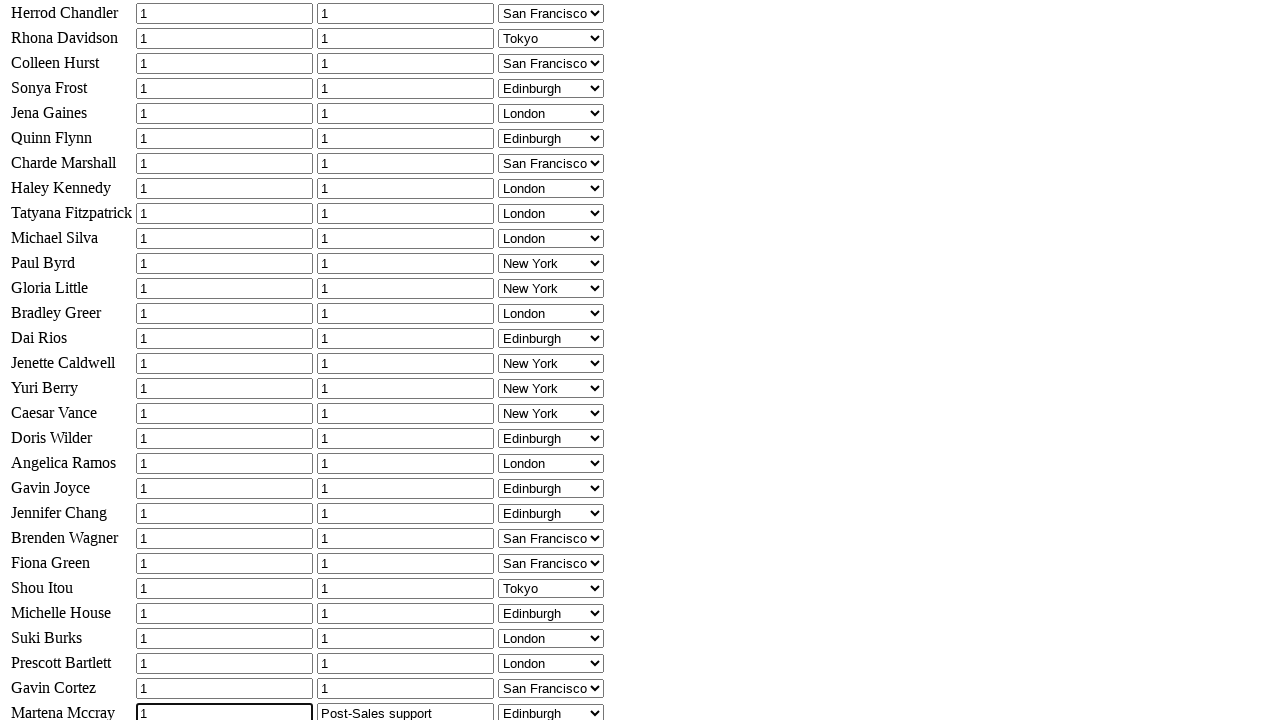

Filled an input field with value '1' on xpath=//table[@id='example']//input >> nth=69
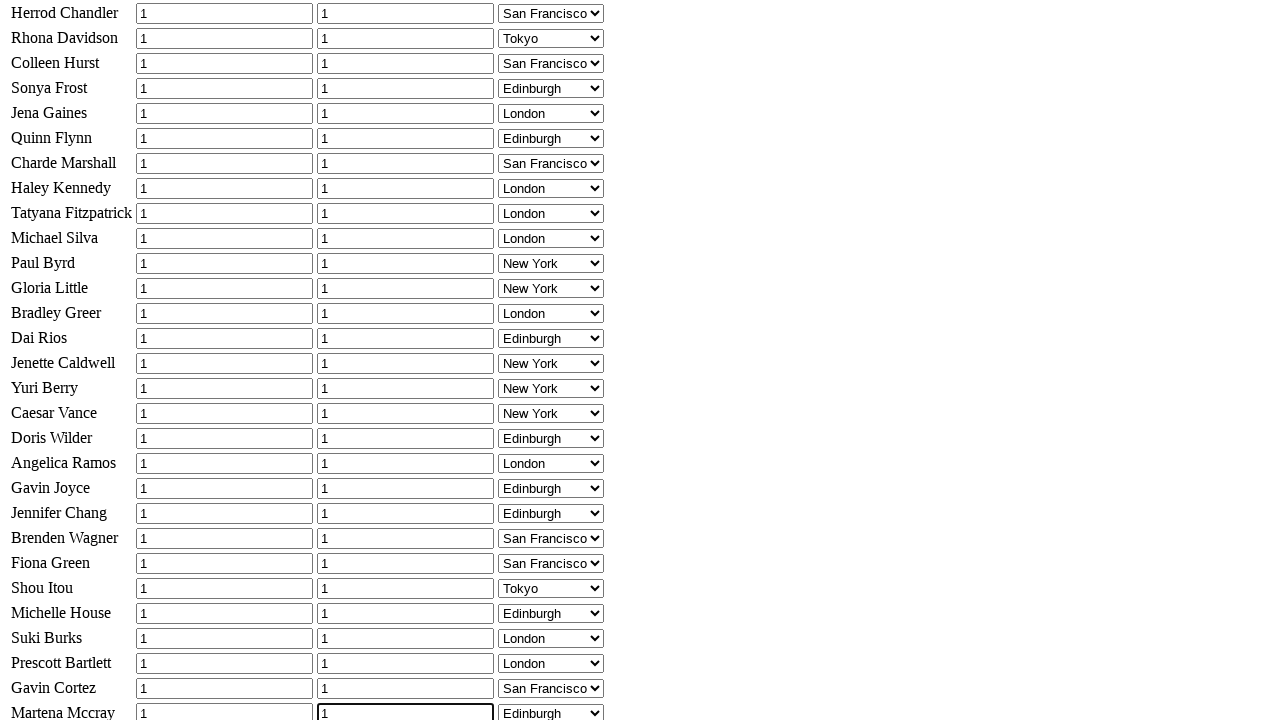

Filled an input field with value '1' on xpath=//table[@id='example']//input >> nth=70
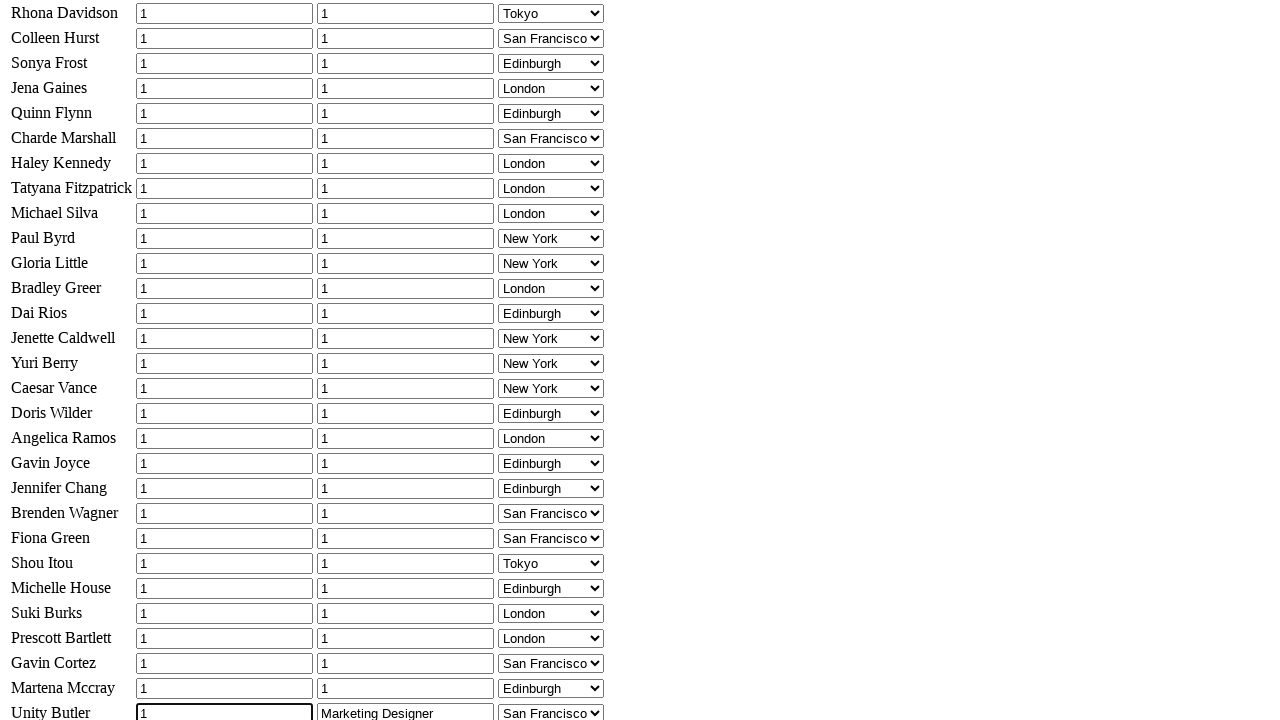

Filled an input field with value '1' on xpath=//table[@id='example']//input >> nth=71
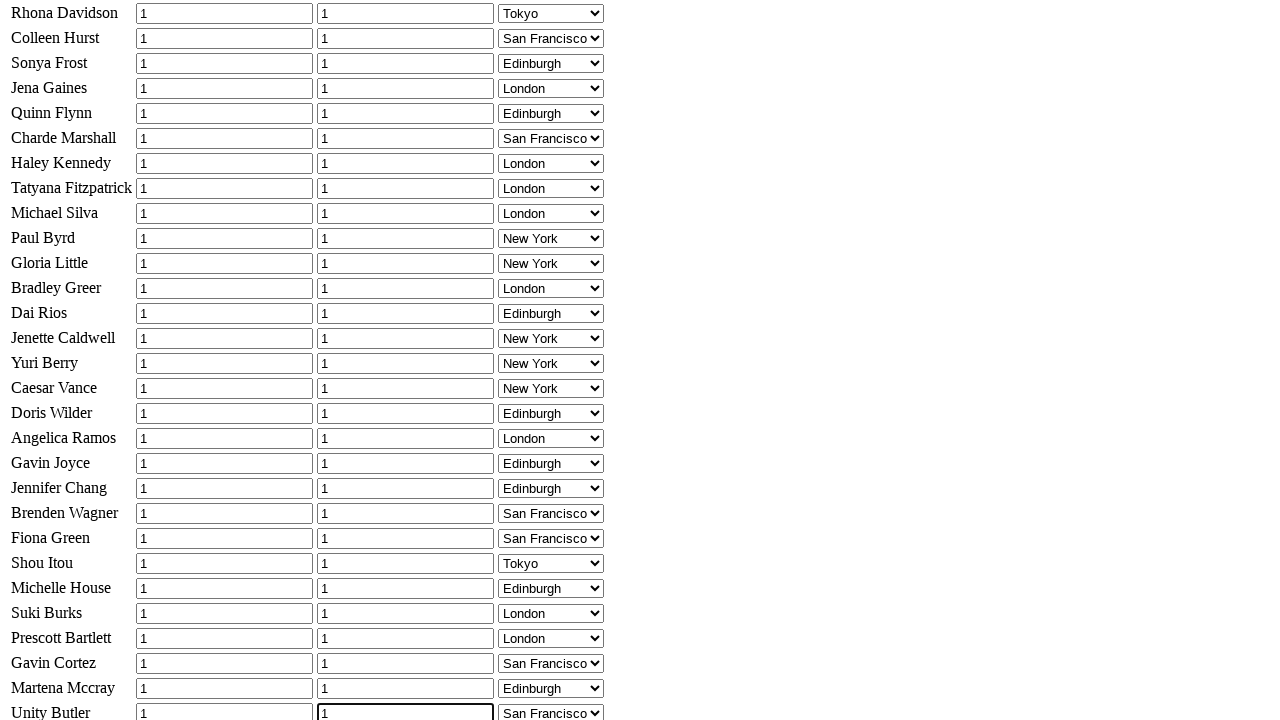

Filled an input field with value '1' on xpath=//table[@id='example']//input >> nth=72
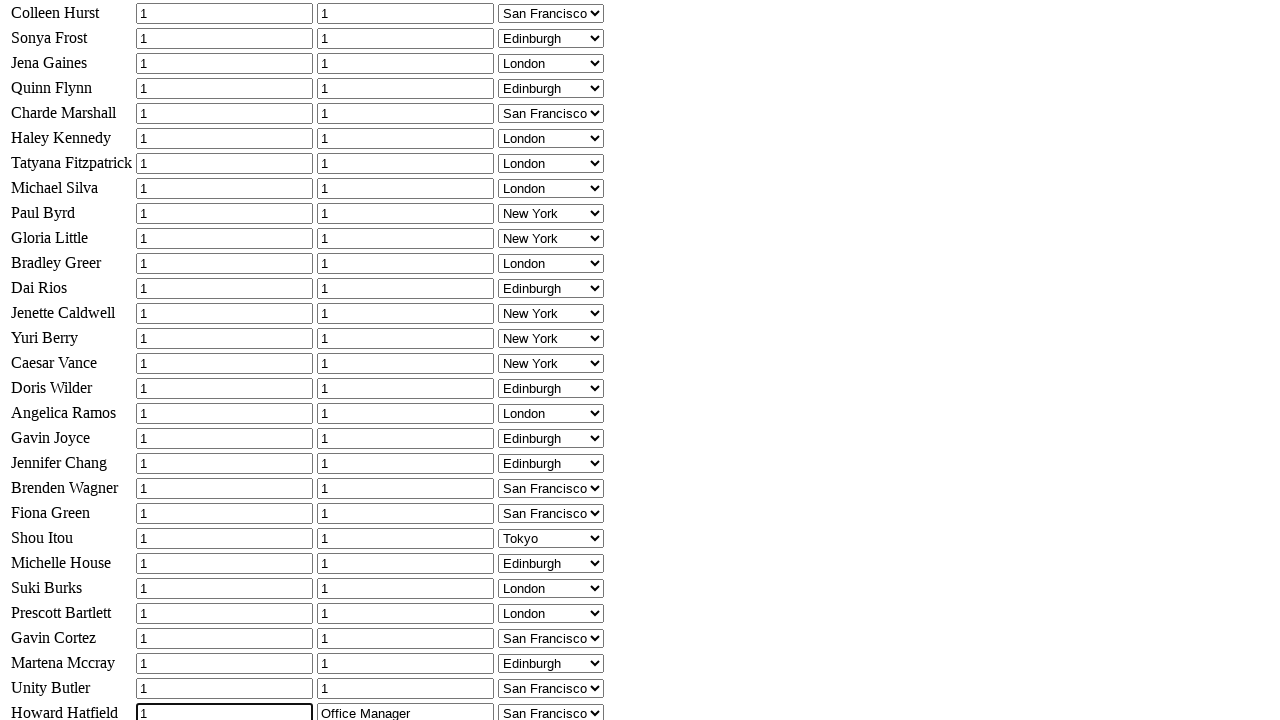

Filled an input field with value '1' on xpath=//table[@id='example']//input >> nth=73
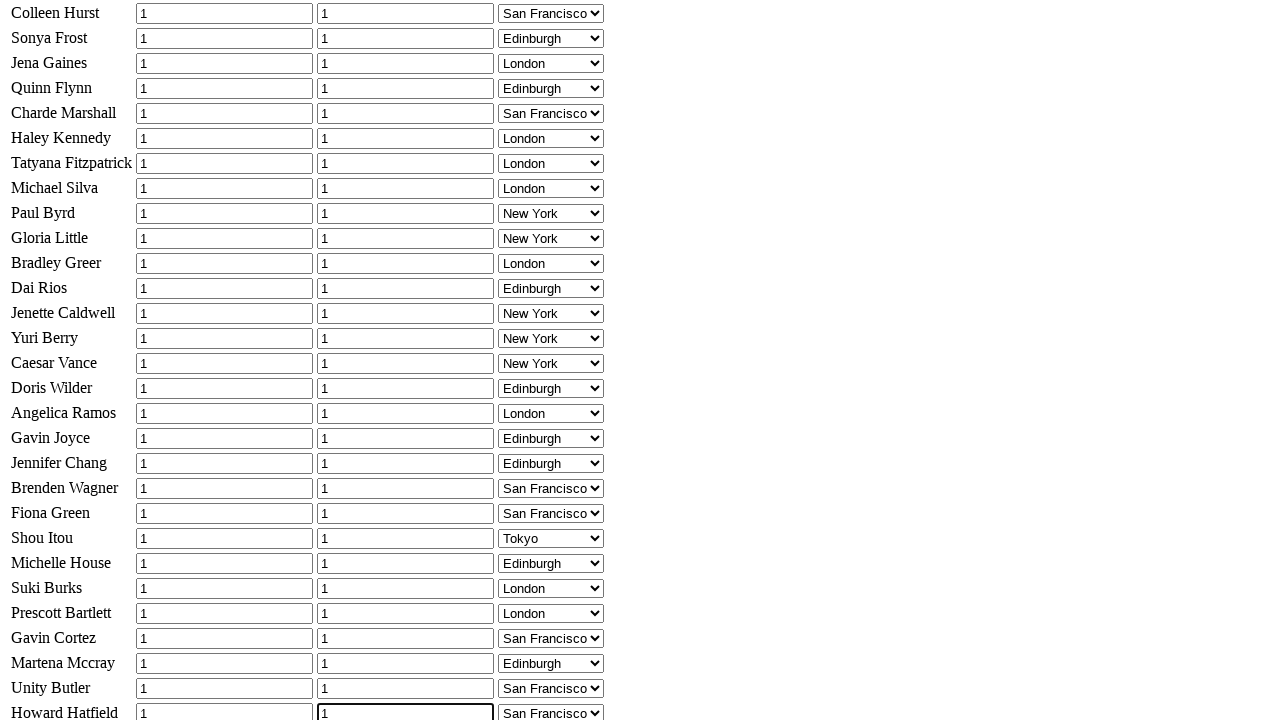

Filled an input field with value '1' on xpath=//table[@id='example']//input >> nth=74
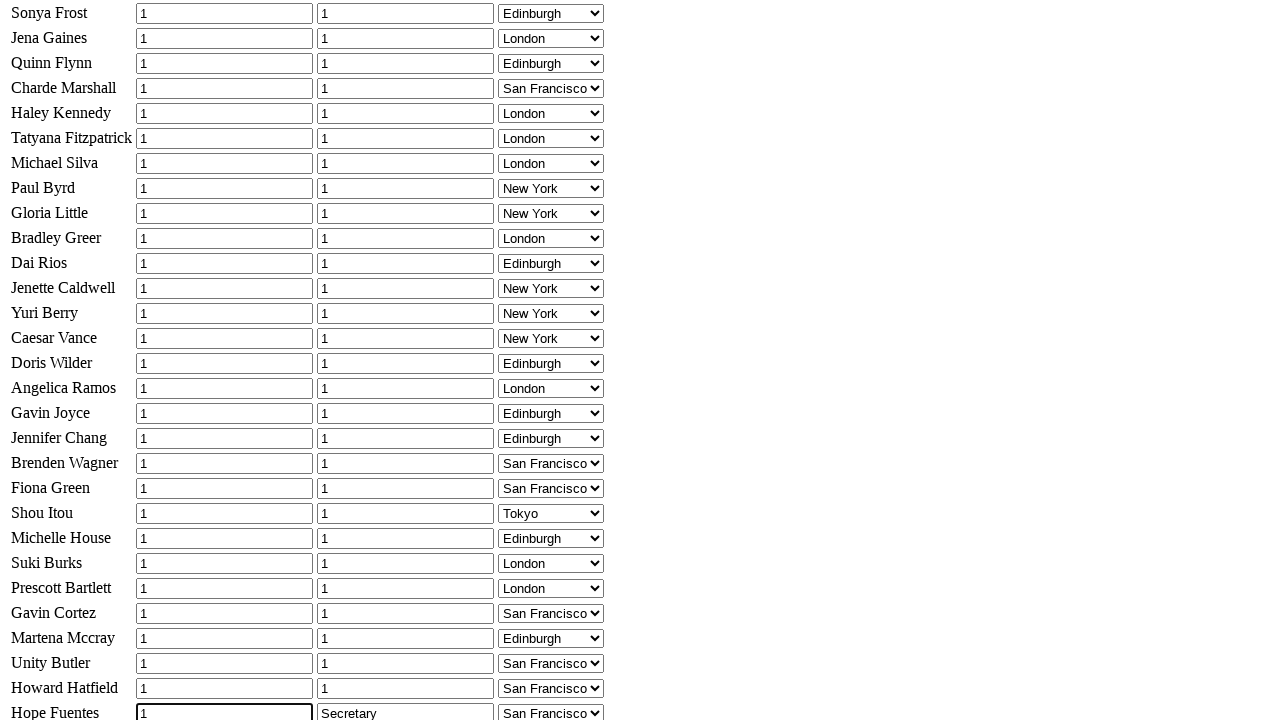

Filled an input field with value '1' on xpath=//table[@id='example']//input >> nth=75
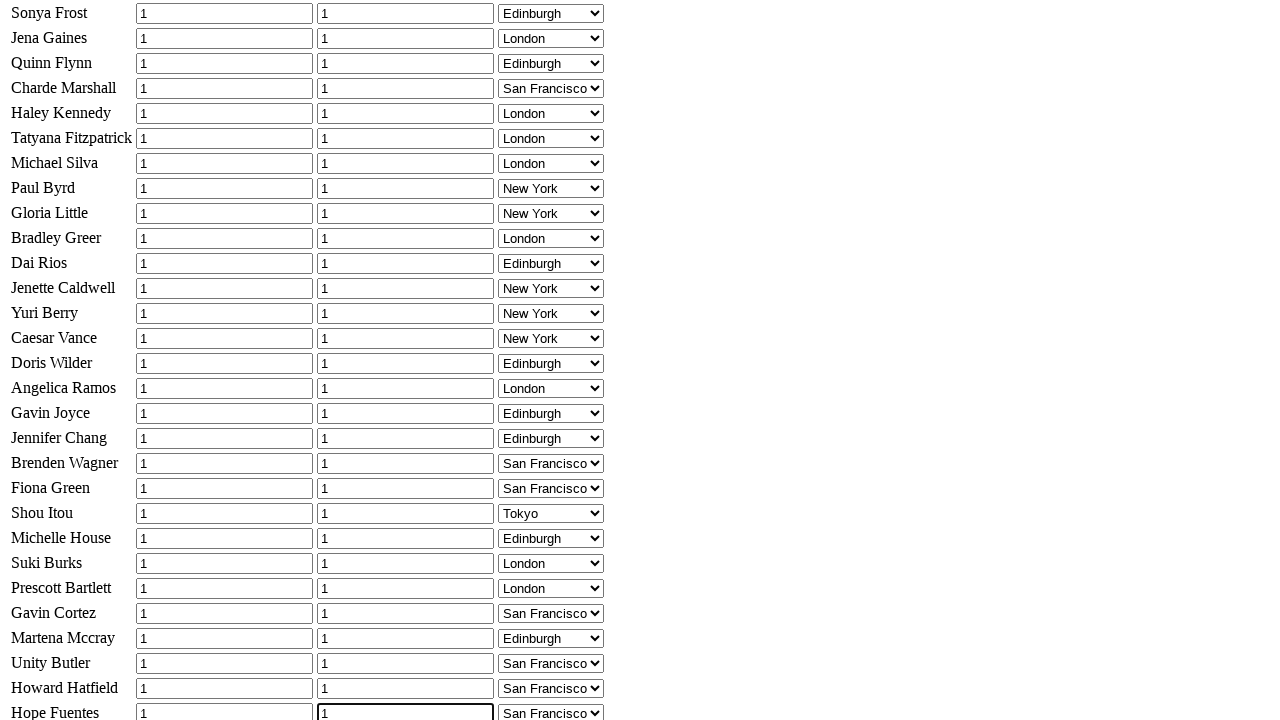

Filled an input field with value '1' on xpath=//table[@id='example']//input >> nth=76
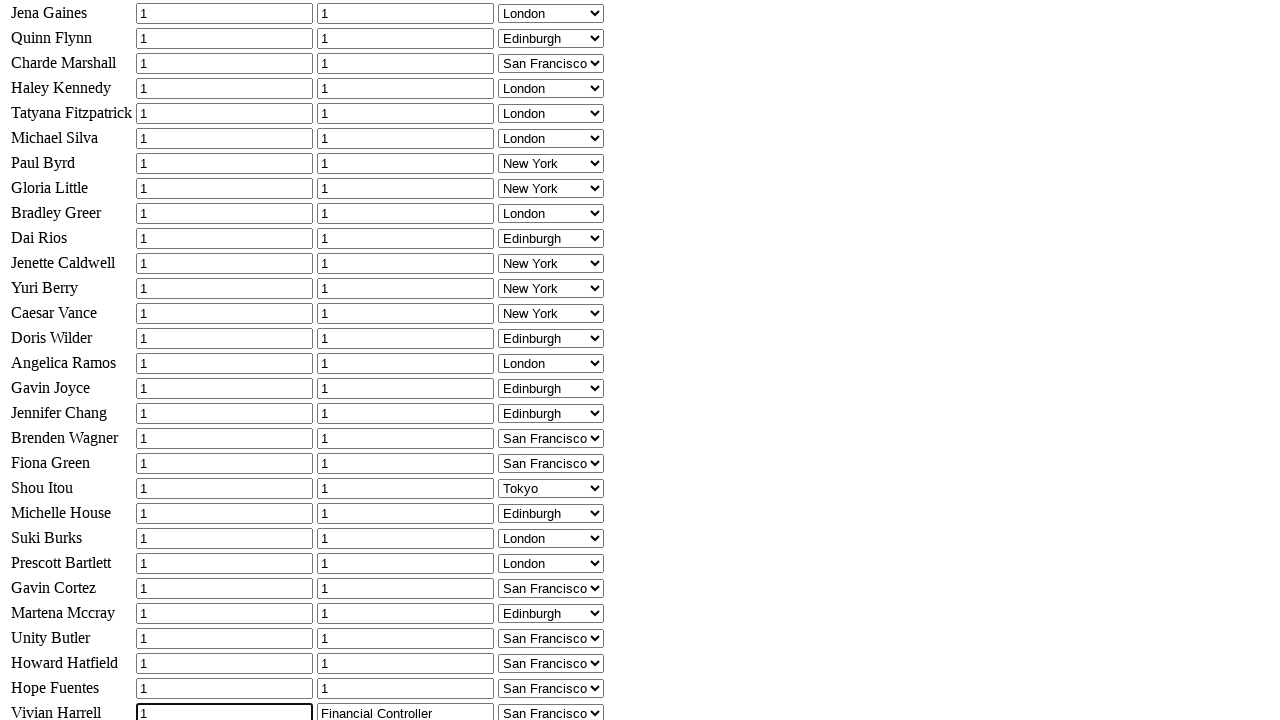

Filled an input field with value '1' on xpath=//table[@id='example']//input >> nth=77
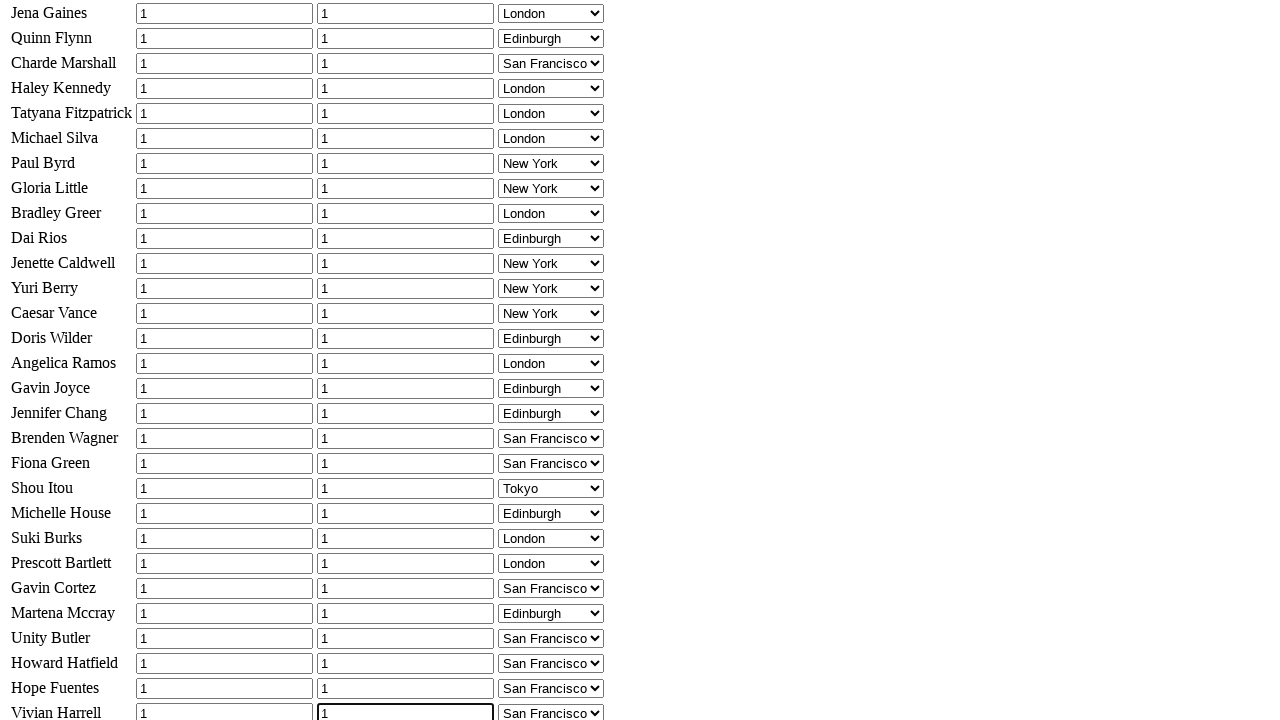

Filled an input field with value '1' on xpath=//table[@id='example']//input >> nth=78
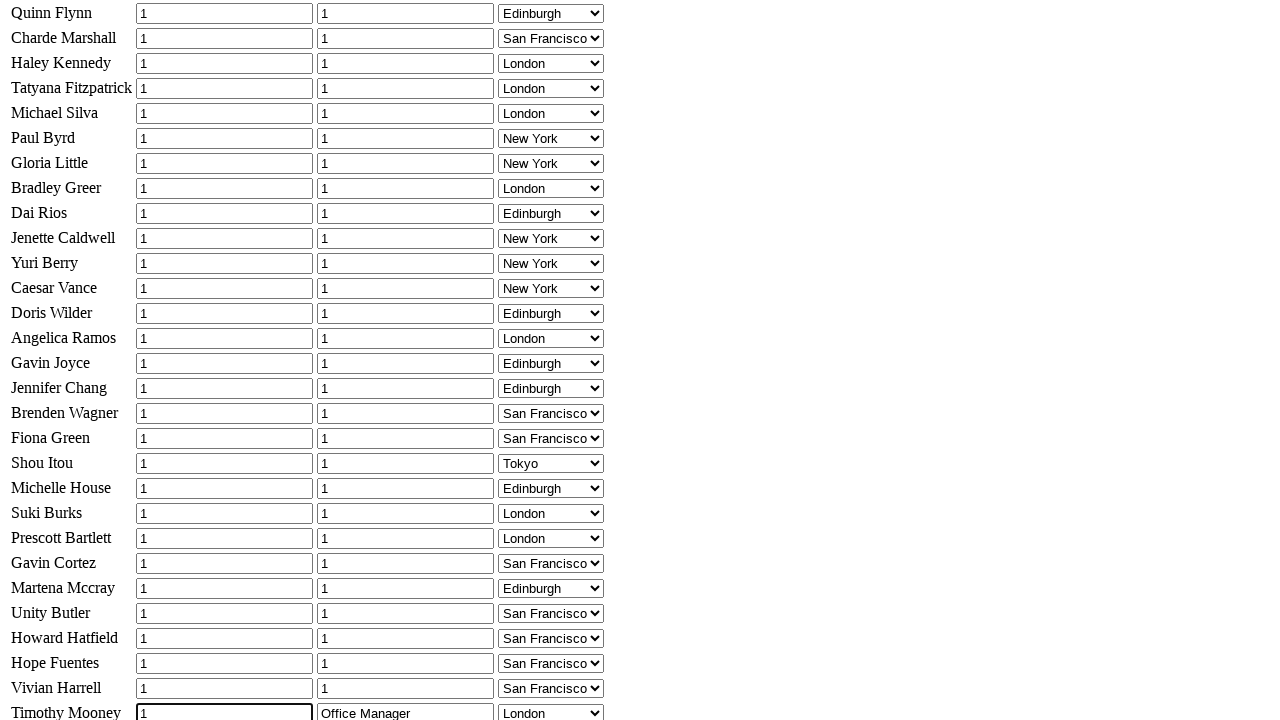

Filled an input field with value '1' on xpath=//table[@id='example']//input >> nth=79
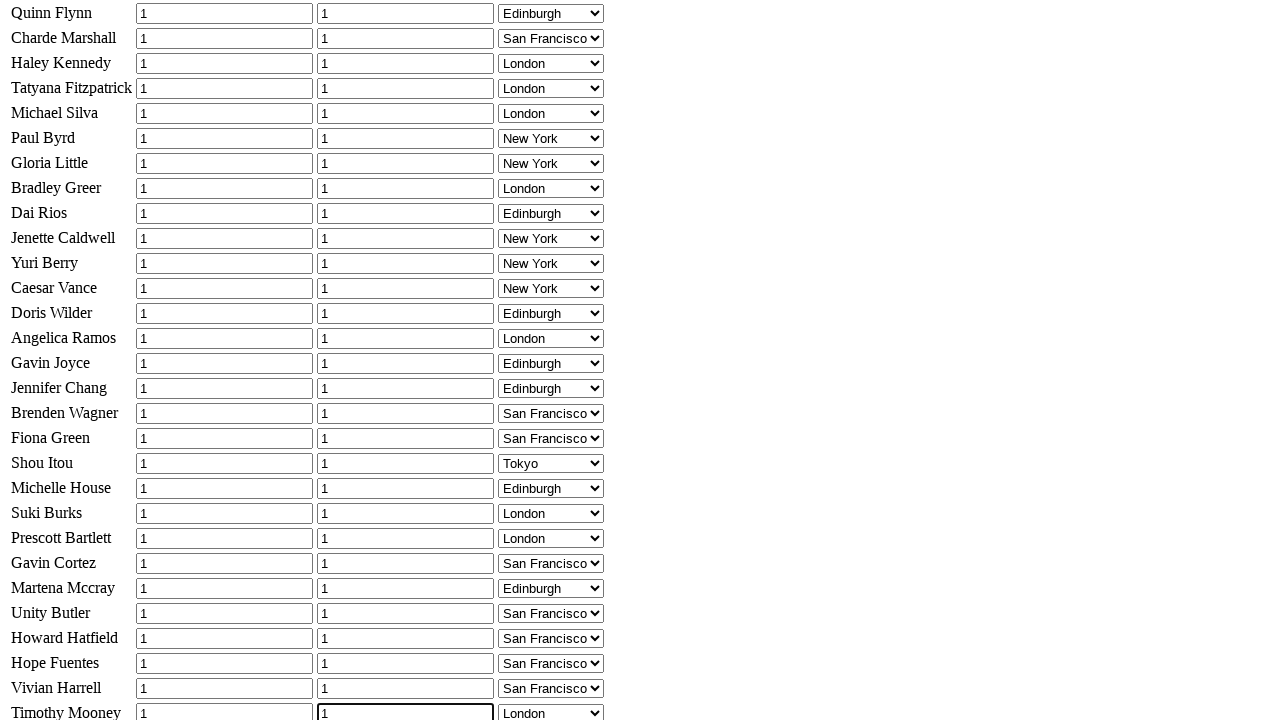

Filled an input field with value '1' on xpath=//table[@id='example']//input >> nth=80
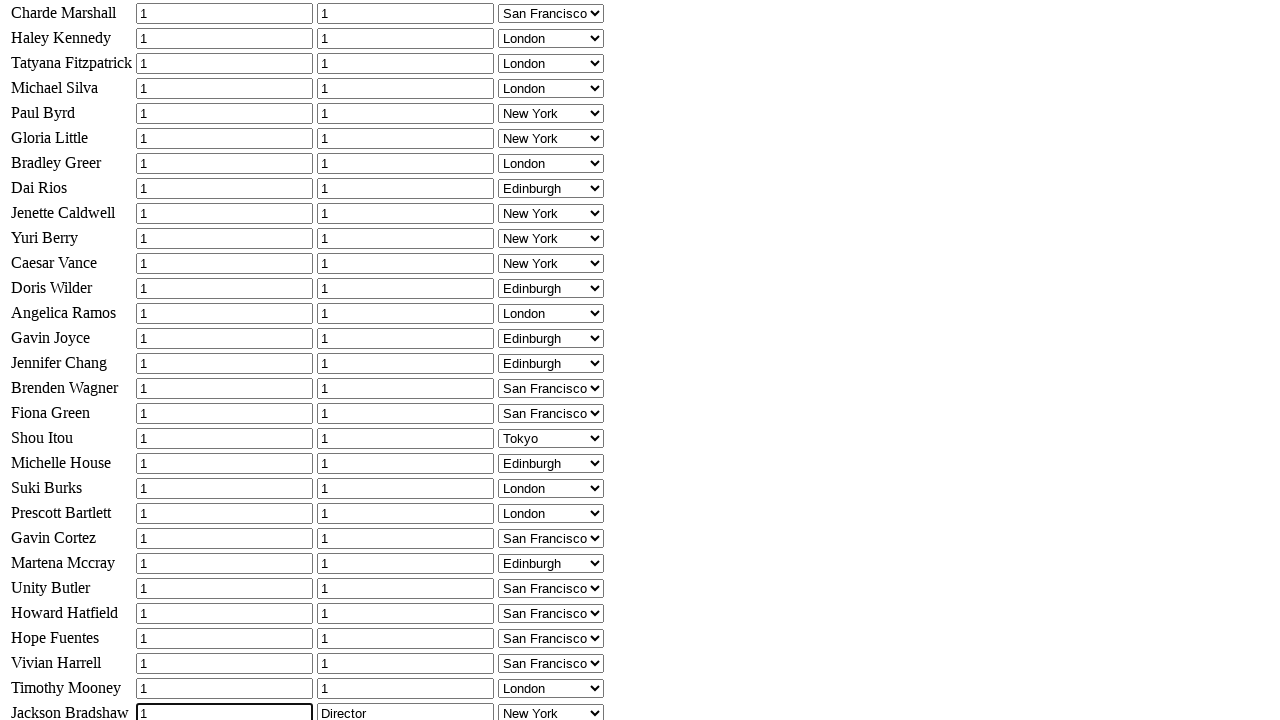

Filled an input field with value '1' on xpath=//table[@id='example']//input >> nth=81
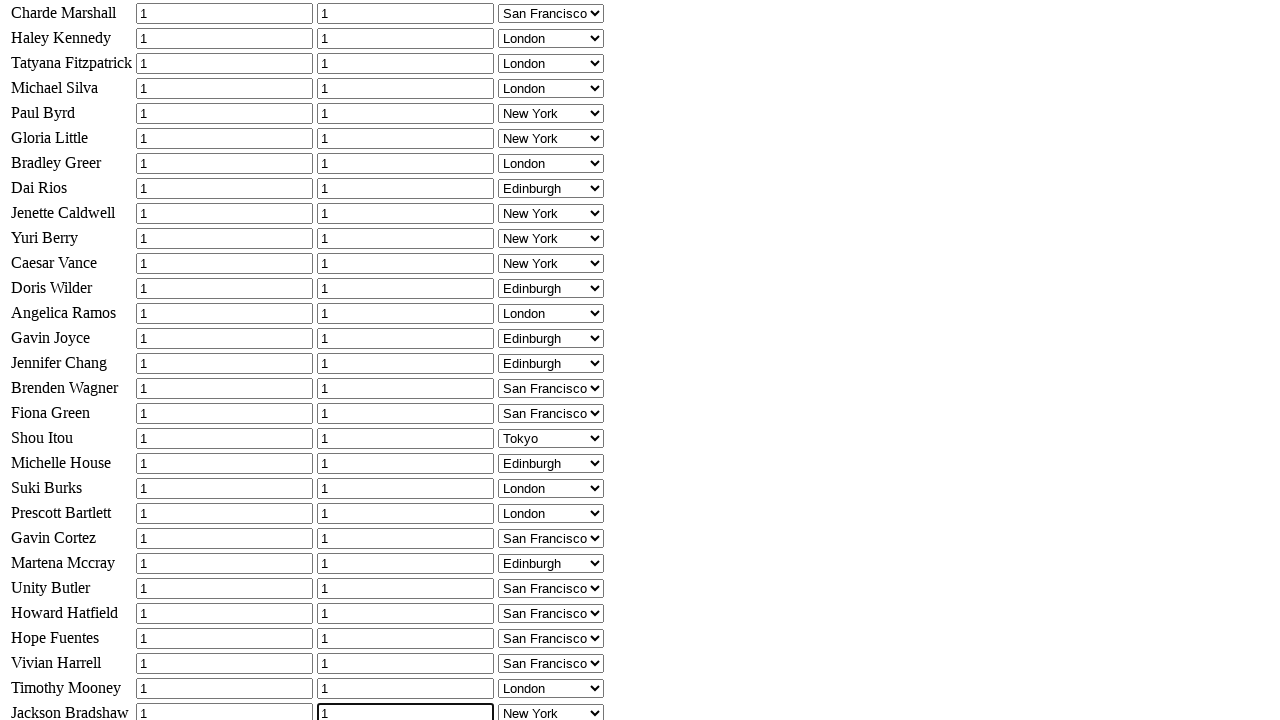

Filled an input field with value '1' on xpath=//table[@id='example']//input >> nth=82
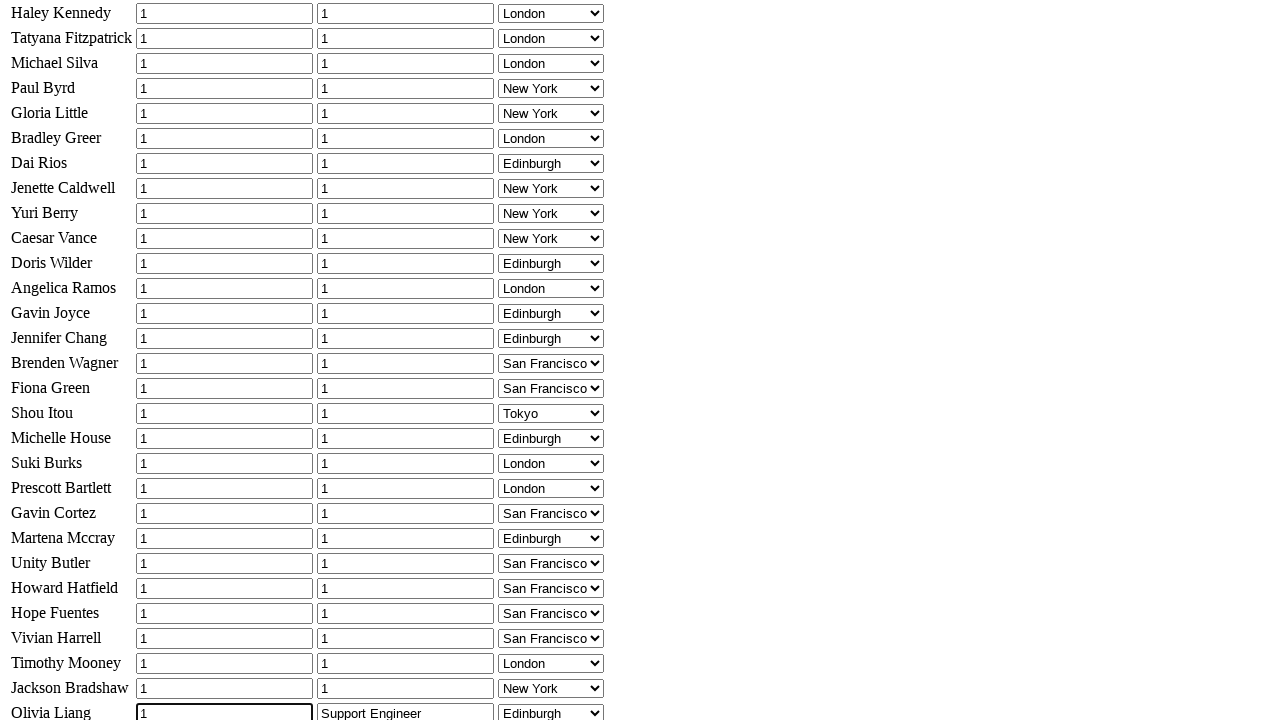

Filled an input field with value '1' on xpath=//table[@id='example']//input >> nth=83
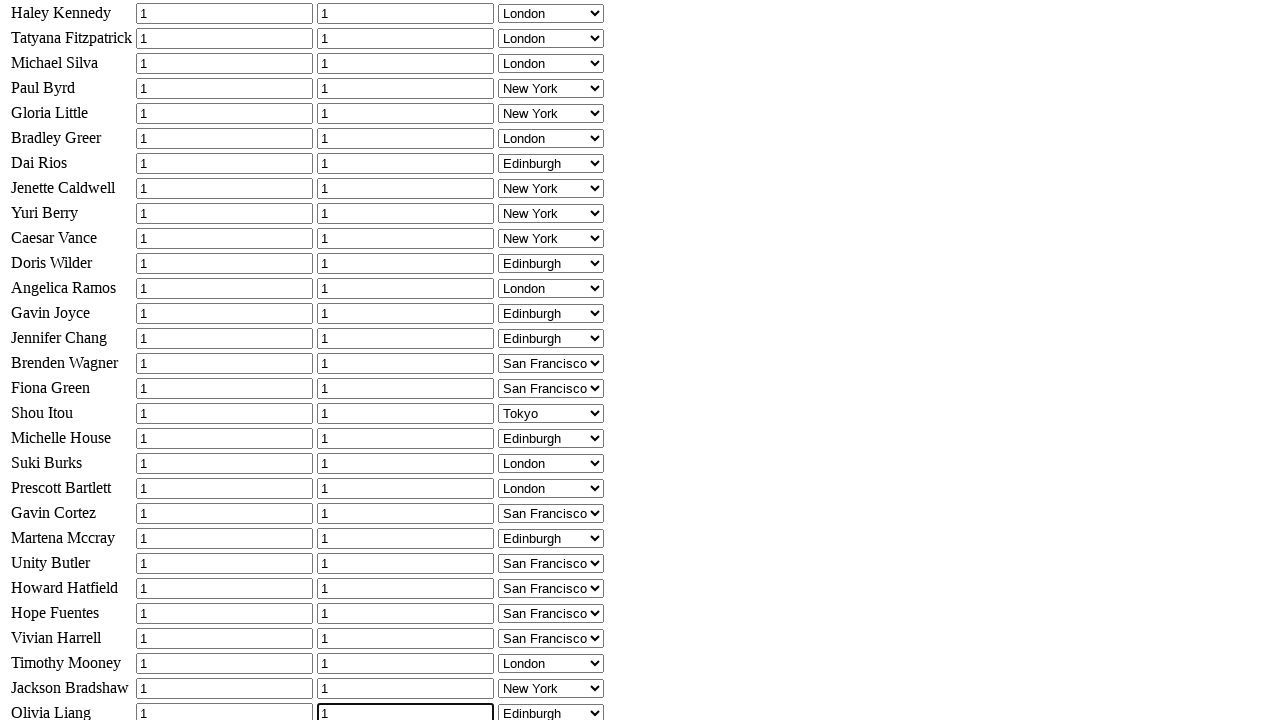

Filled an input field with value '1' on xpath=//table[@id='example']//input >> nth=84
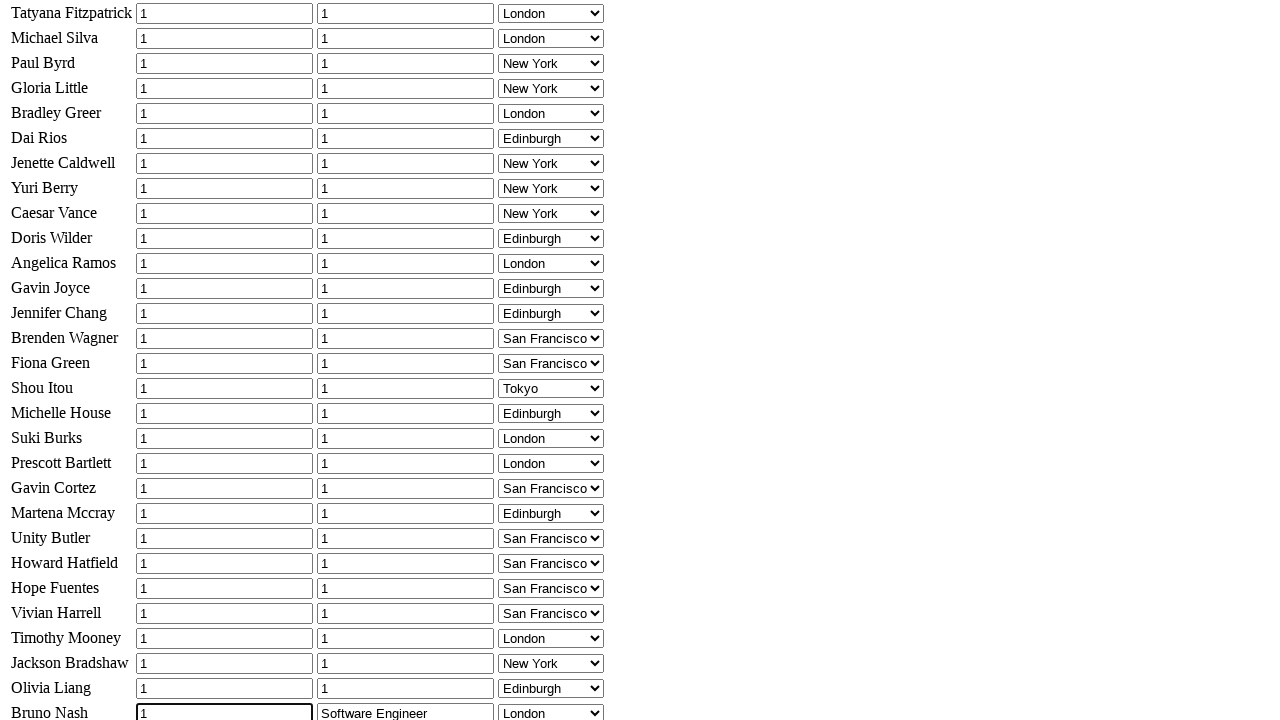

Filled an input field with value '1' on xpath=//table[@id='example']//input >> nth=85
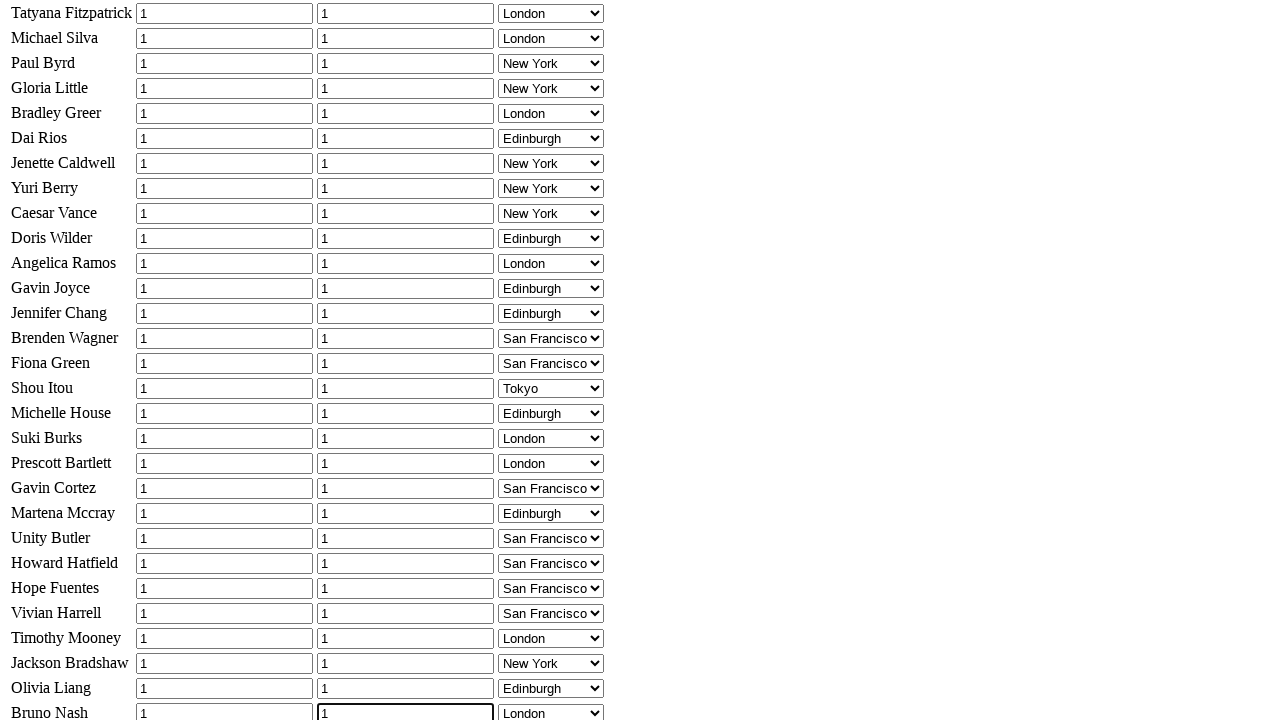

Filled an input field with value '1' on xpath=//table[@id='example']//input >> nth=86
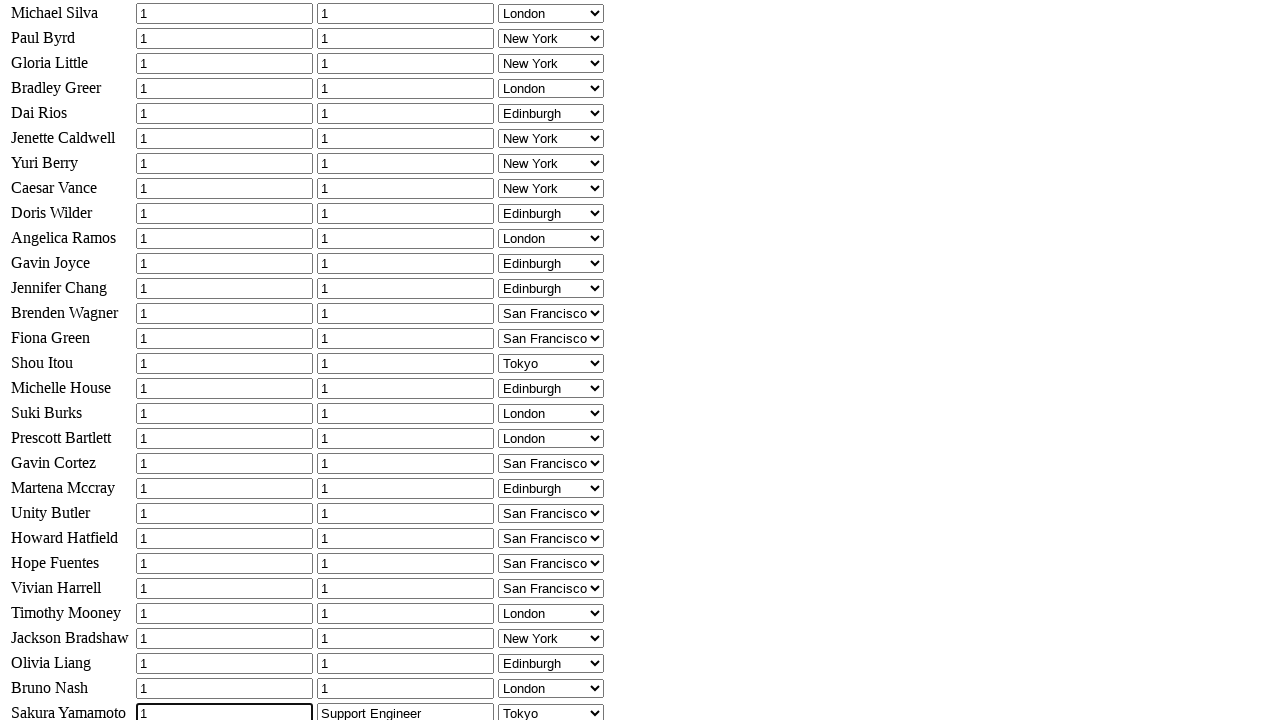

Filled an input field with value '1' on xpath=//table[@id='example']//input >> nth=87
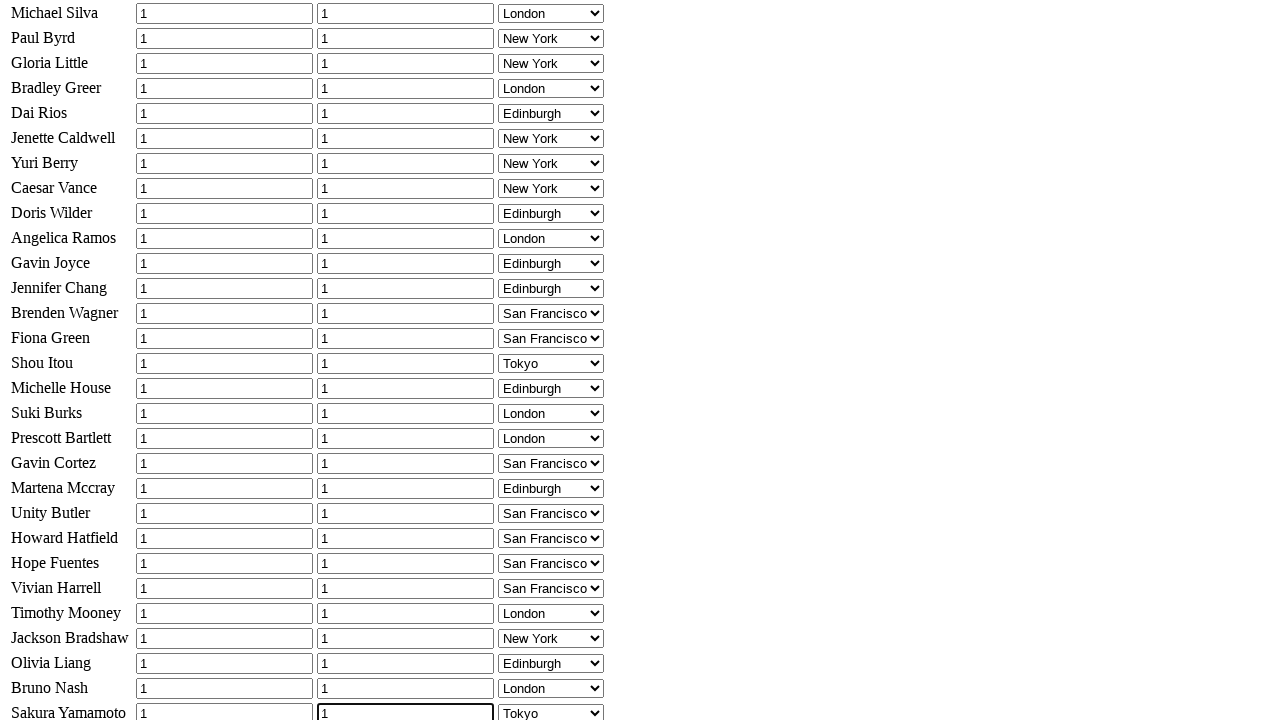

Filled an input field with value '1' on xpath=//table[@id='example']//input >> nth=88
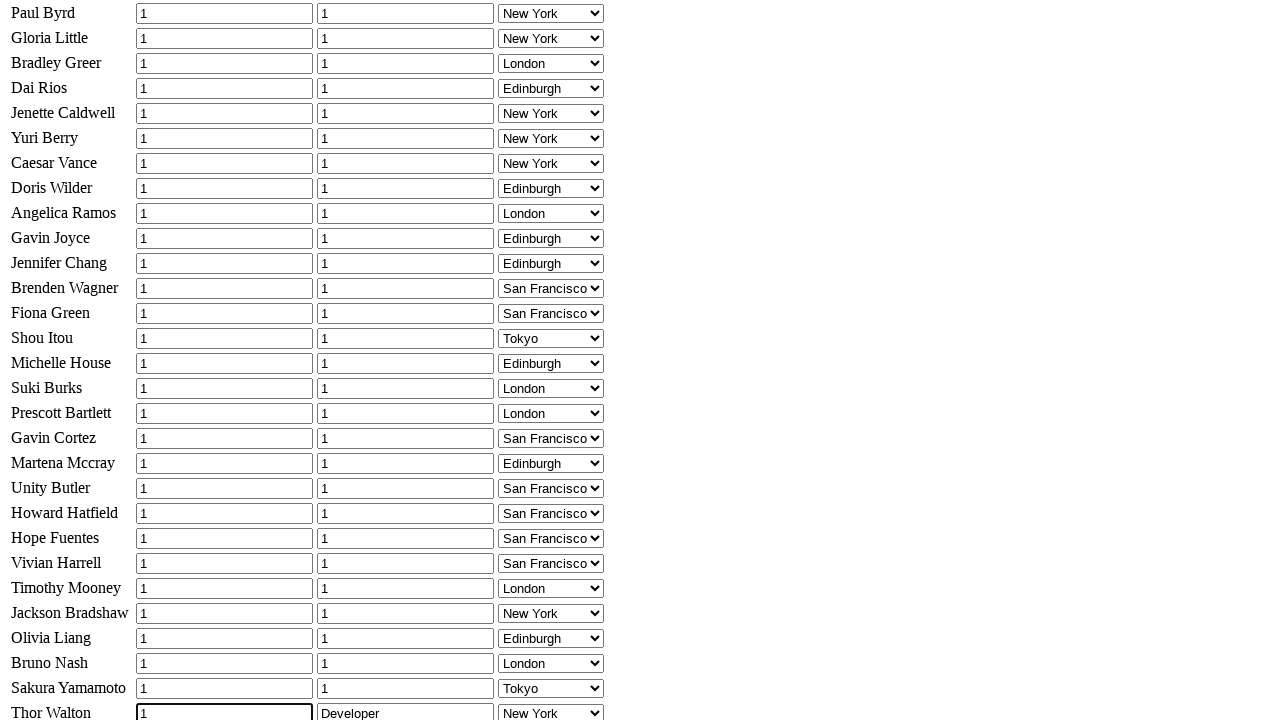

Filled an input field with value '1' on xpath=//table[@id='example']//input >> nth=89
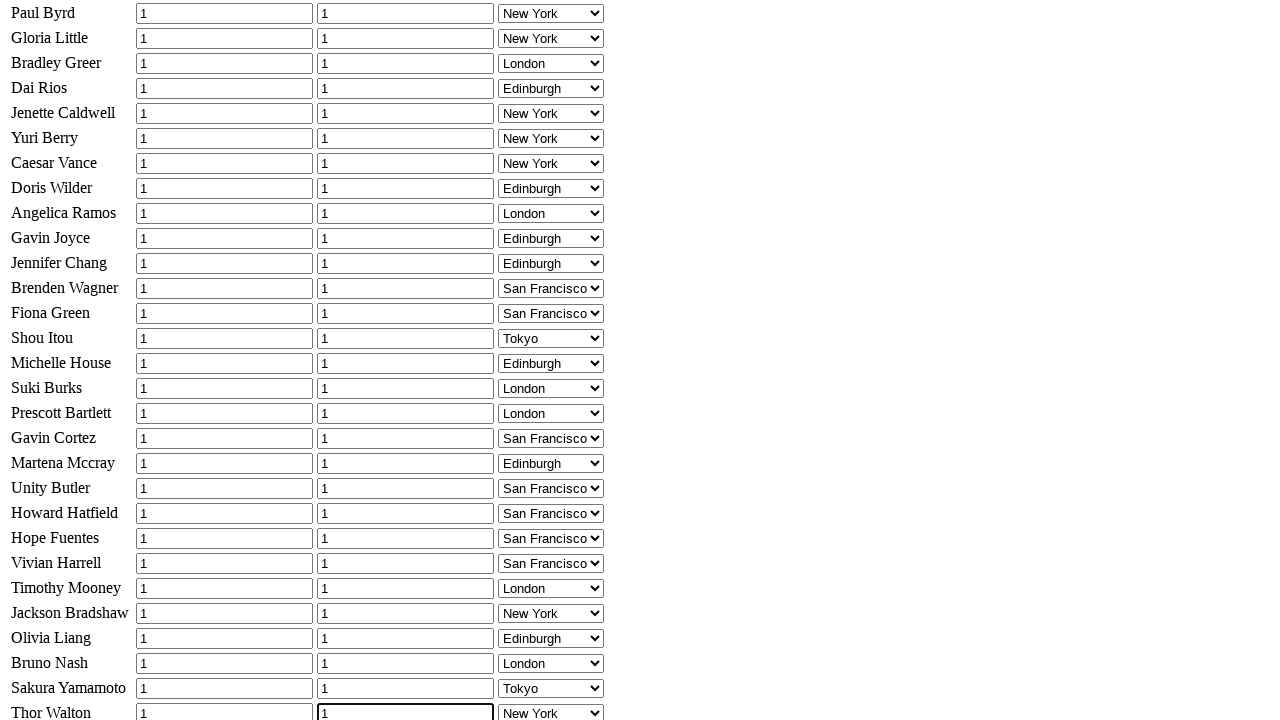

Filled an input field with value '1' on xpath=//table[@id='example']//input >> nth=90
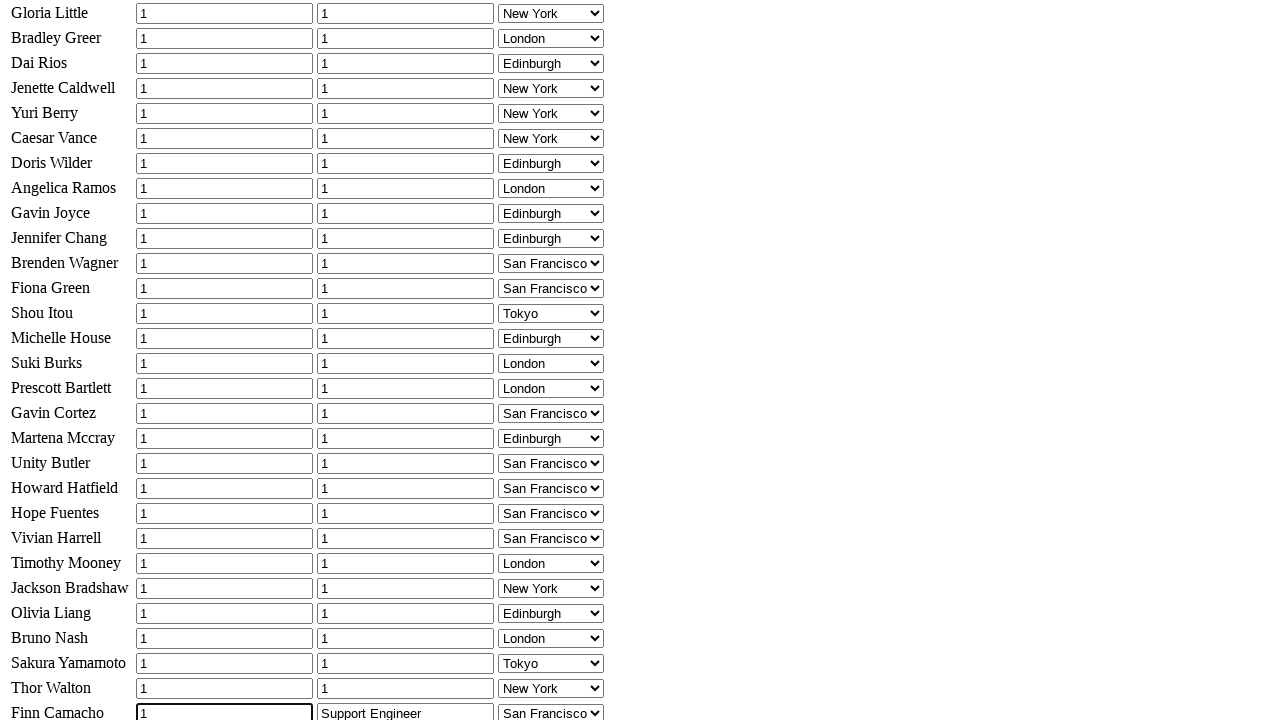

Filled an input field with value '1' on xpath=//table[@id='example']//input >> nth=91
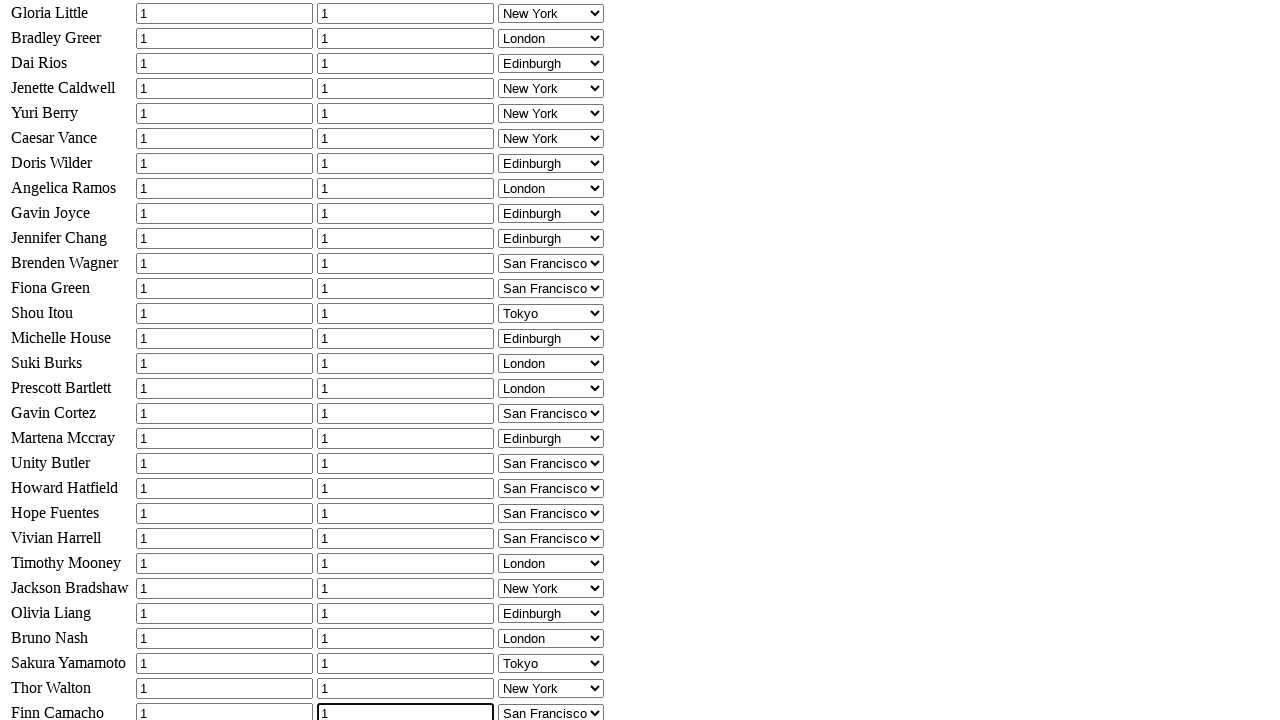

Filled an input field with value '1' on xpath=//table[@id='example']//input >> nth=92
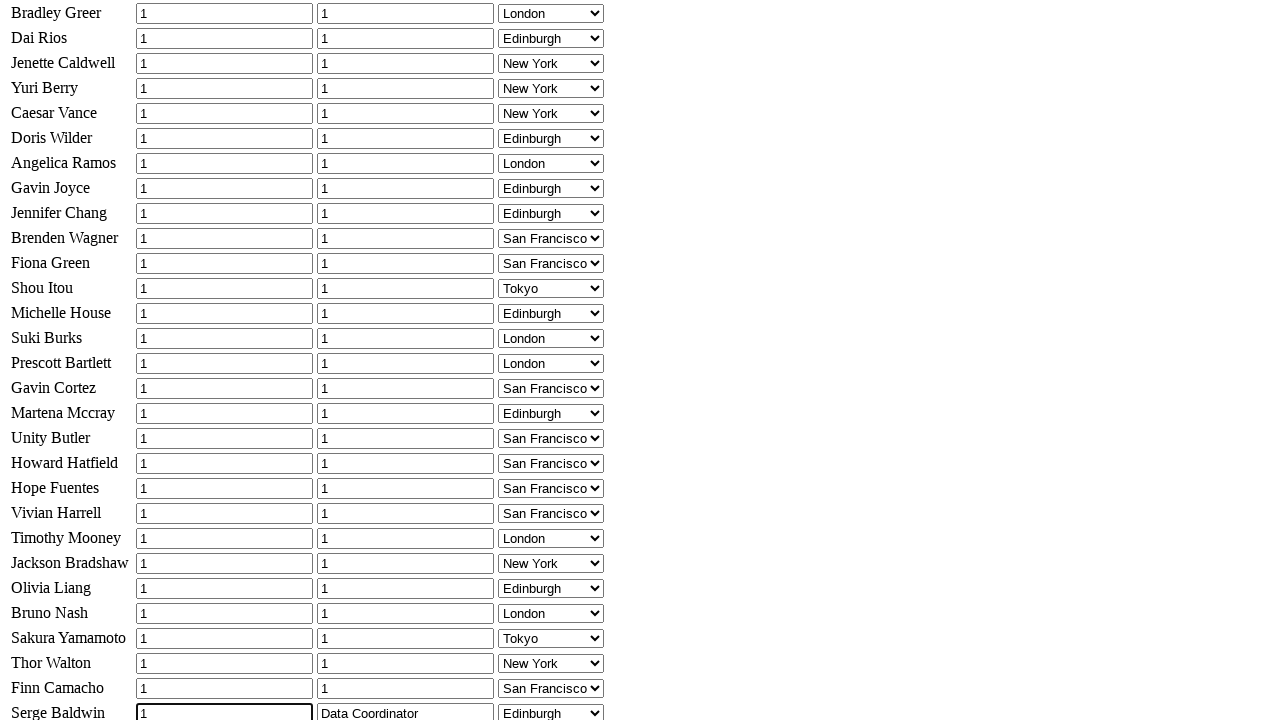

Filled an input field with value '1' on xpath=//table[@id='example']//input >> nth=93
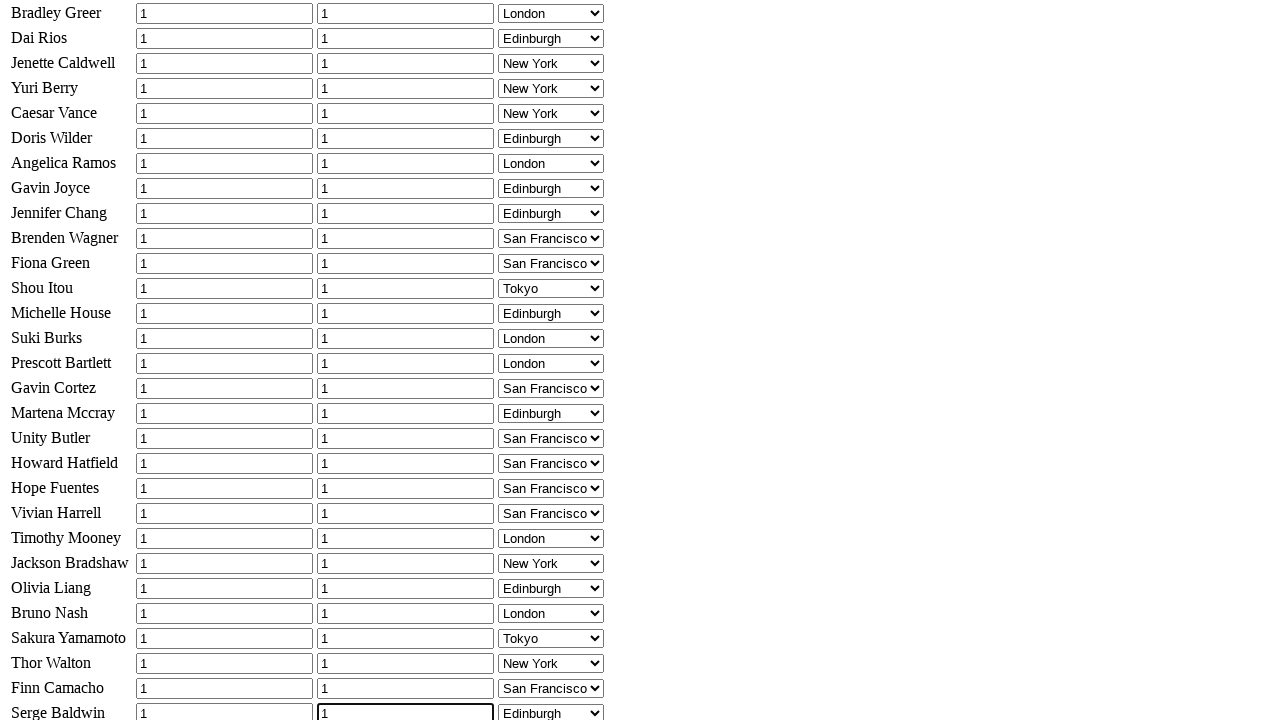

Filled an input field with value '1' on xpath=//table[@id='example']//input >> nth=94
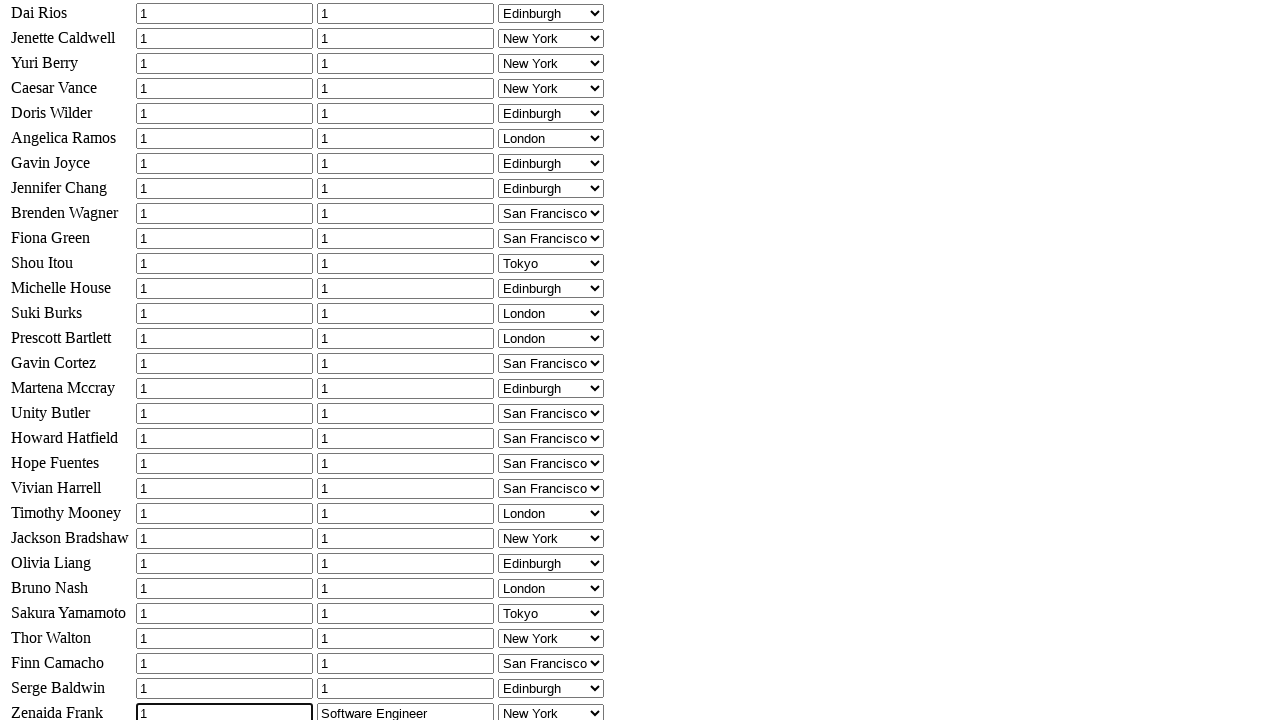

Filled an input field with value '1' on xpath=//table[@id='example']//input >> nth=95
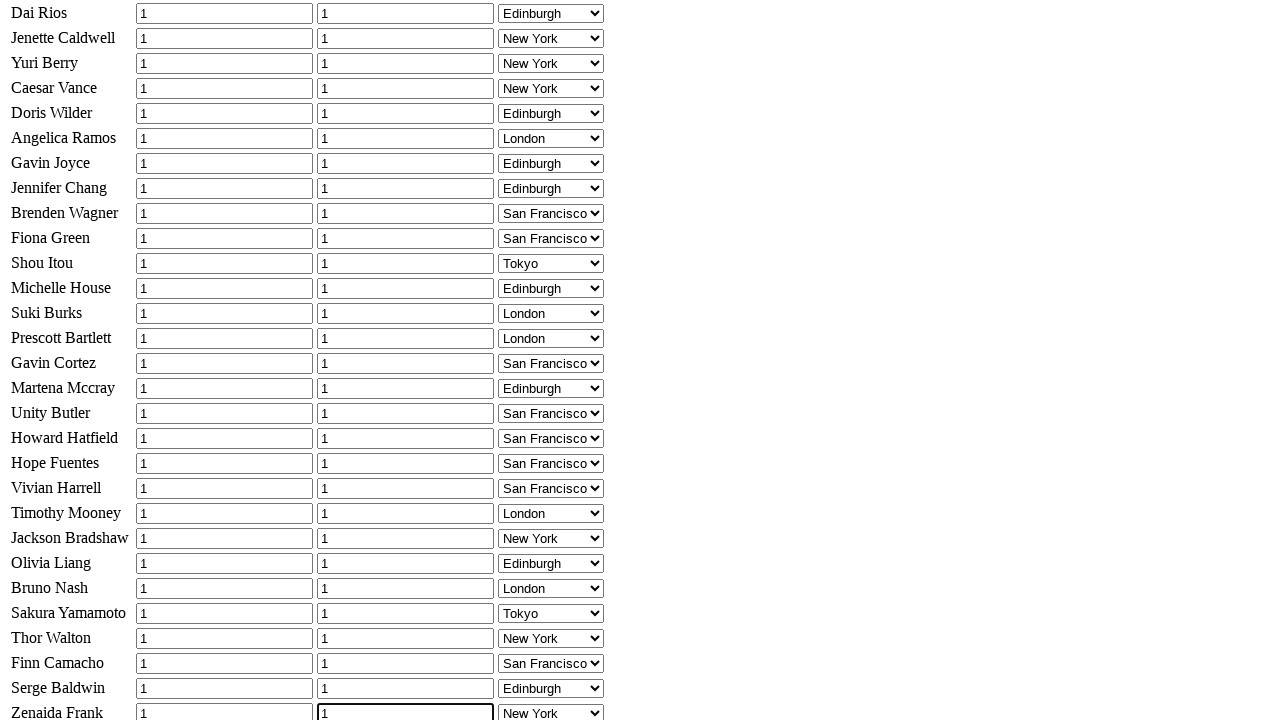

Filled an input field with value '1' on xpath=//table[@id='example']//input >> nth=96
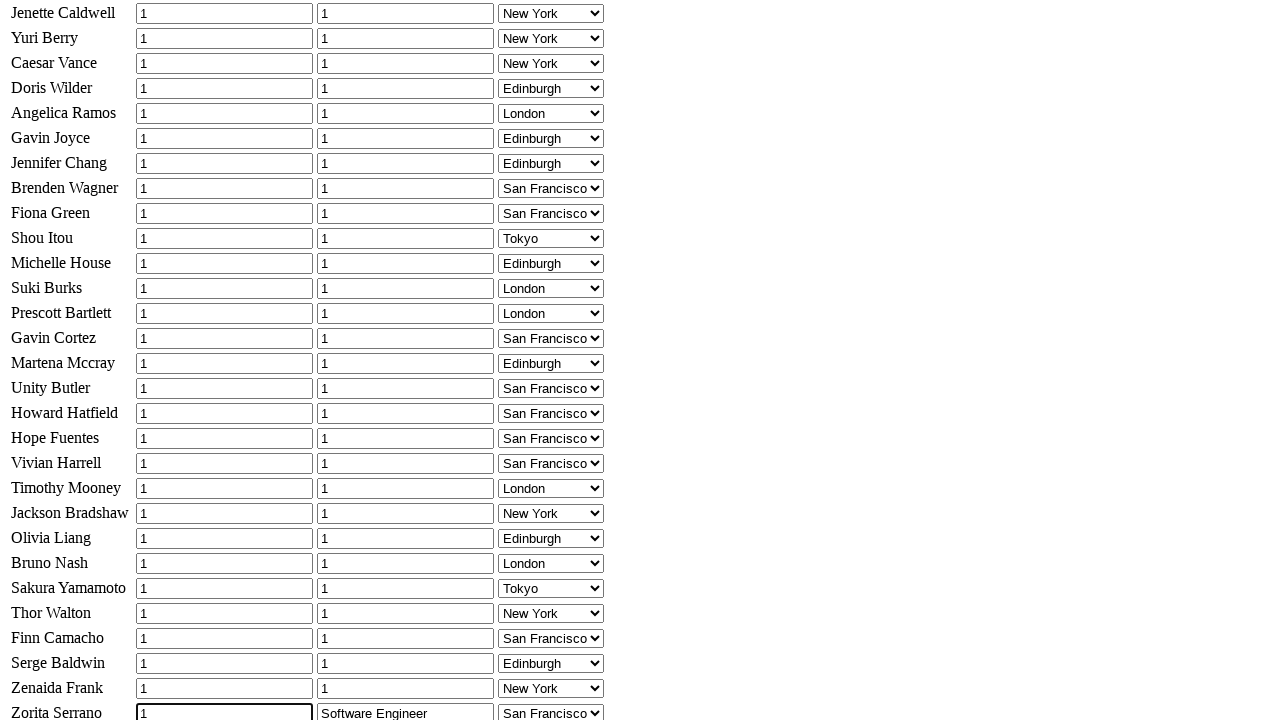

Filled an input field with value '1' on xpath=//table[@id='example']//input >> nth=97
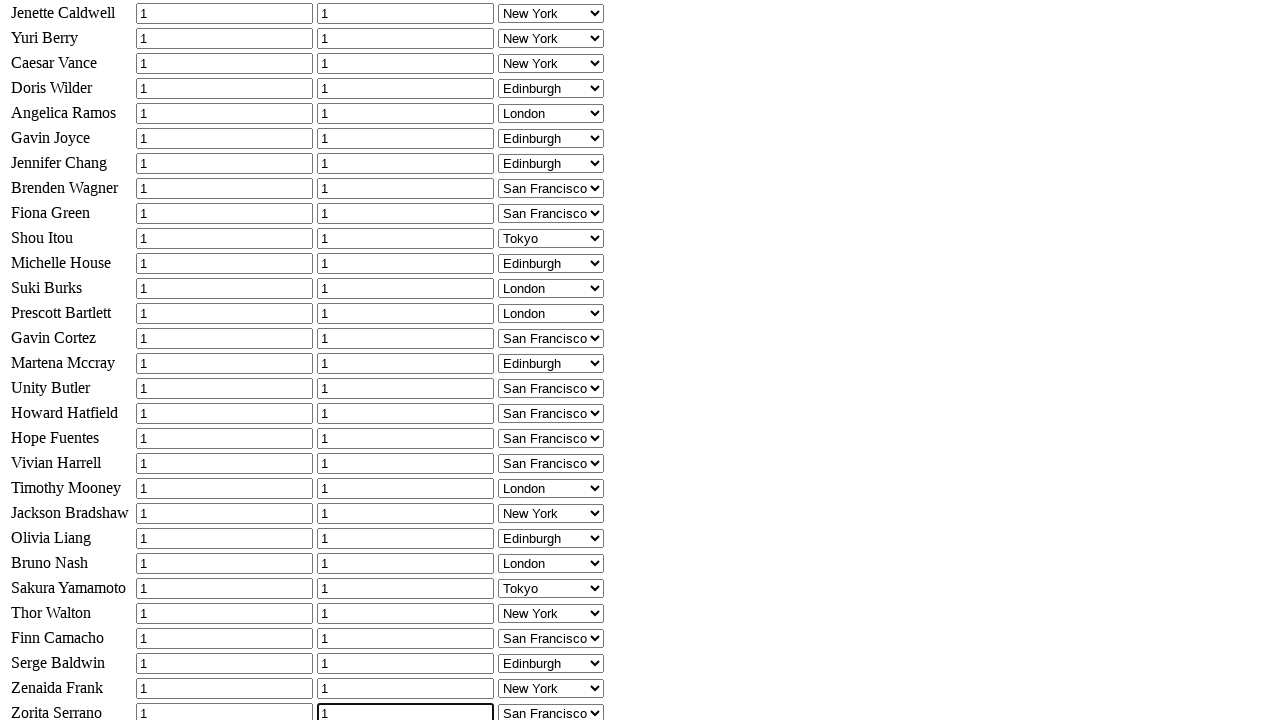

Filled an input field with value '1' on xpath=//table[@id='example']//input >> nth=98
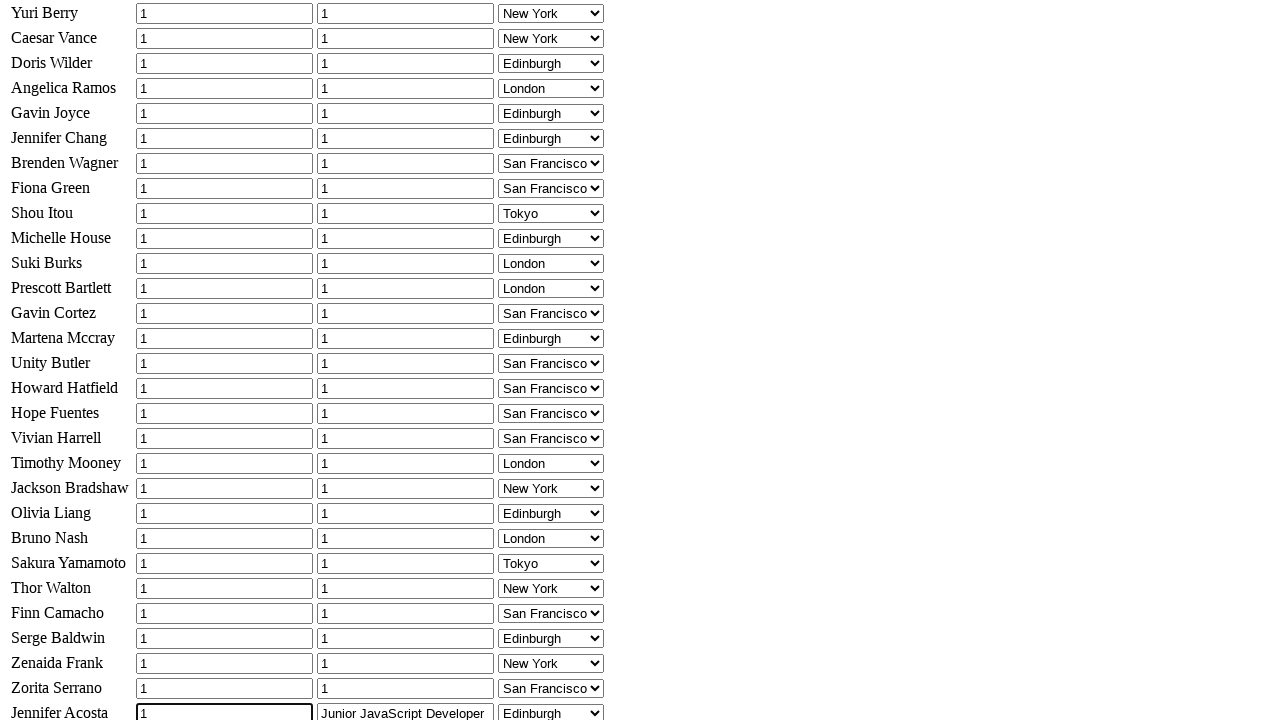

Filled an input field with value '1' on xpath=//table[@id='example']//input >> nth=99
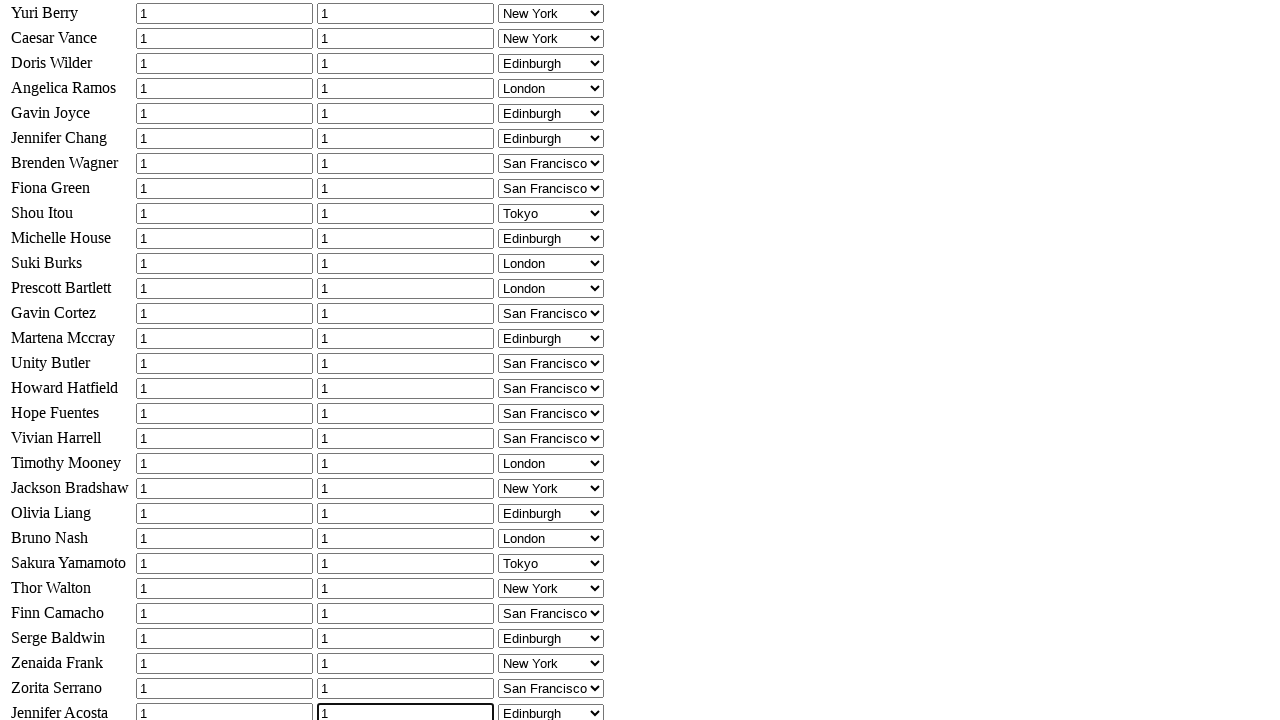

Filled an input field with value '1' on xpath=//table[@id='example']//input >> nth=100
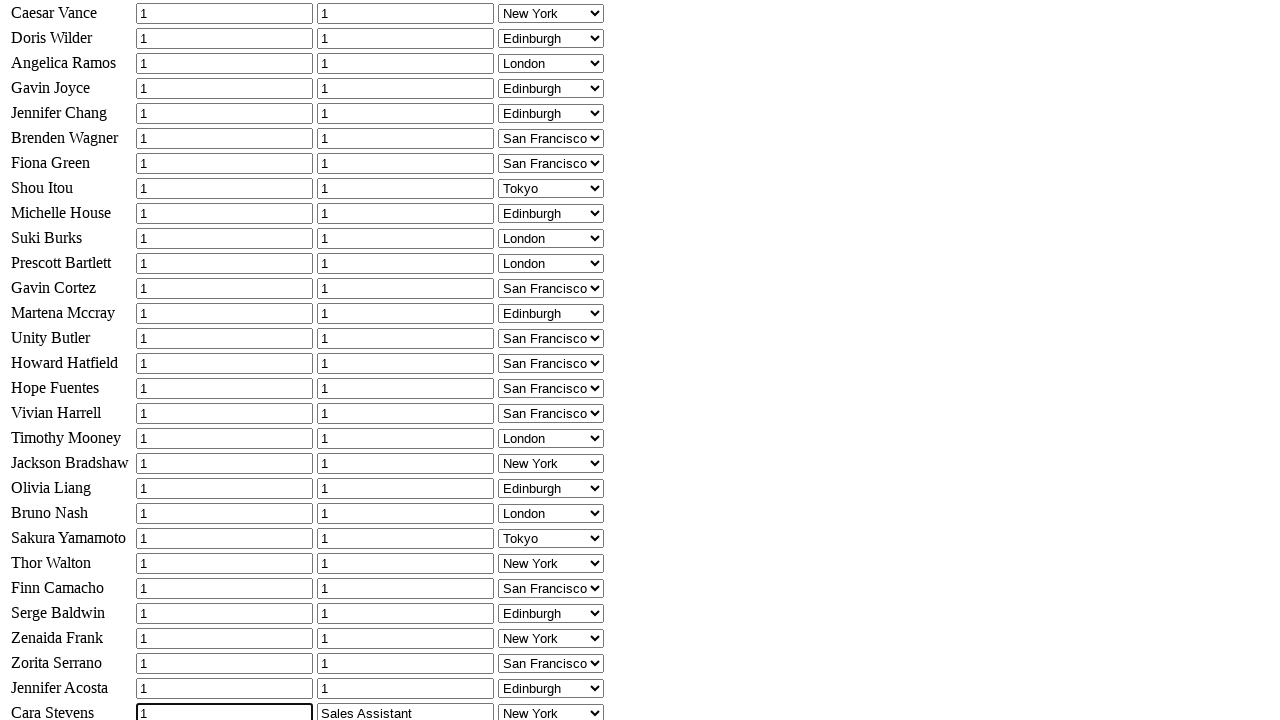

Filled an input field with value '1' on xpath=//table[@id='example']//input >> nth=101
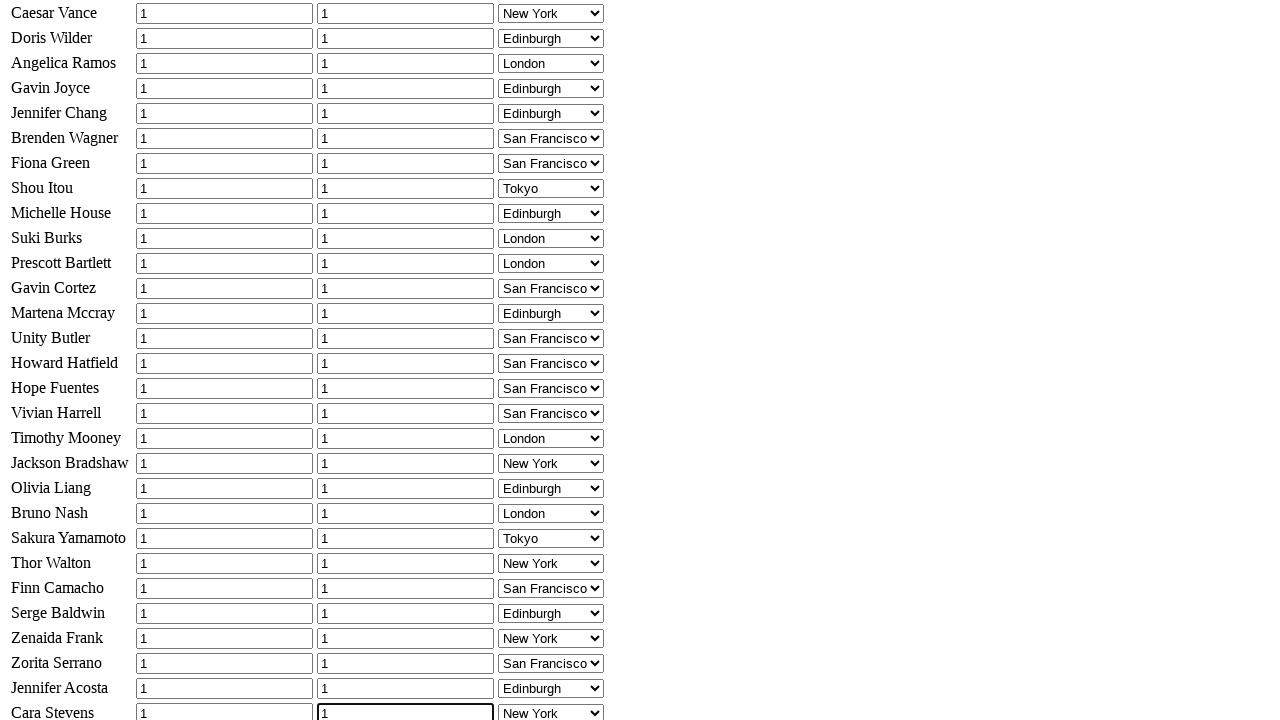

Filled an input field with value '1' on xpath=//table[@id='example']//input >> nth=102
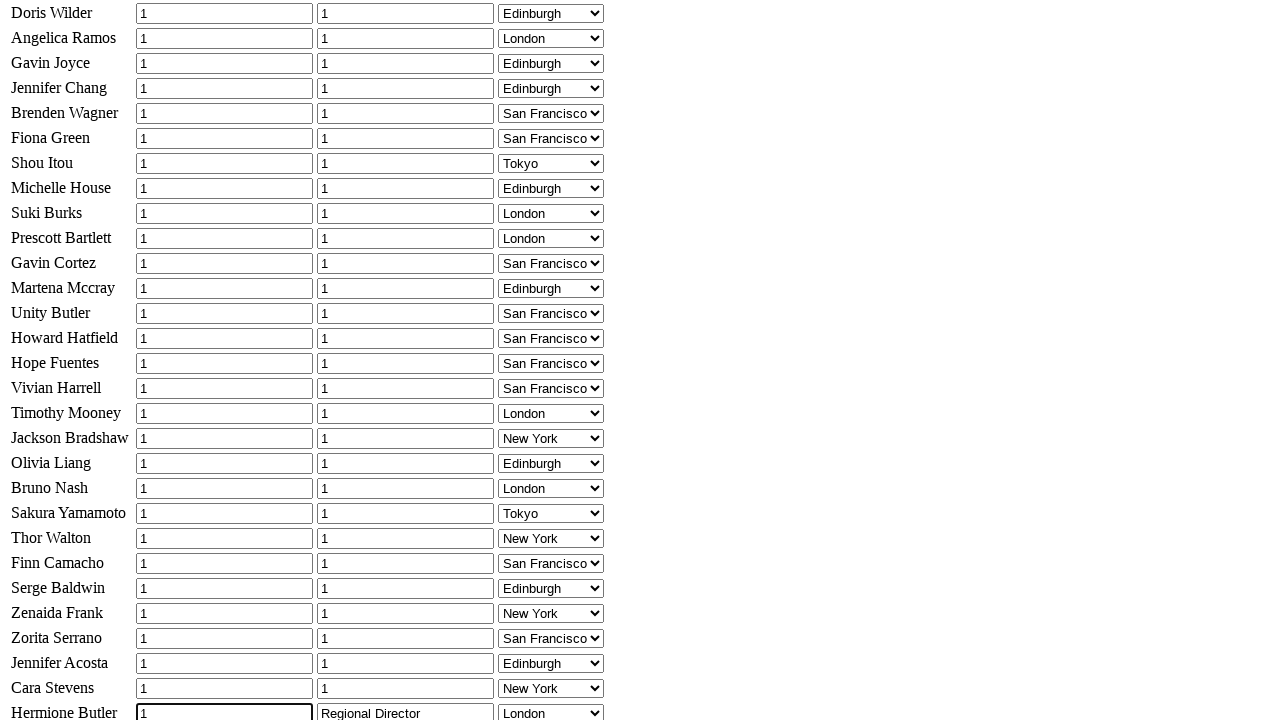

Filled an input field with value '1' on xpath=//table[@id='example']//input >> nth=103
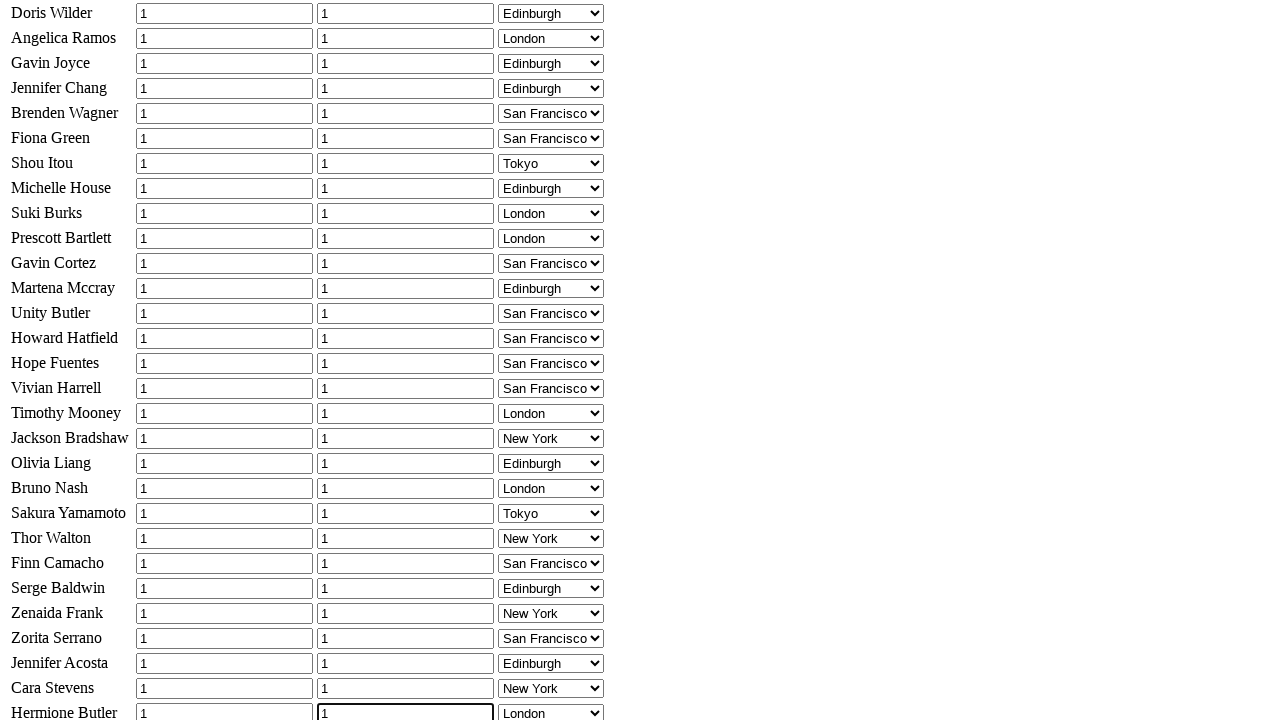

Filled an input field with value '1' on xpath=//table[@id='example']//input >> nth=104
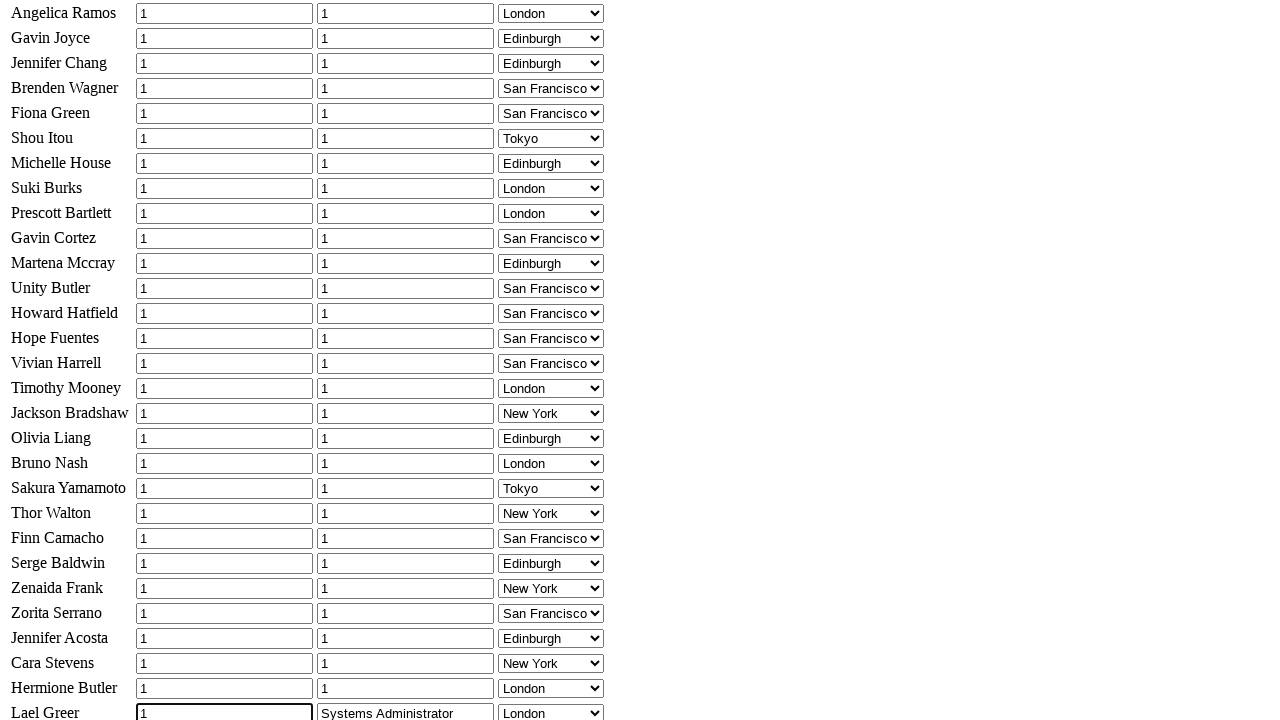

Filled an input field with value '1' on xpath=//table[@id='example']//input >> nth=105
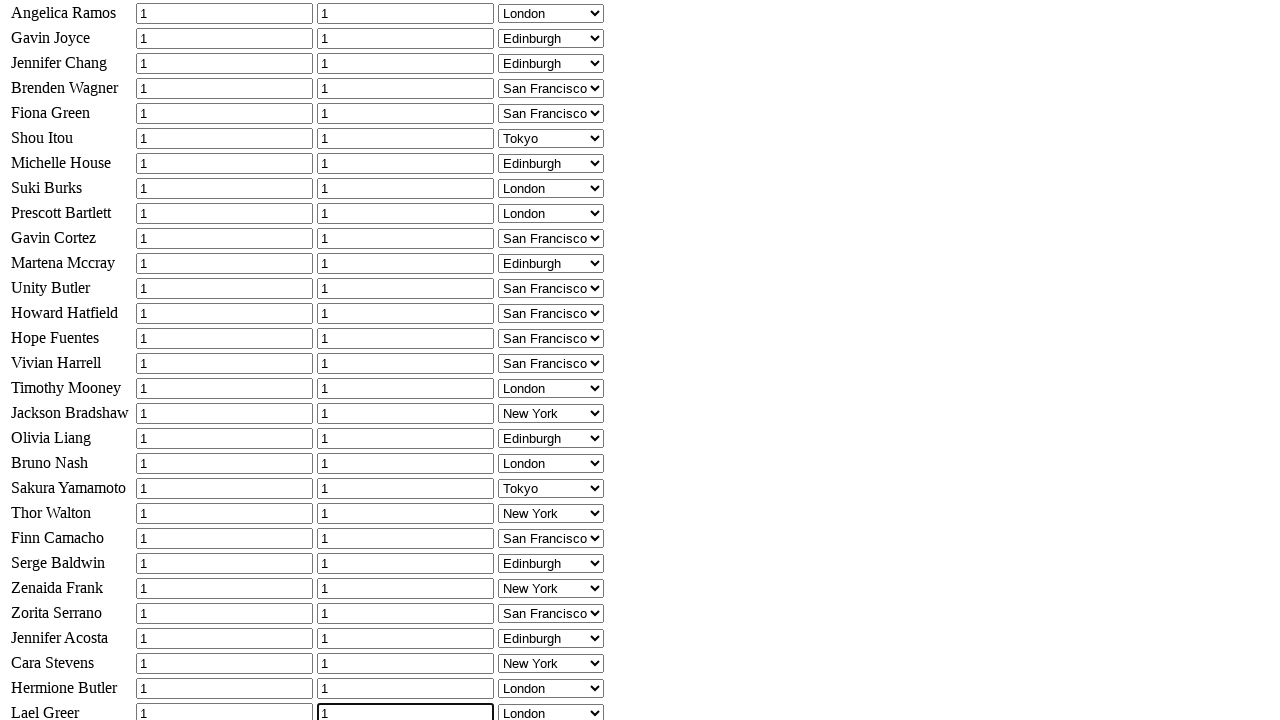

Filled an input field with value '1' on xpath=//table[@id='example']//input >> nth=106
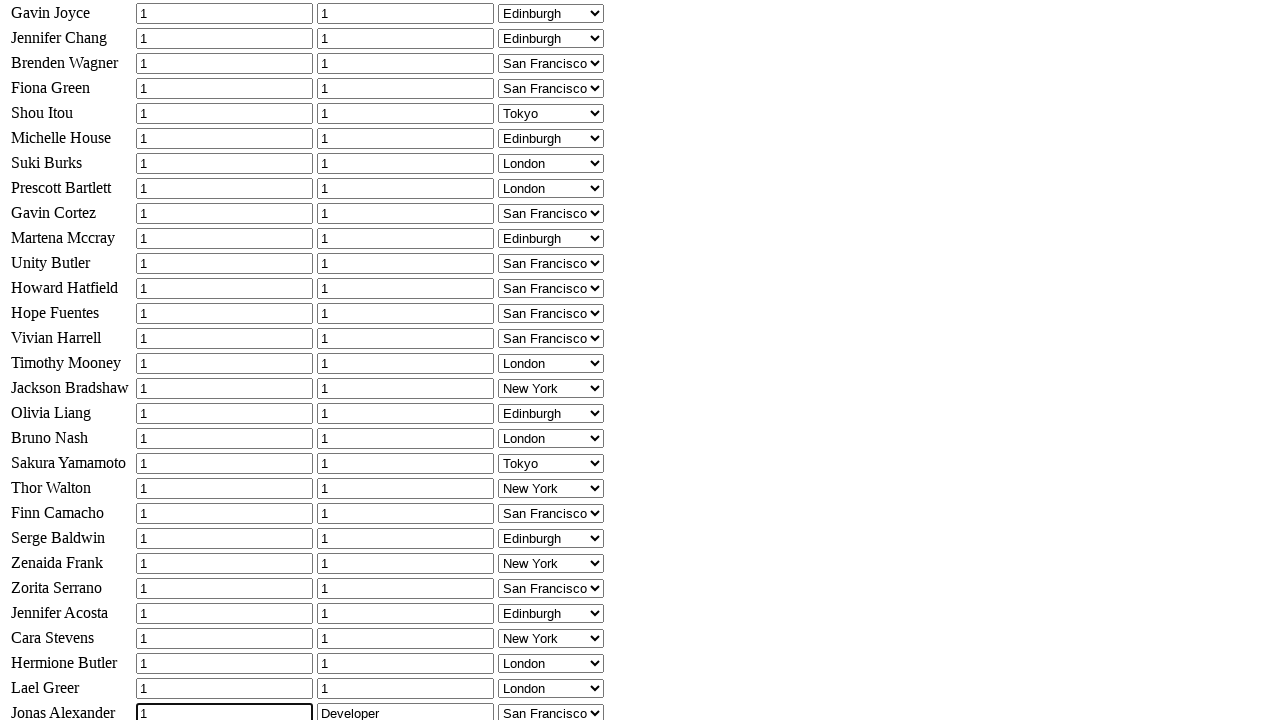

Filled an input field with value '1' on xpath=//table[@id='example']//input >> nth=107
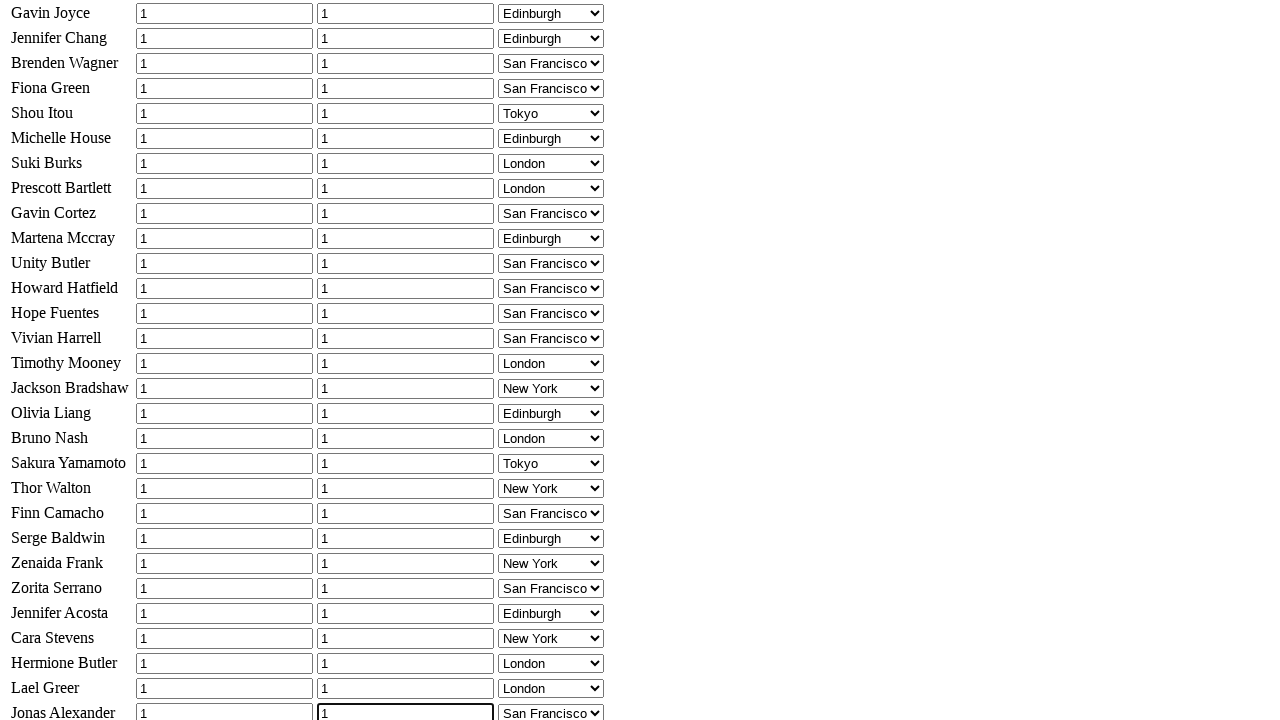

Filled an input field with value '1' on xpath=//table[@id='example']//input >> nth=108
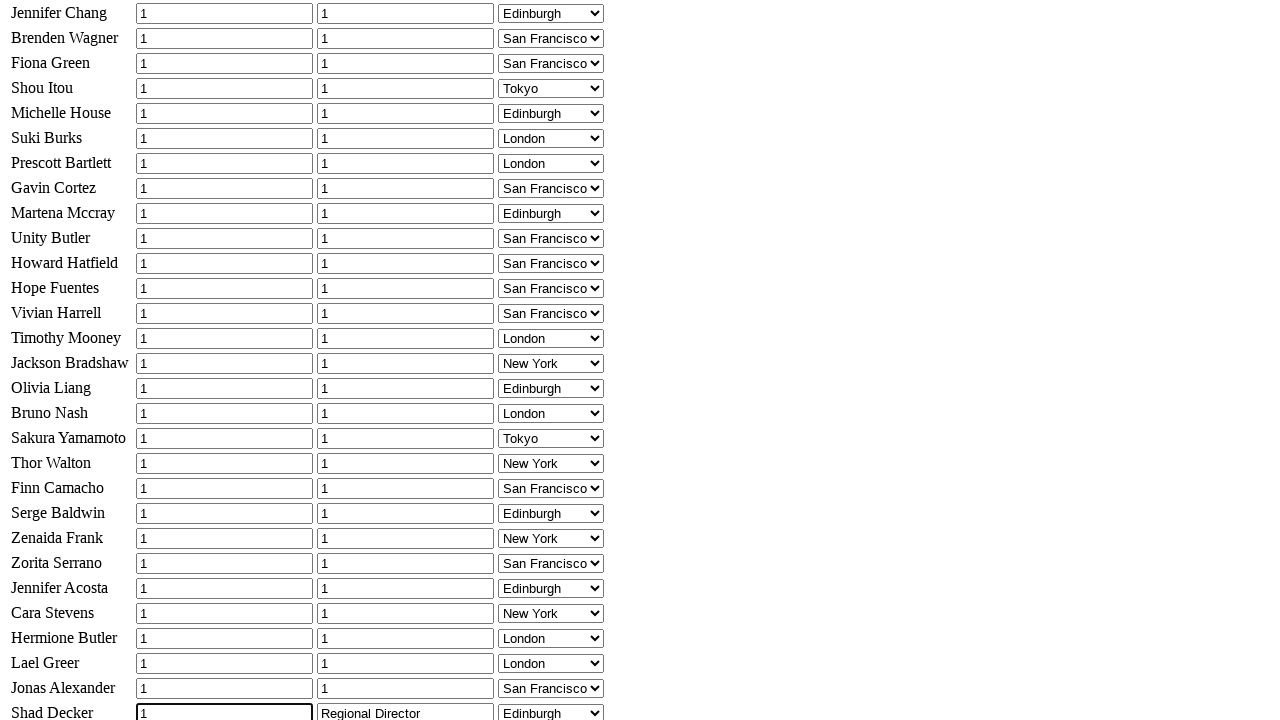

Filled an input field with value '1' on xpath=//table[@id='example']//input >> nth=109
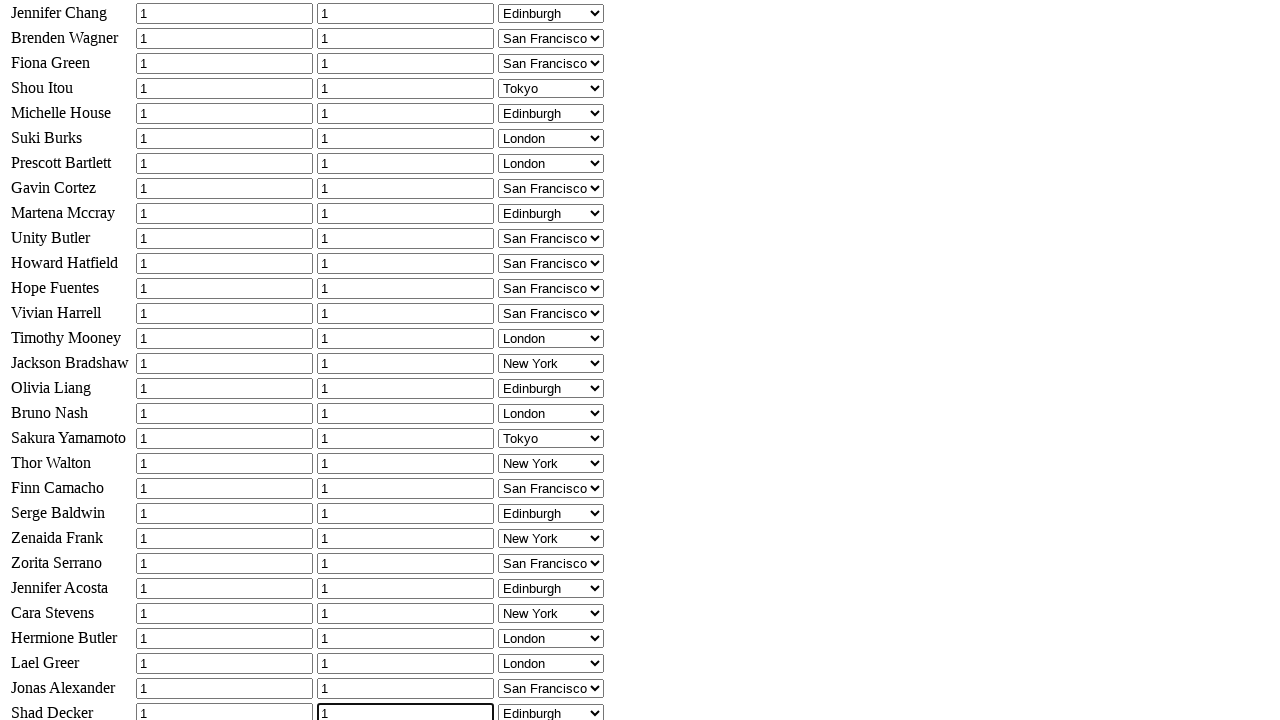

Filled an input field with value '1' on xpath=//table[@id='example']//input >> nth=110
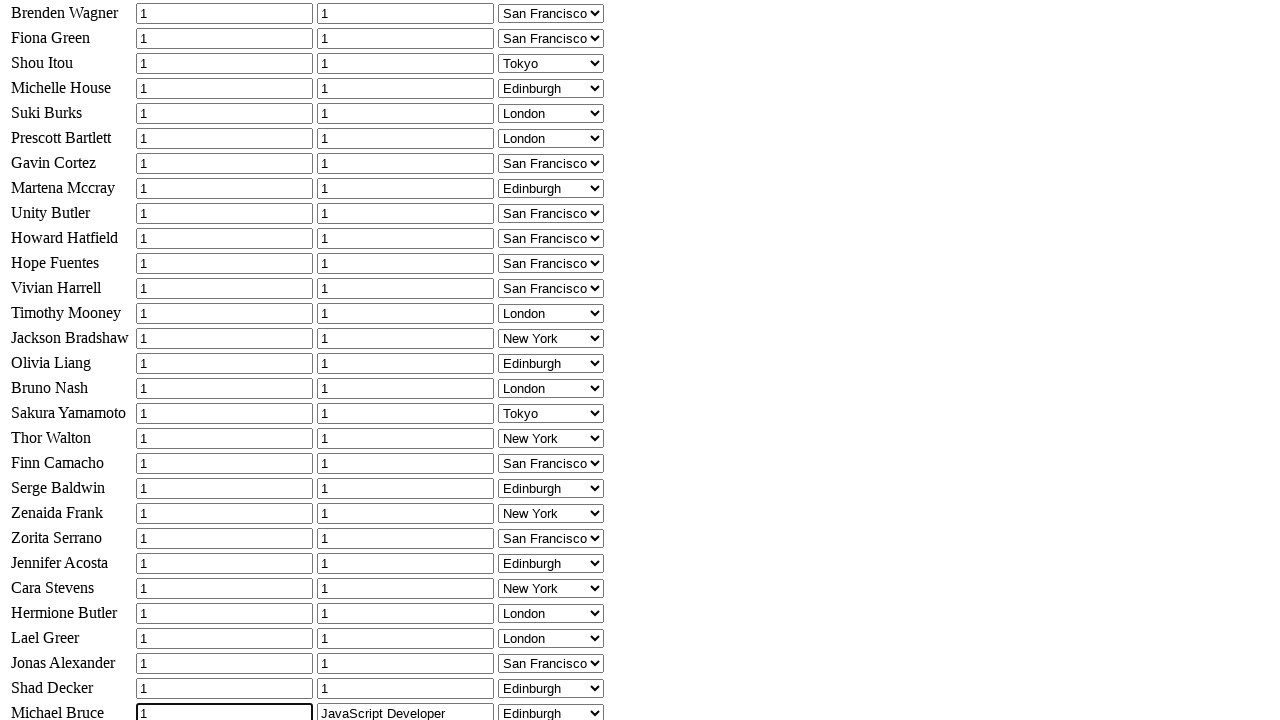

Filled an input field with value '1' on xpath=//table[@id='example']//input >> nth=111
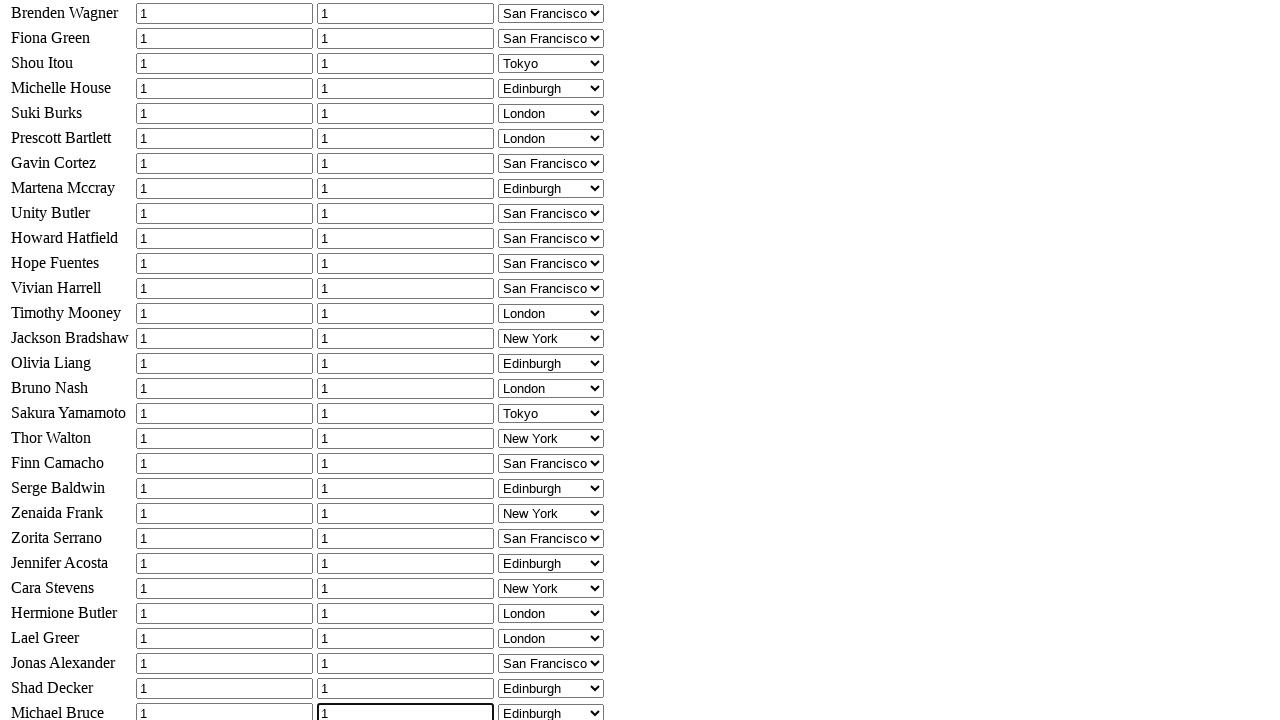

Filled an input field with value '1' on xpath=//table[@id='example']//input >> nth=112
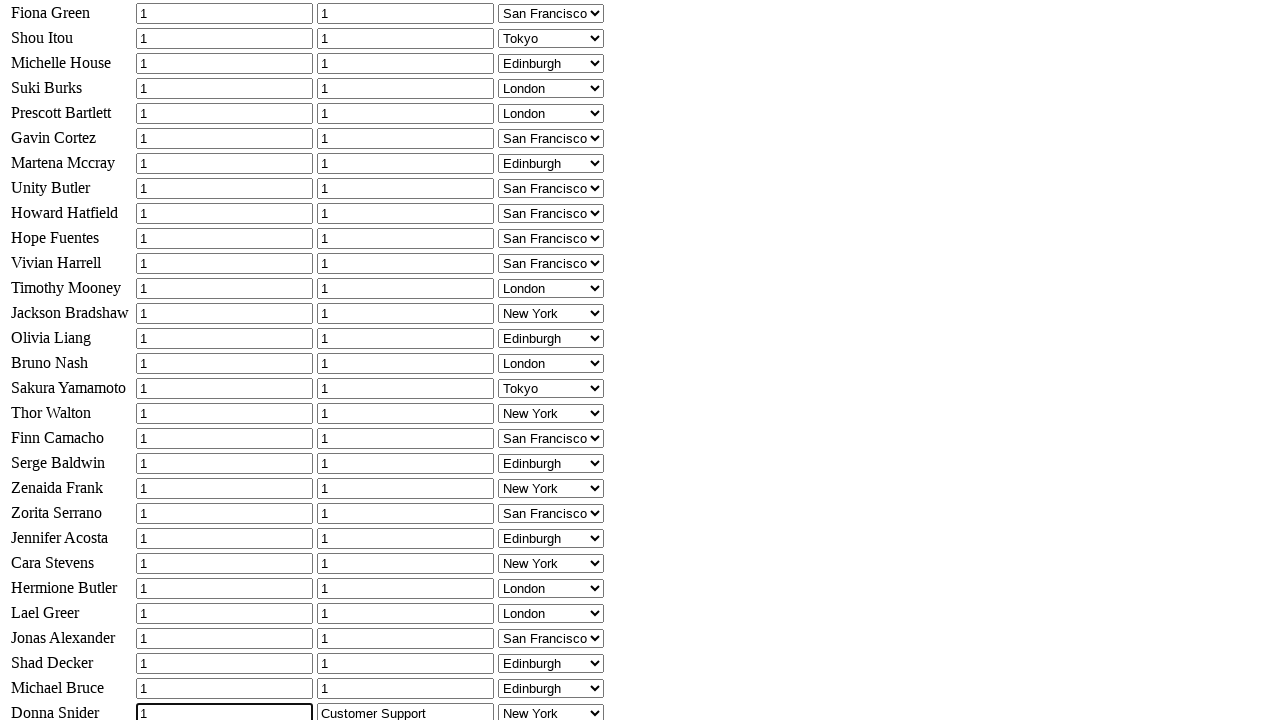

Filled an input field with value '1' on xpath=//table[@id='example']//input >> nth=113
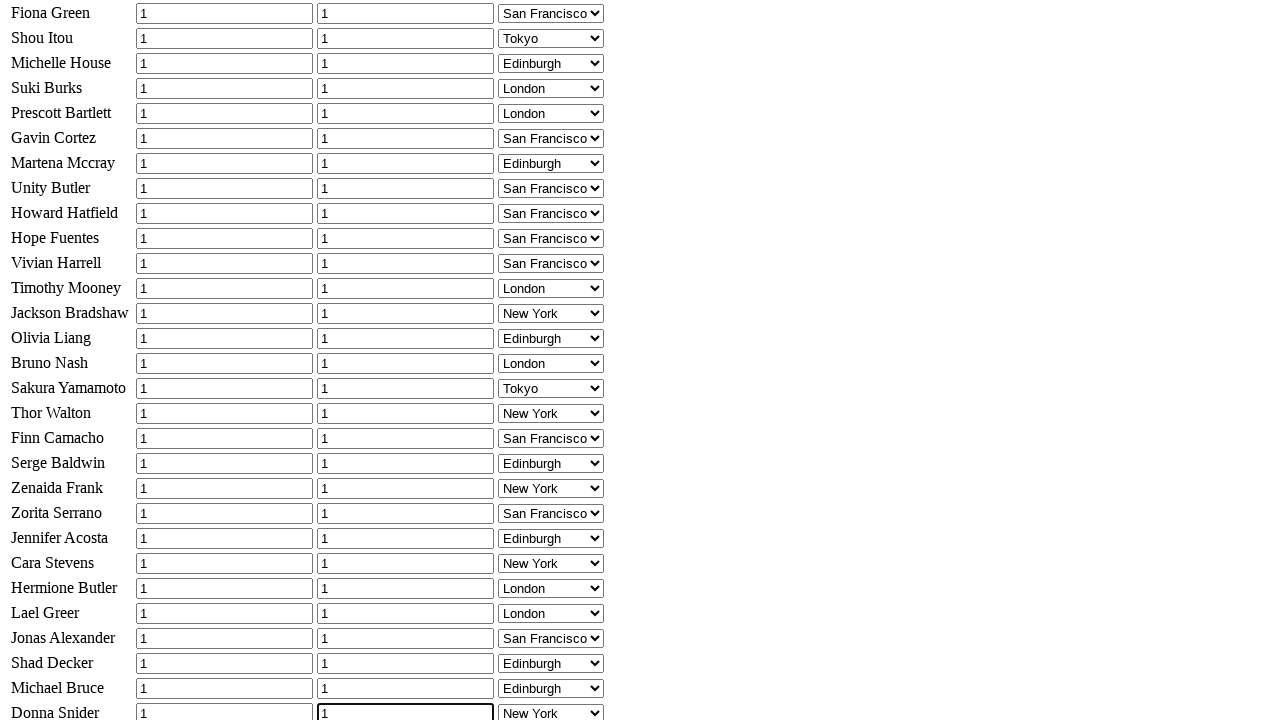

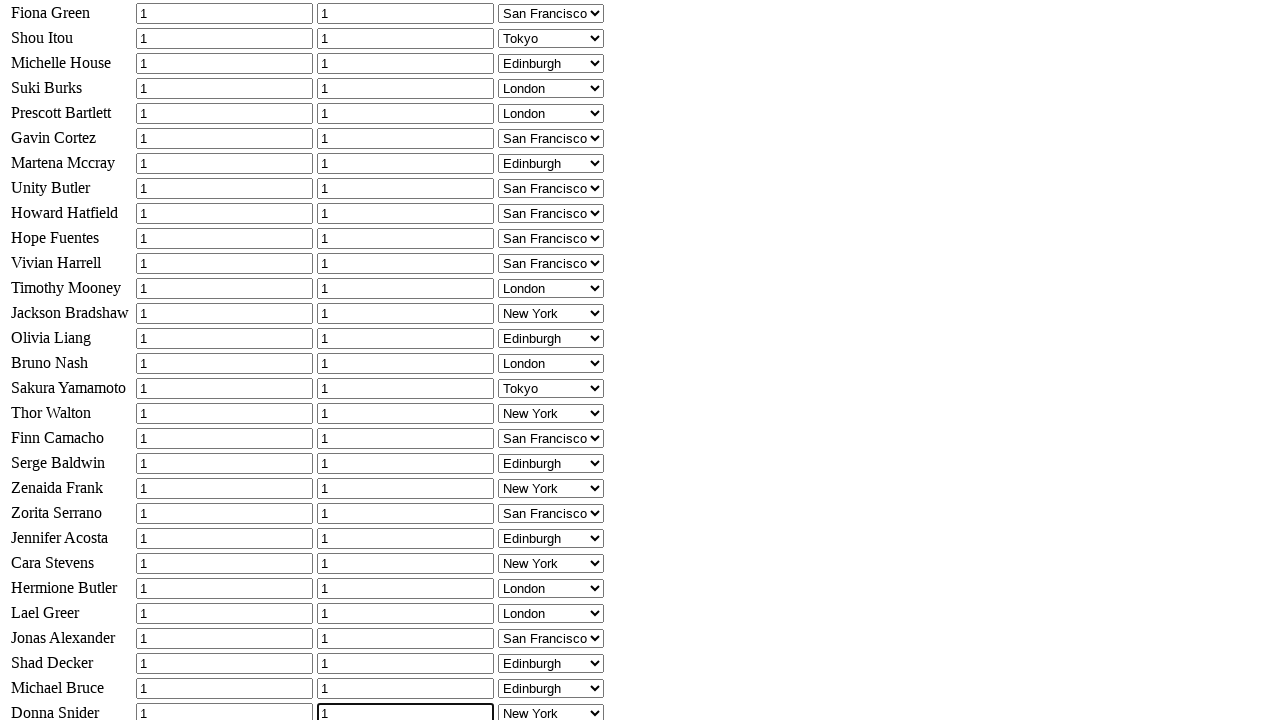